Tests drawing functionality on a canvas board by performing 20 random click-and-drag mouse operations to create drawings on the page.

Starting URL: https://konflic.github.io/examples/drawdivs/index.html

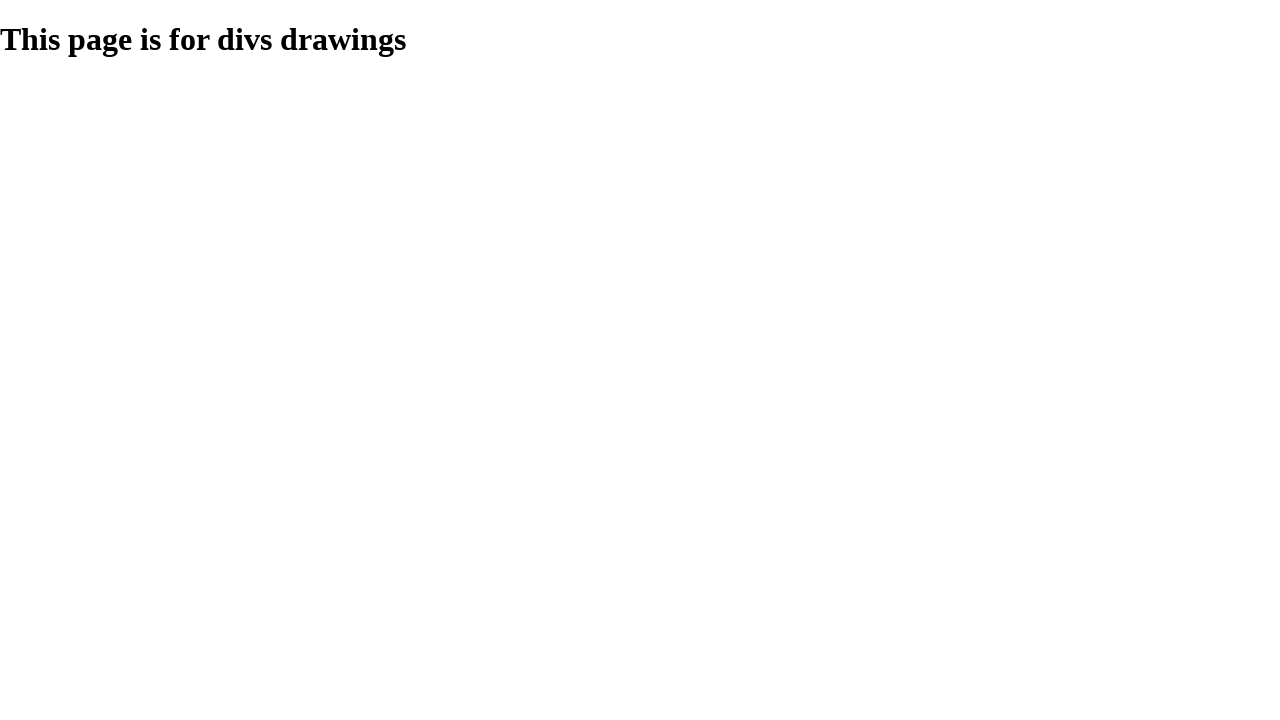

Drawing board loaded and visible
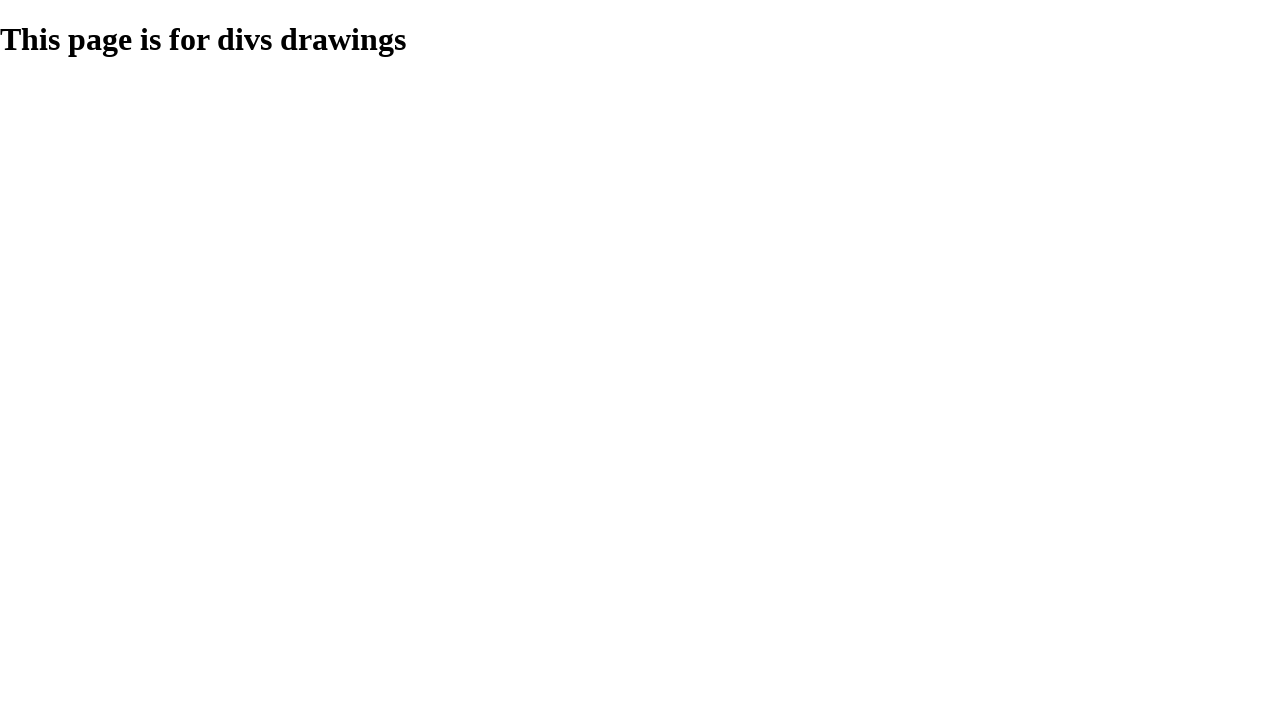

Located drawing board element
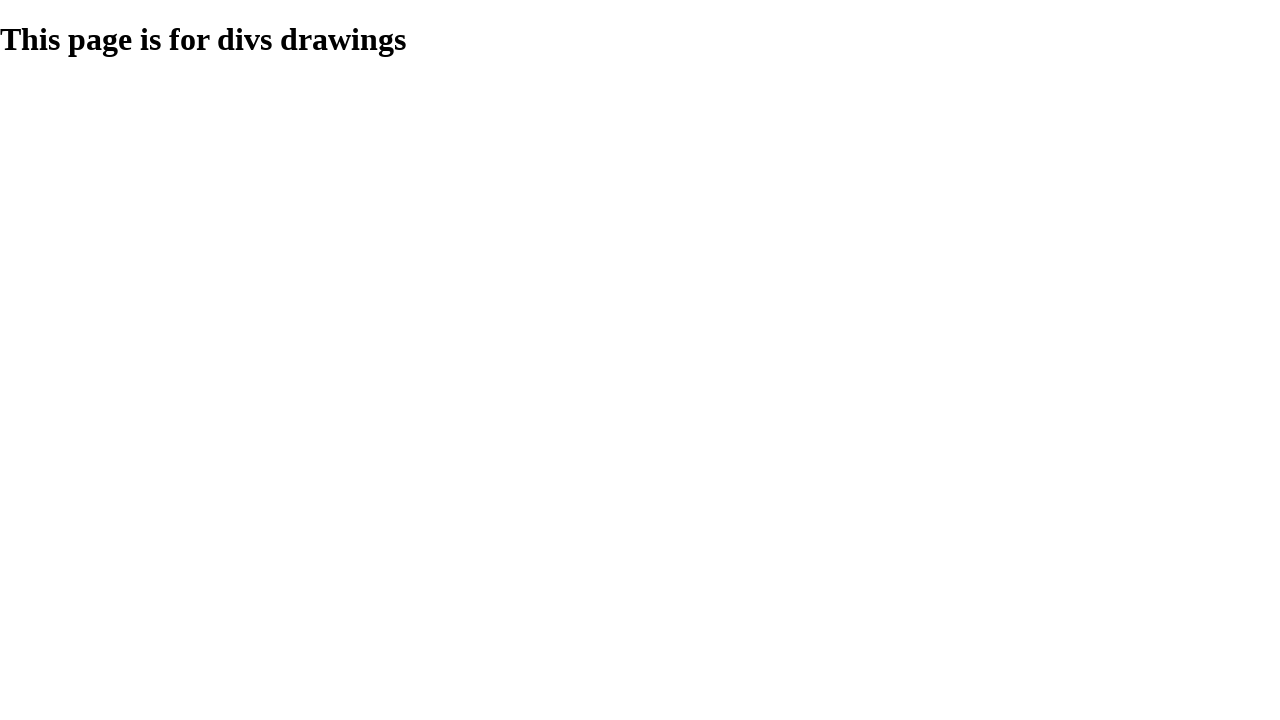

Retrieved drawing board bounding box coordinates
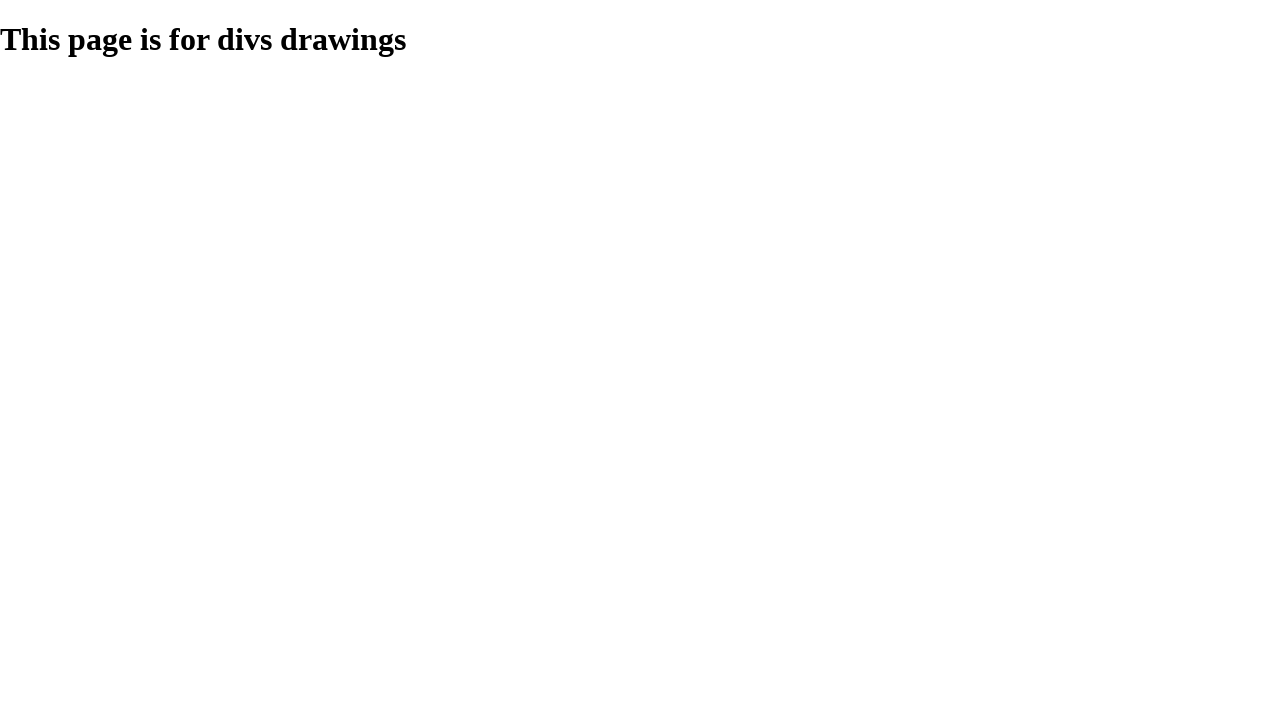

Moved mouse to drawing position 1/20 at (300, 380)
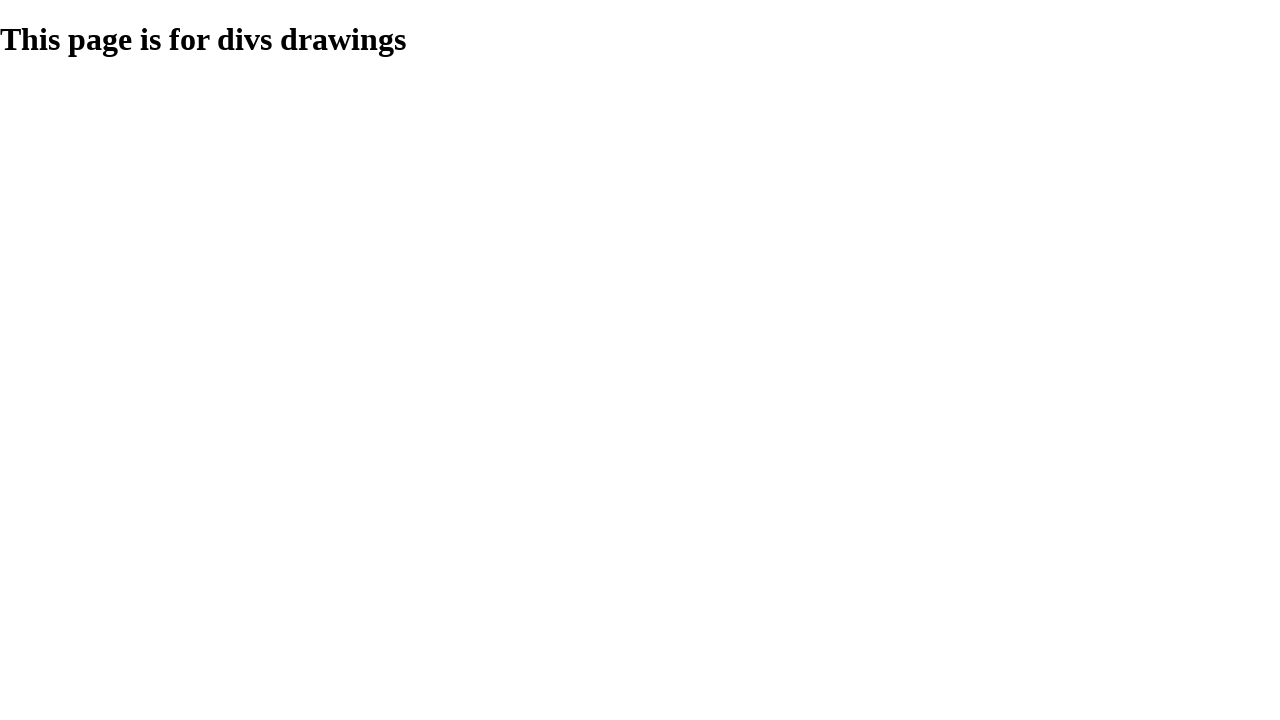

Pressed mouse button down for stroke 1/20 at (300, 380)
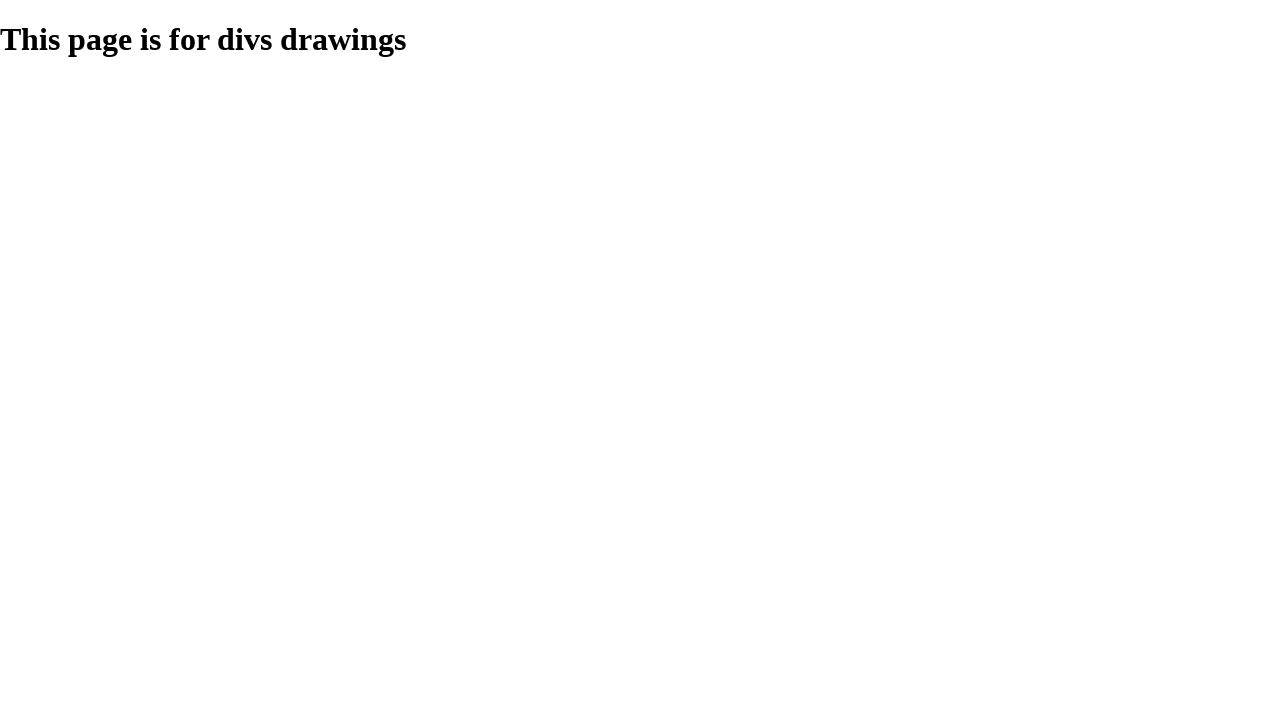

Held mouse button for stroke 1/20
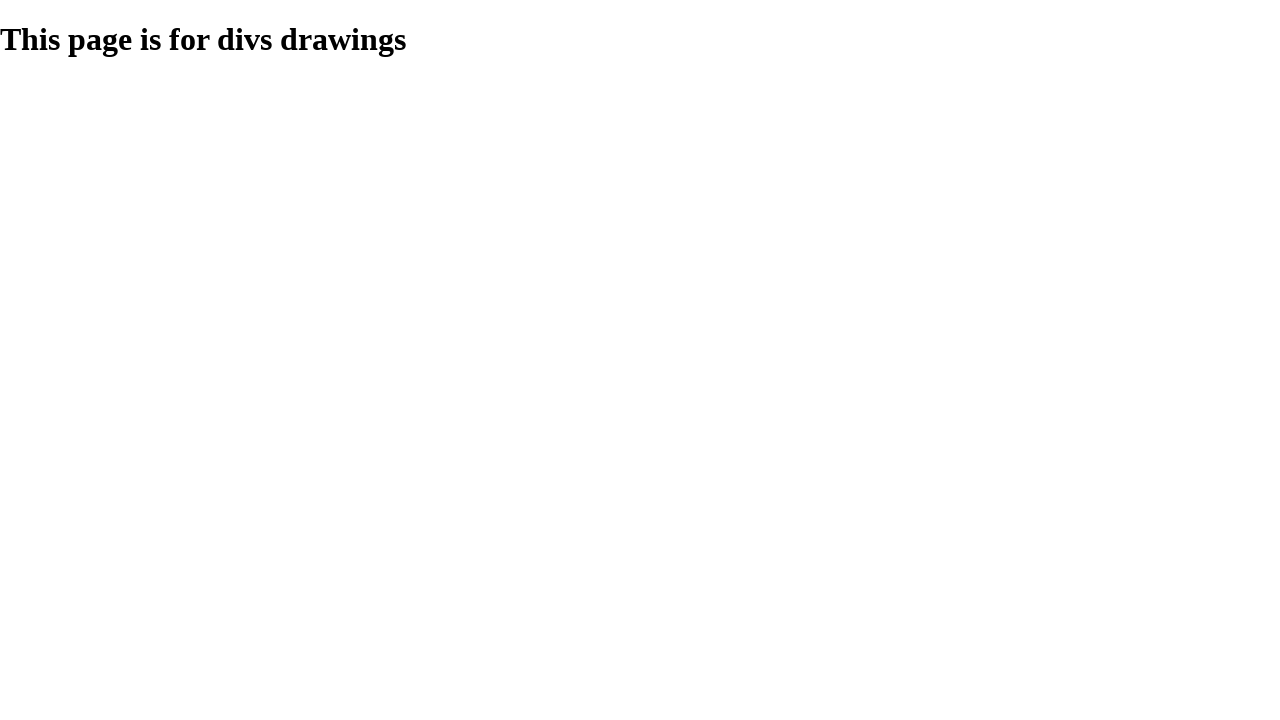

Dragged mouse to end position for stroke 1/20 at (162, 609)
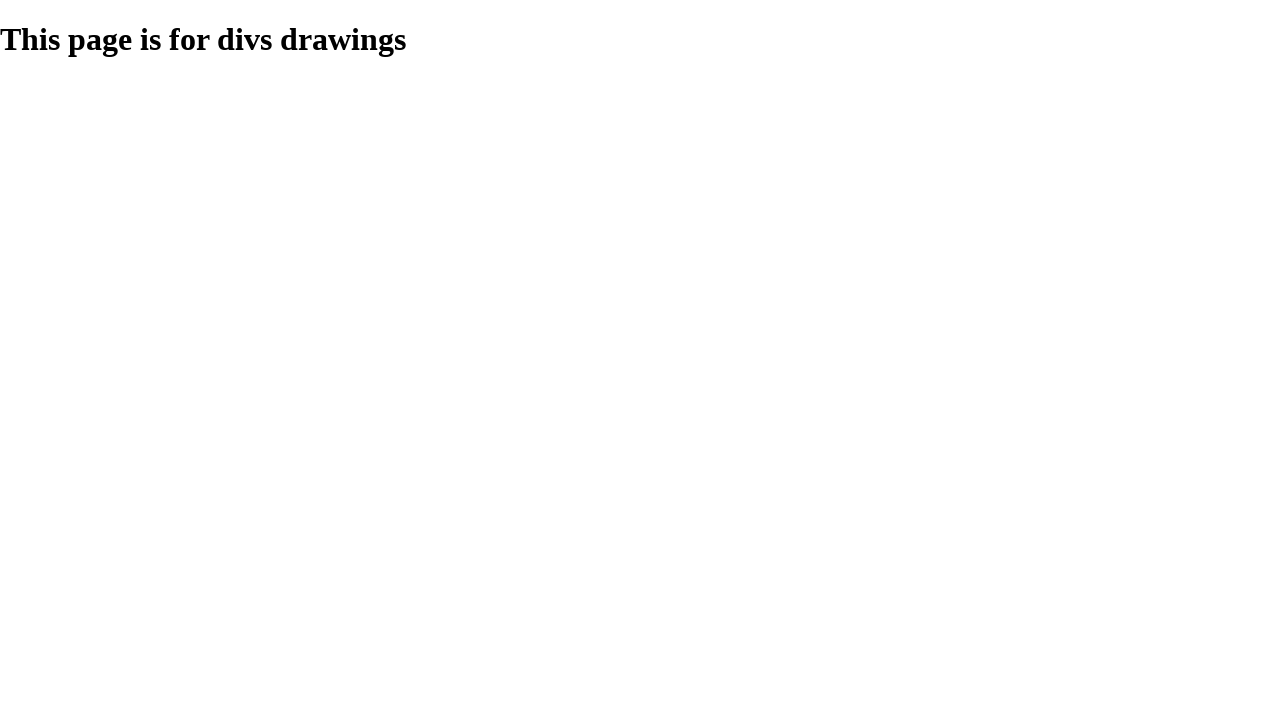

Released mouse button for stroke 1/20 at (162, 609)
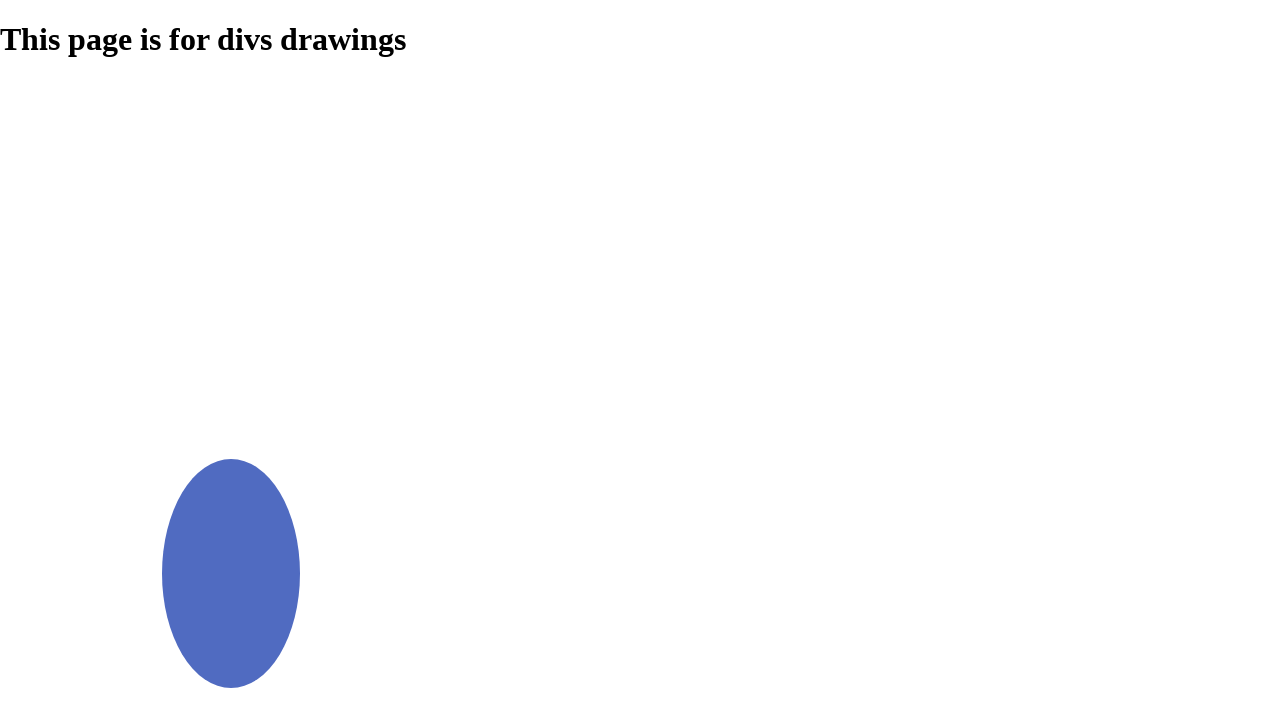

Moved mouse to drawing position 2/20 at (380, 480)
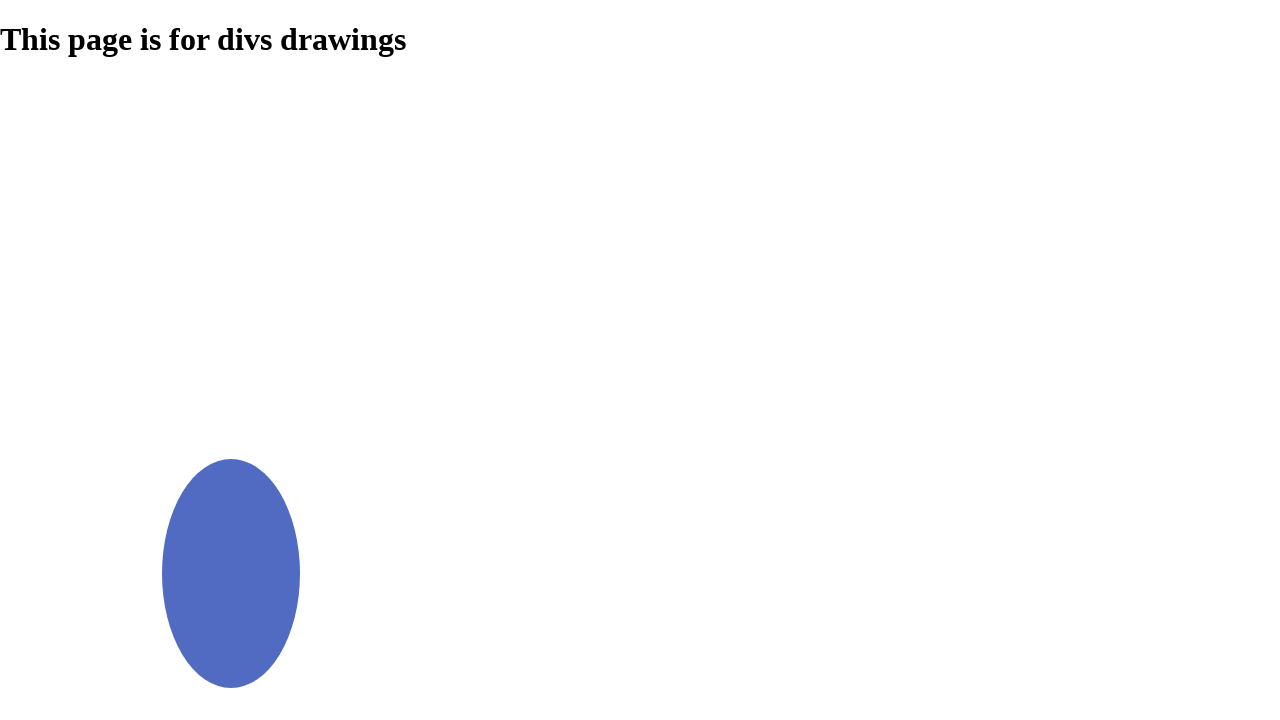

Pressed mouse button down for stroke 2/20 at (380, 480)
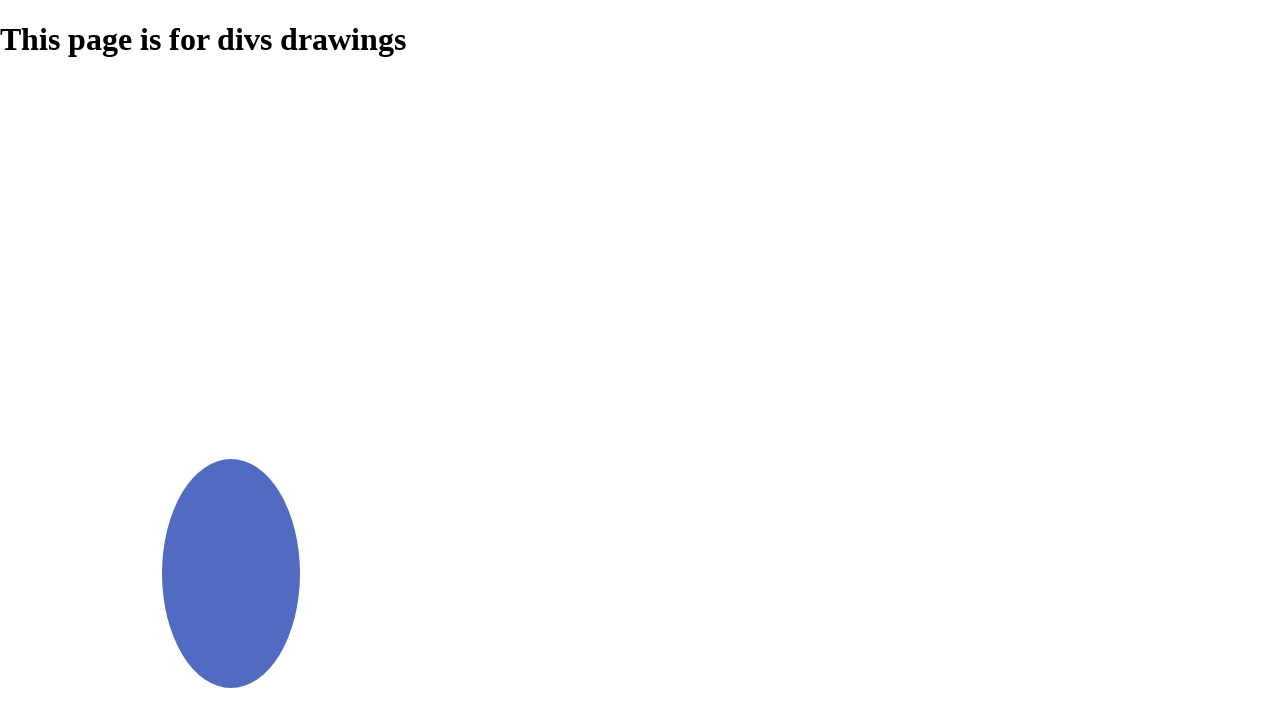

Held mouse button for stroke 2/20
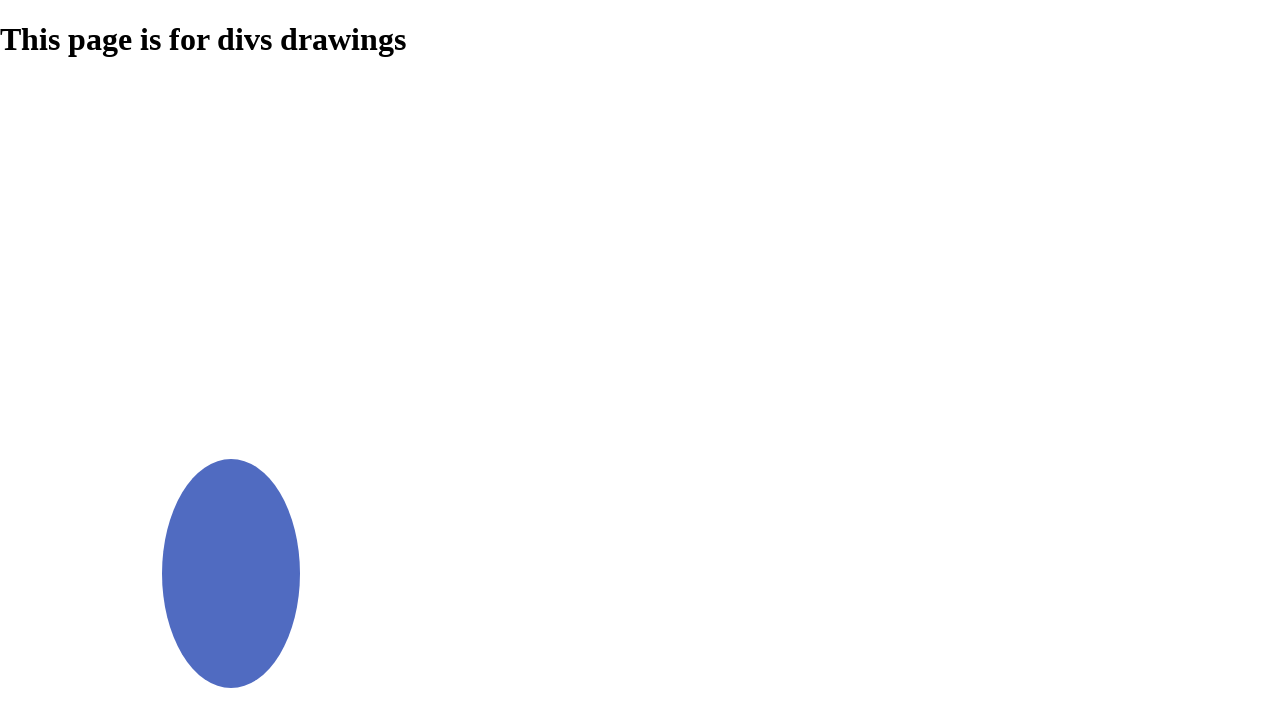

Dragged mouse to end position for stroke 2/20 at (561, 497)
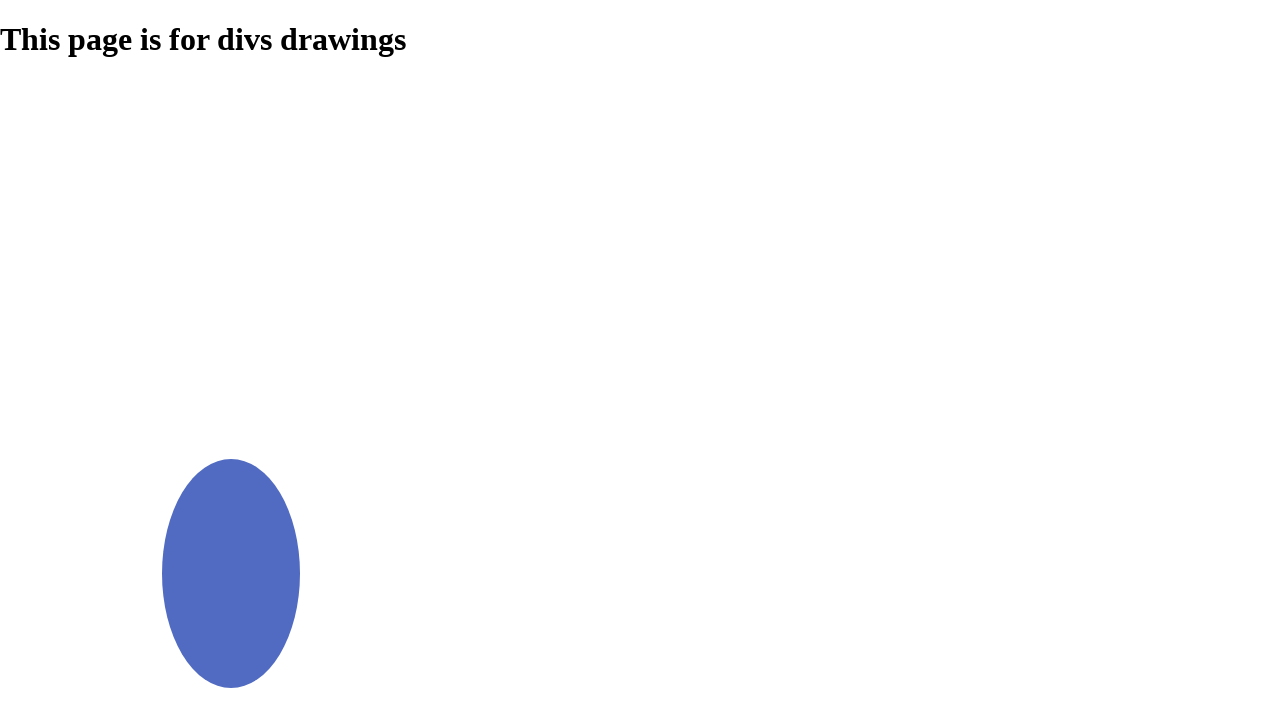

Released mouse button for stroke 2/20 at (561, 497)
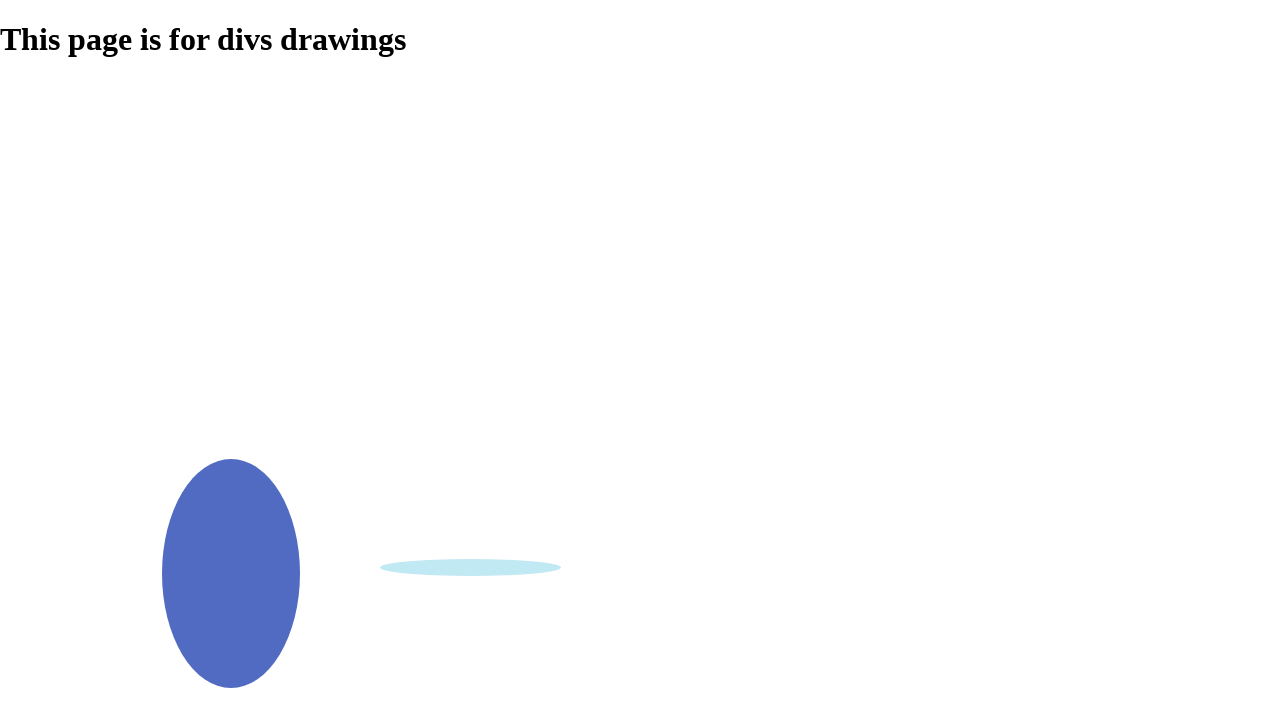

Moved mouse to drawing position 3/20 at (460, 580)
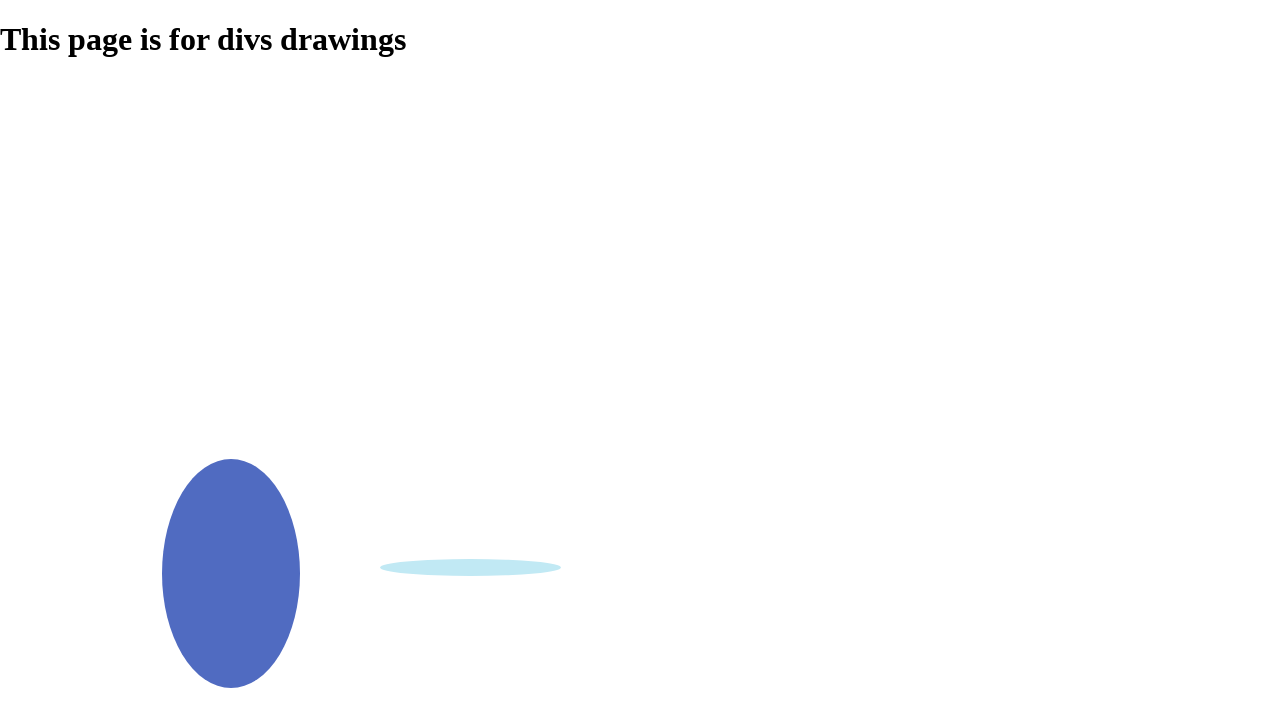

Pressed mouse button down for stroke 3/20 at (460, 580)
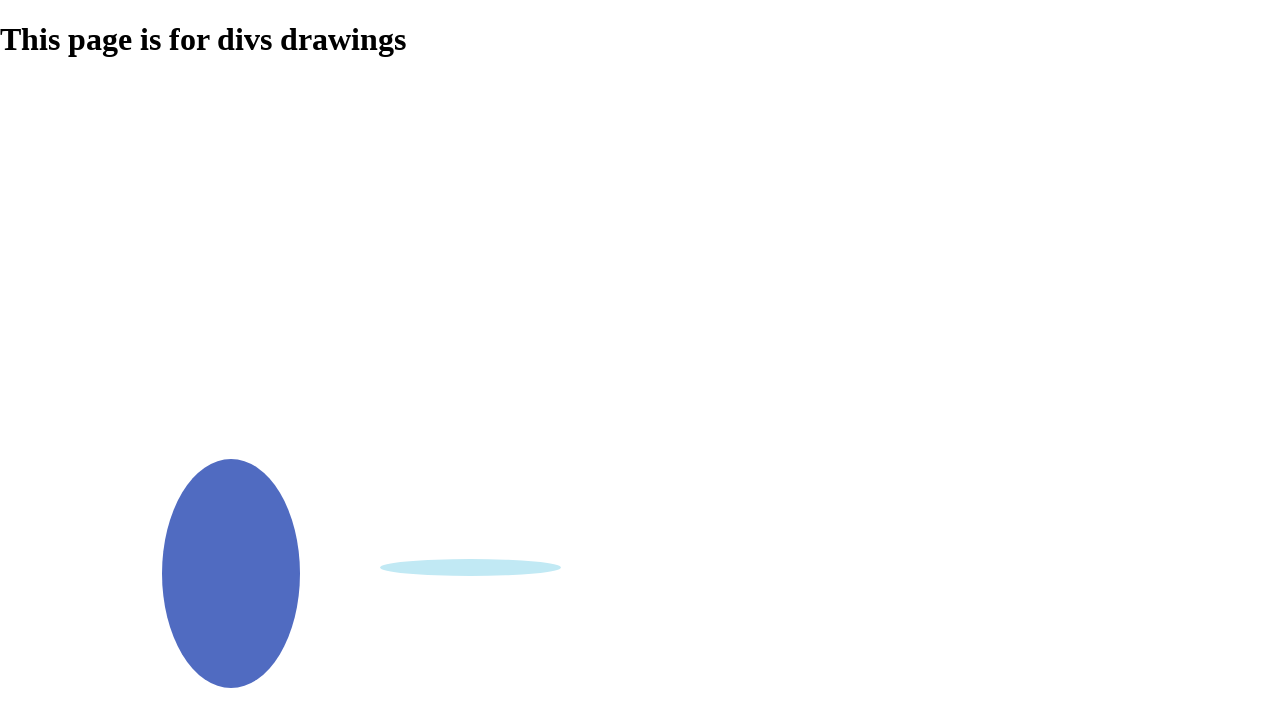

Held mouse button for stroke 3/20
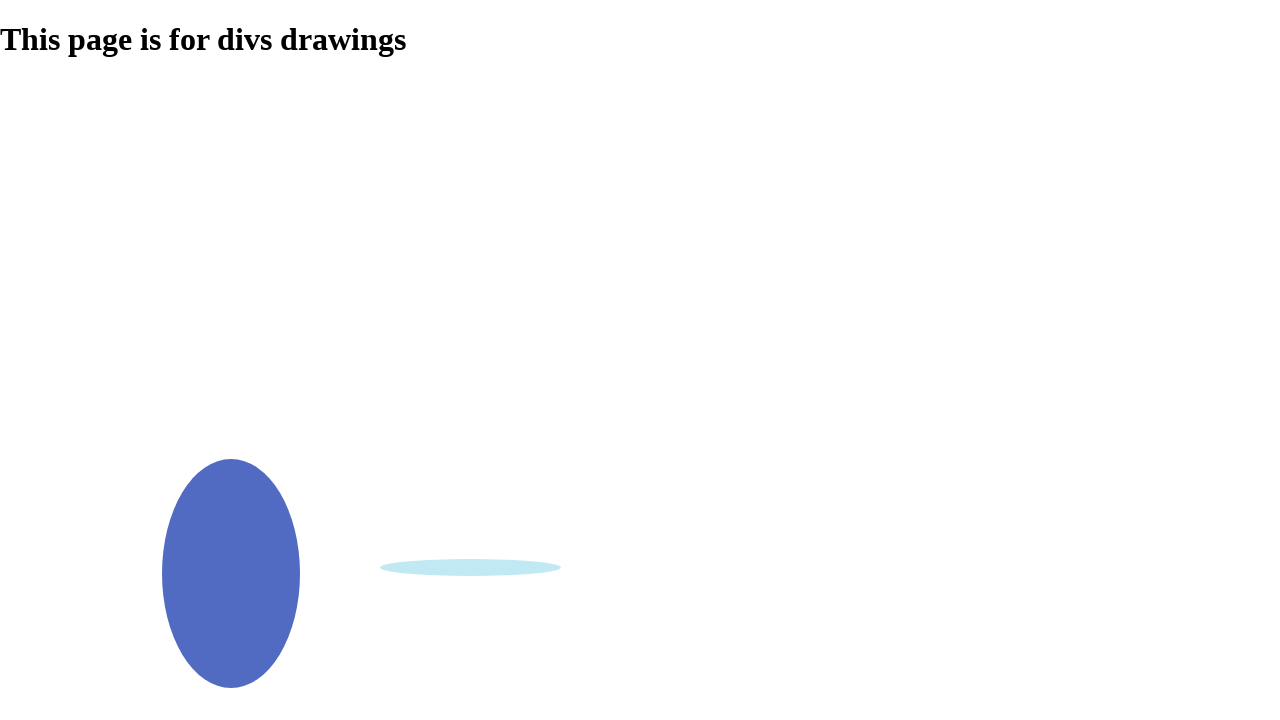

Dragged mouse to end position for stroke 3/20 at (449, 681)
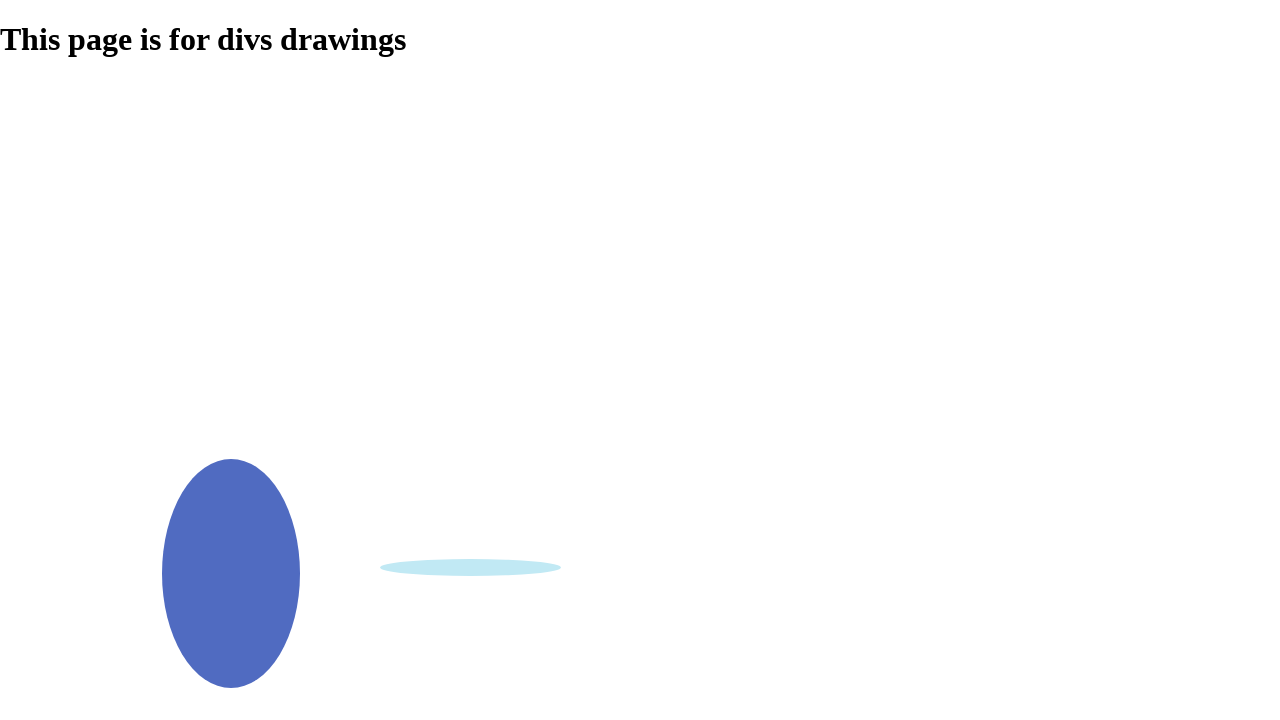

Released mouse button for stroke 3/20 at (449, 681)
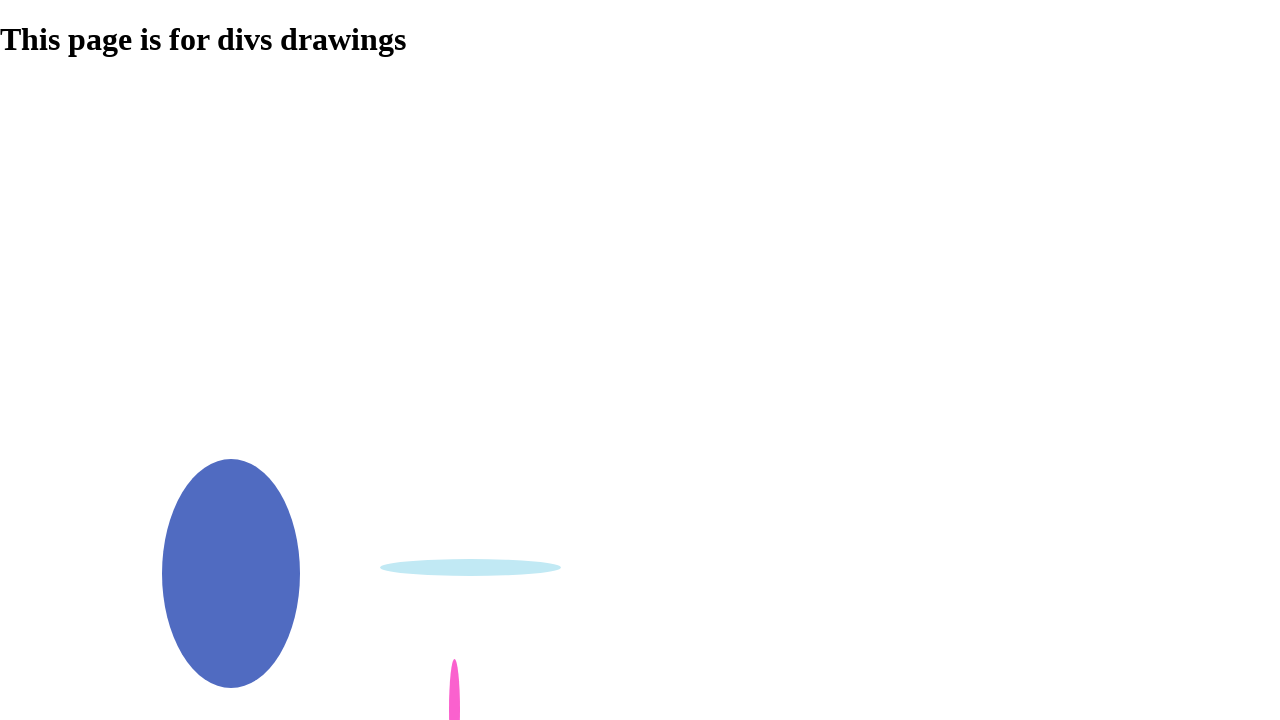

Moved mouse to drawing position 4/20 at (540, 680)
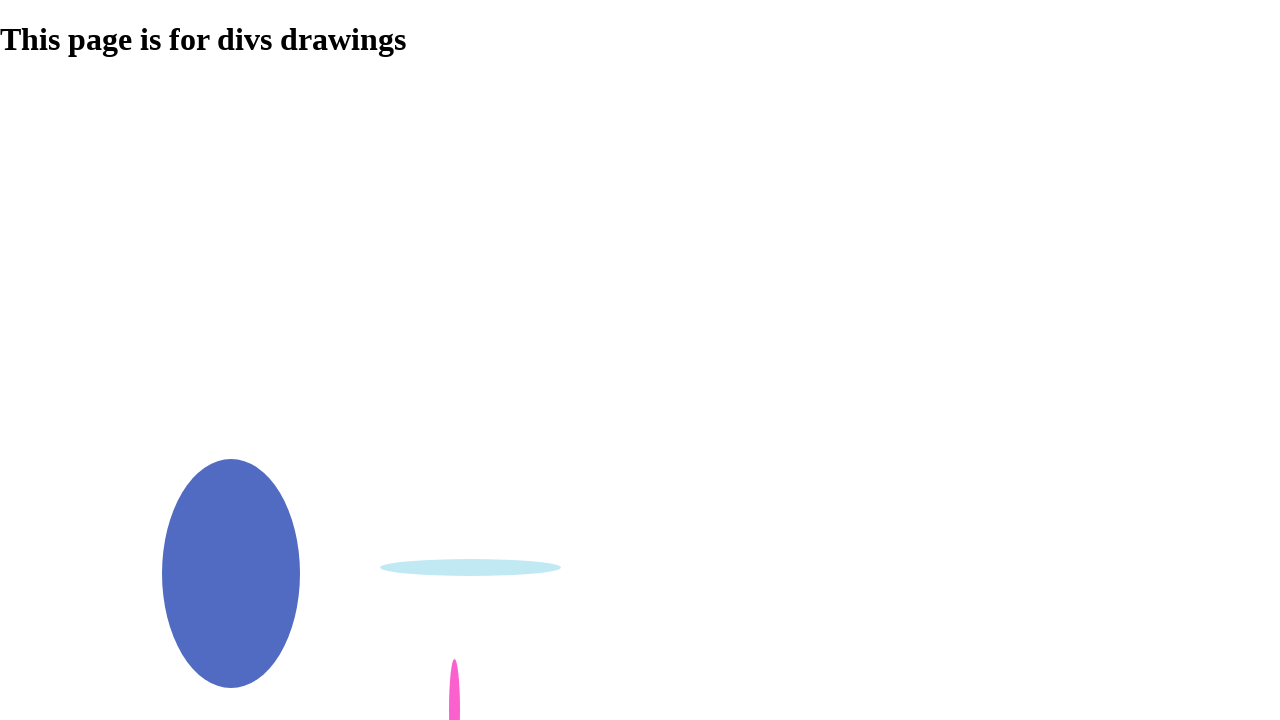

Pressed mouse button down for stroke 4/20 at (540, 680)
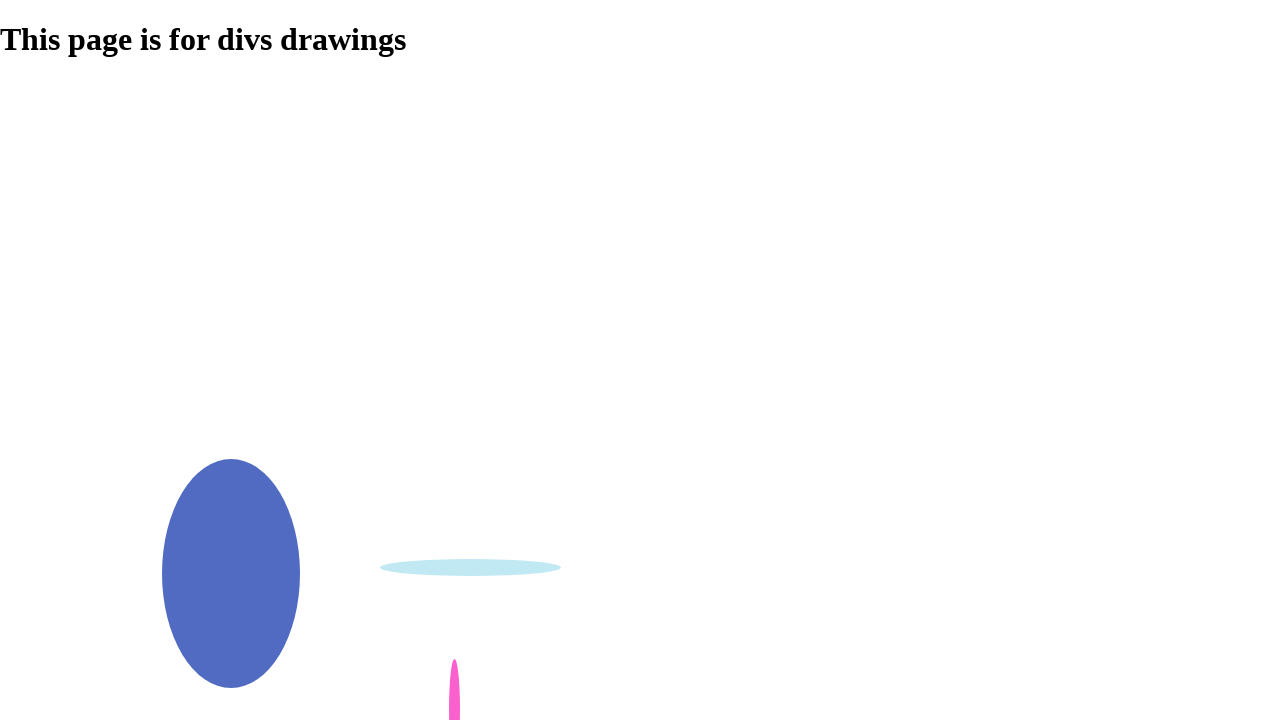

Held mouse button for stroke 4/20
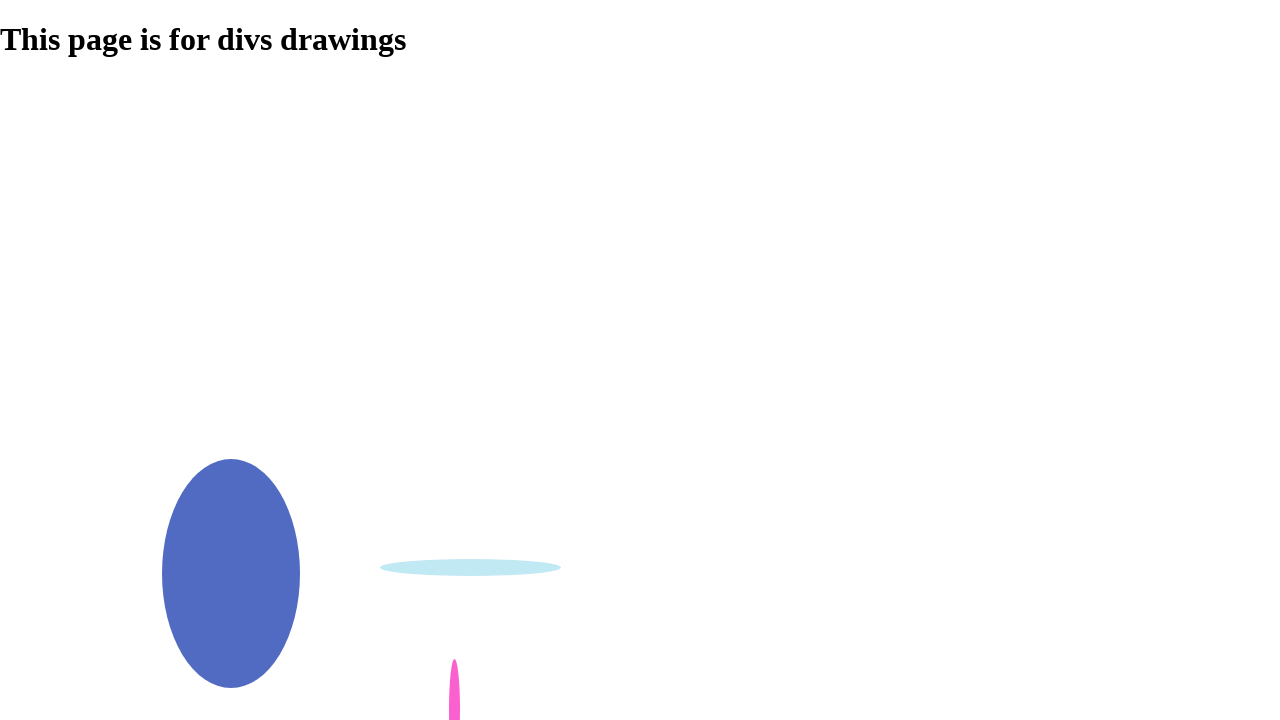

Dragged mouse to end position for stroke 4/20 at (399, 732)
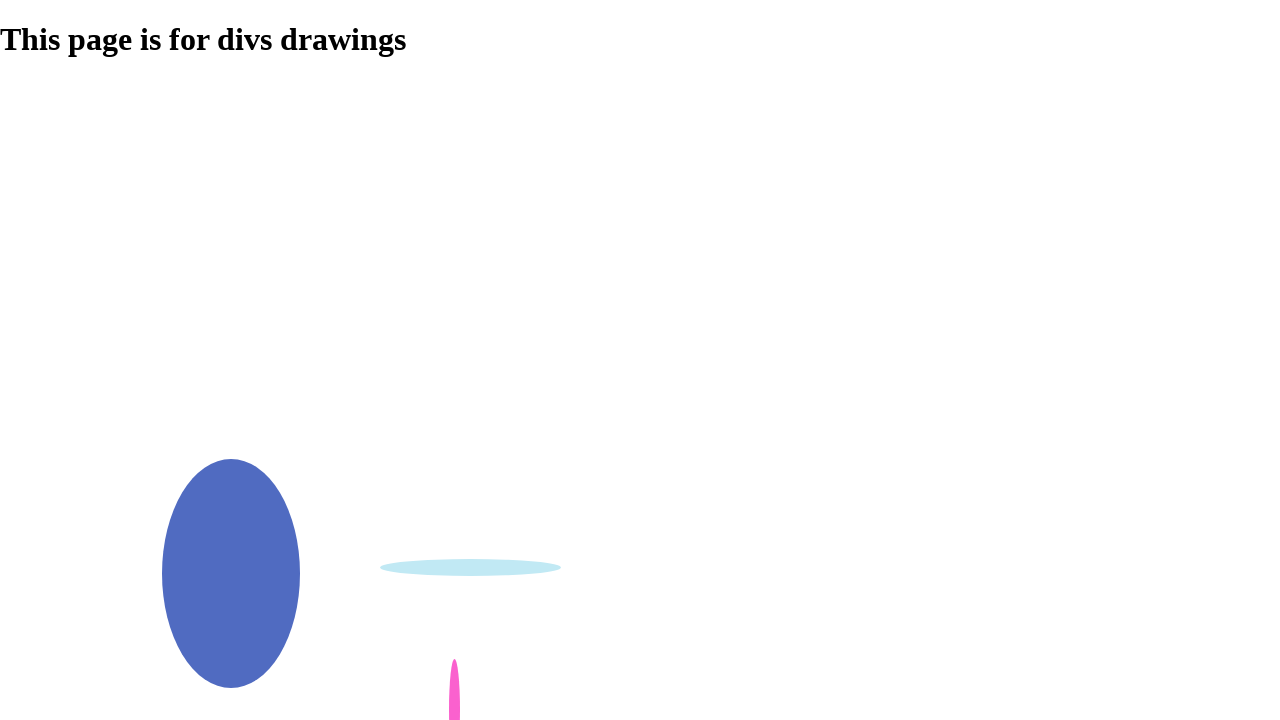

Released mouse button for stroke 4/20 at (399, 732)
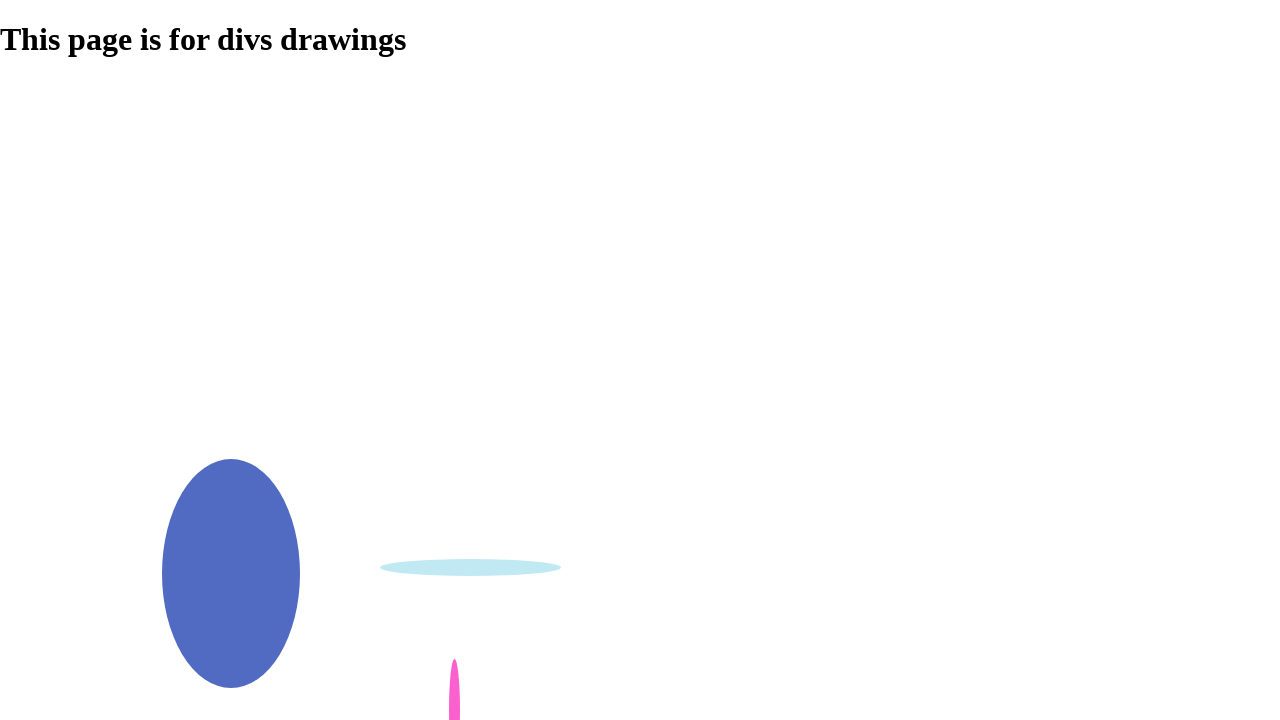

Moved mouse to drawing position 5/20 at (620, 380)
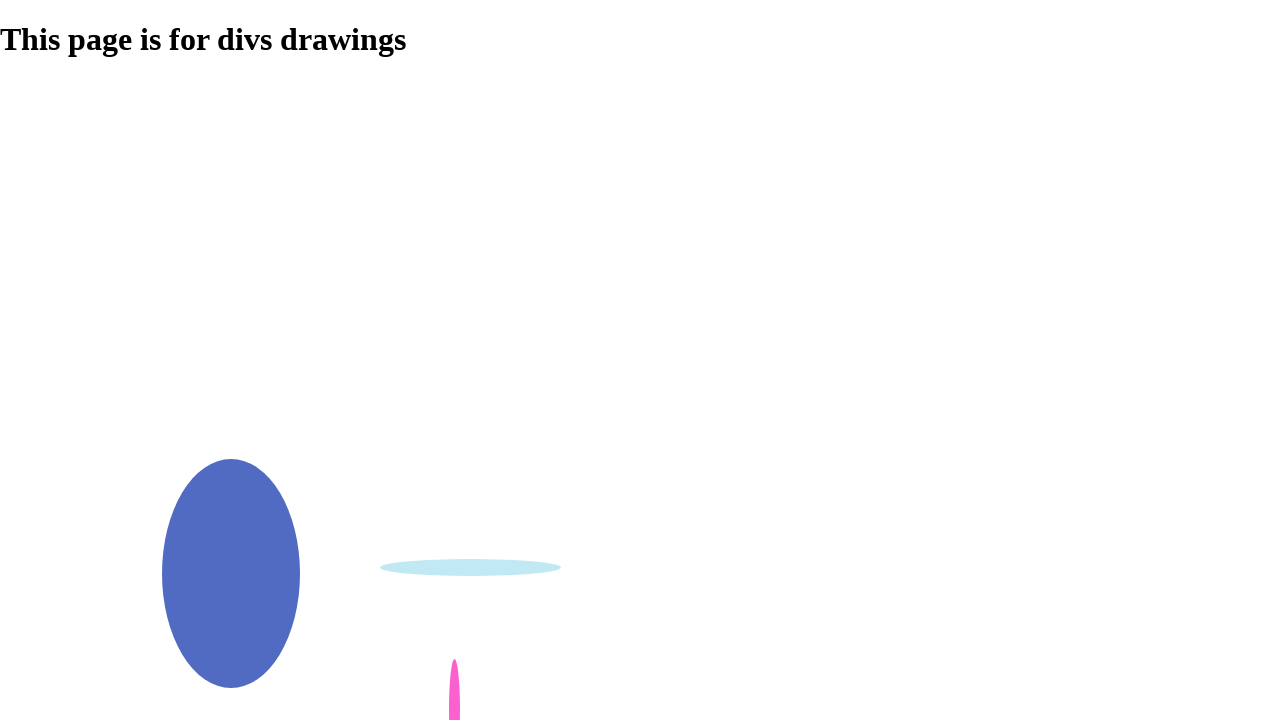

Pressed mouse button down for stroke 5/20 at (620, 380)
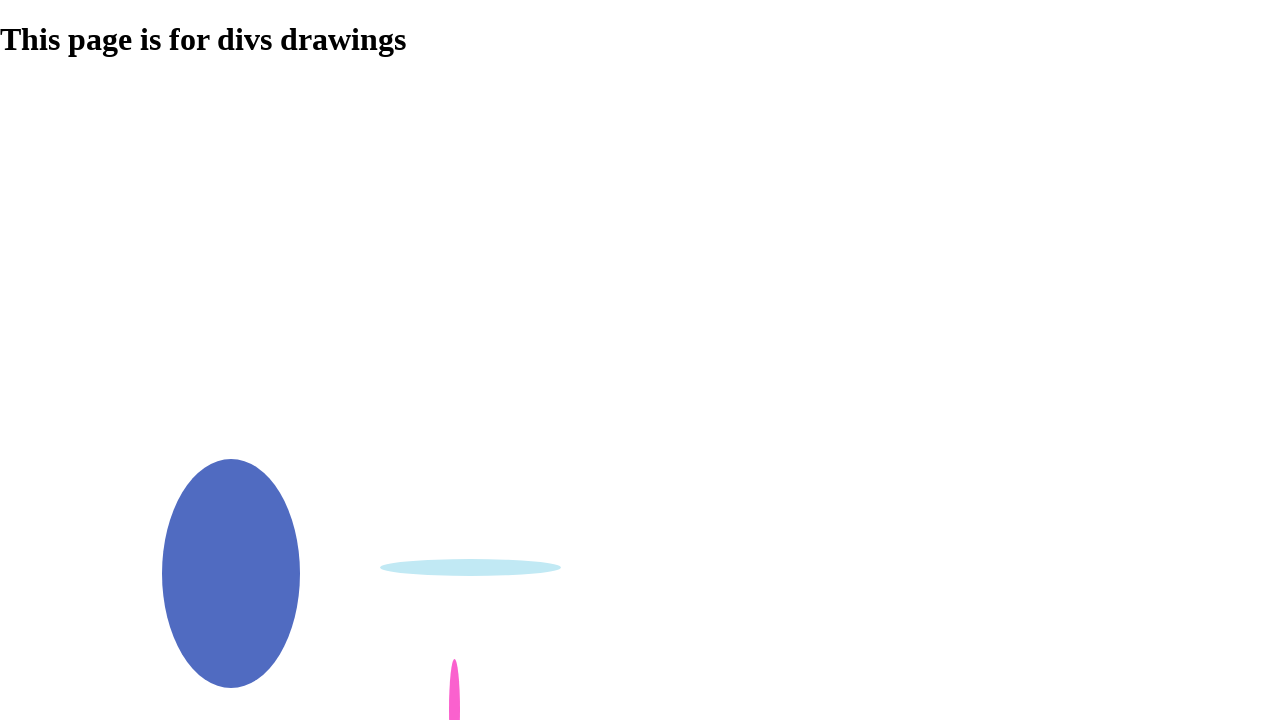

Held mouse button for stroke 5/20
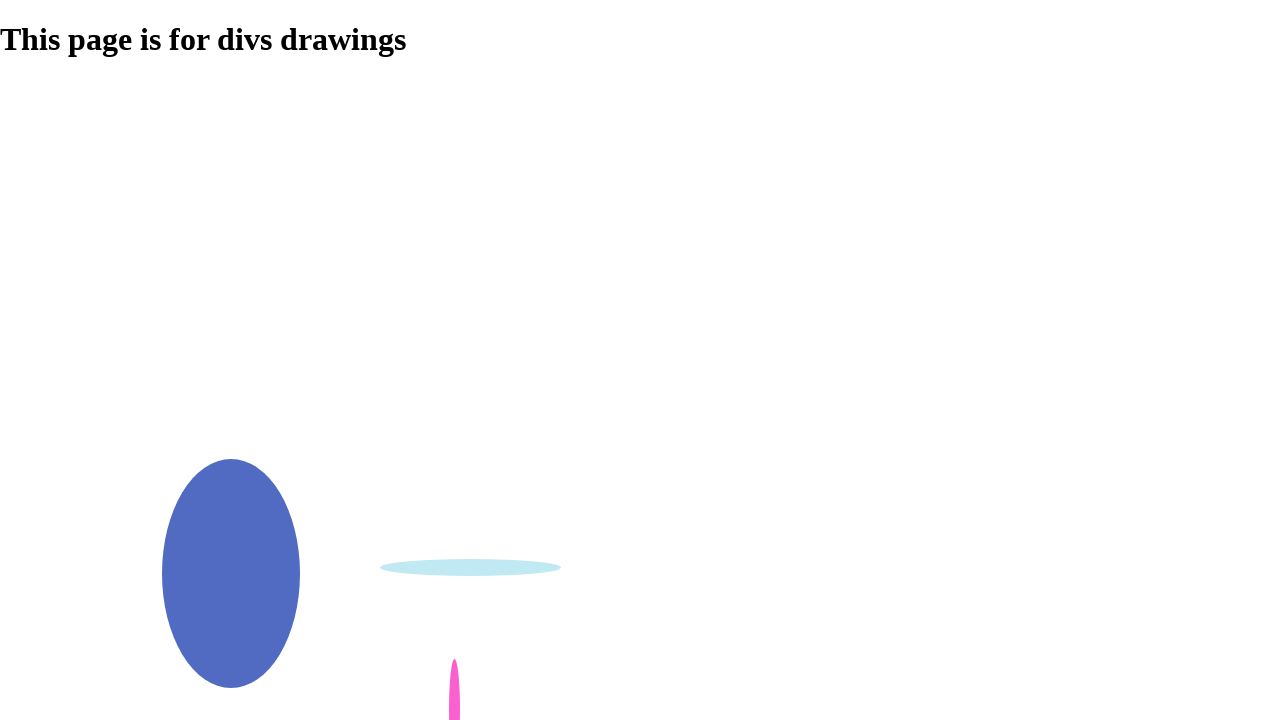

Dragged mouse to end position for stroke 5/20 at (721, 516)
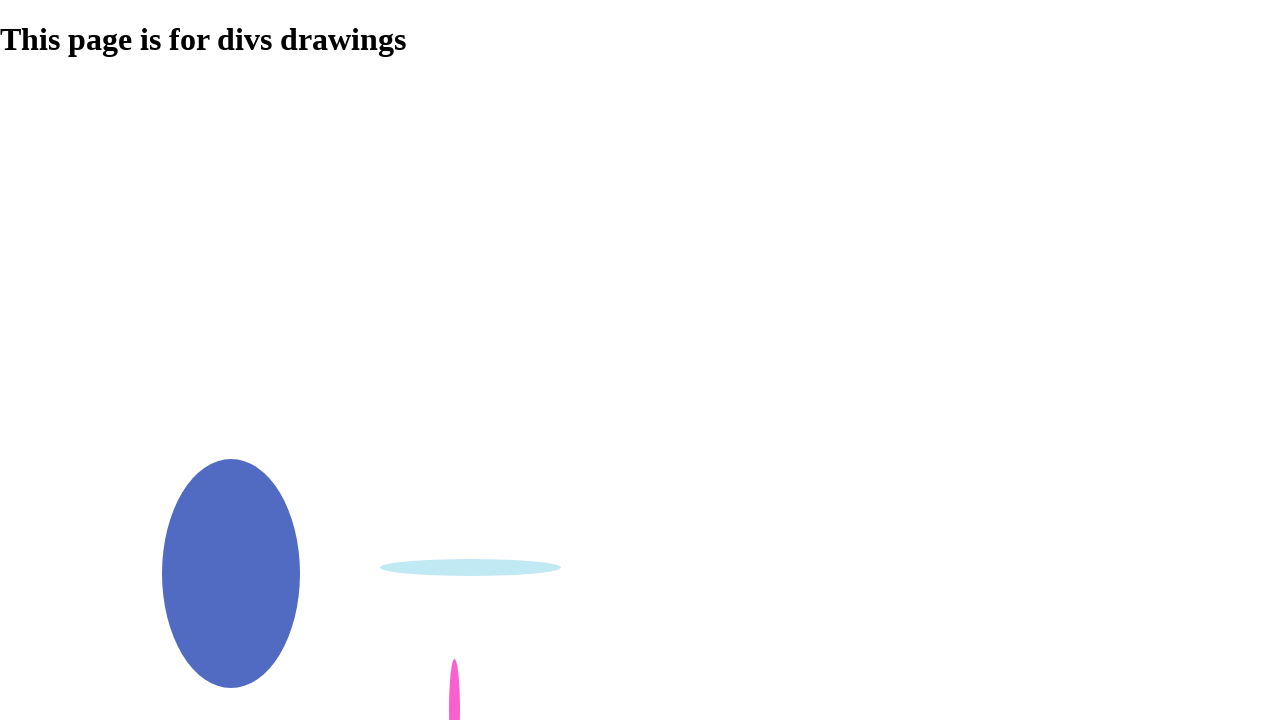

Released mouse button for stroke 5/20 at (721, 516)
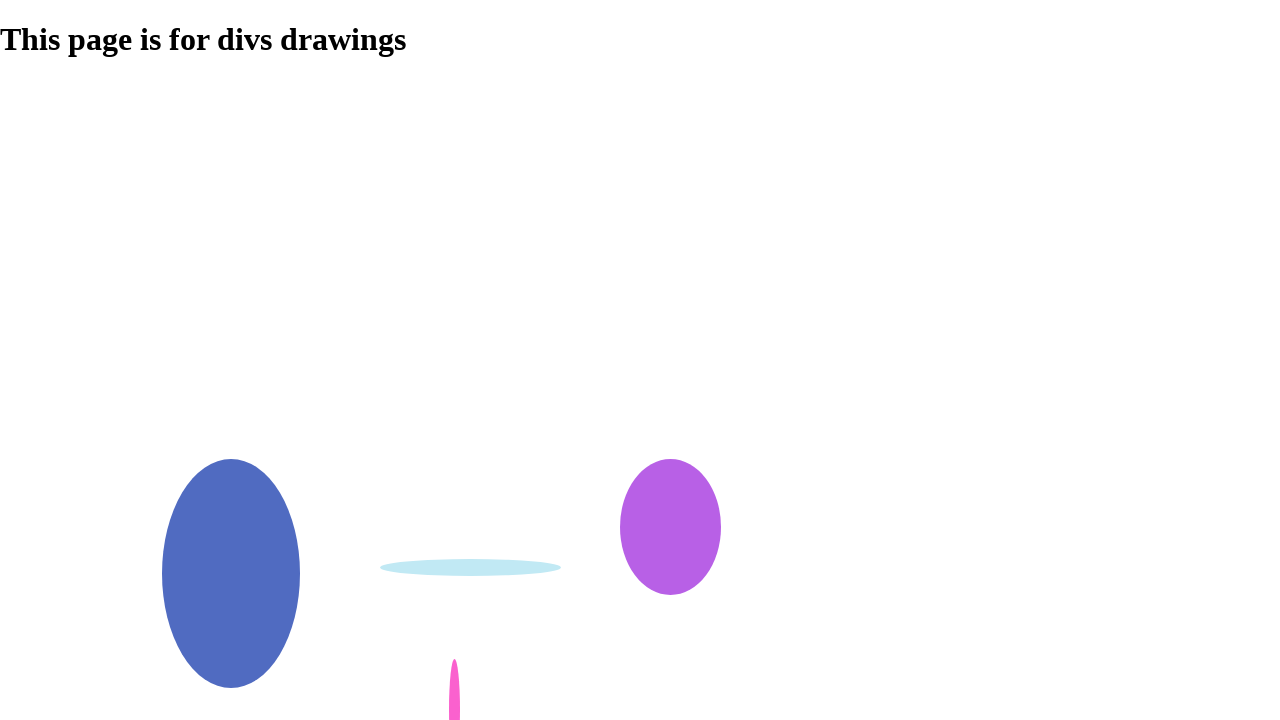

Moved mouse to drawing position 6/20 at (300, 480)
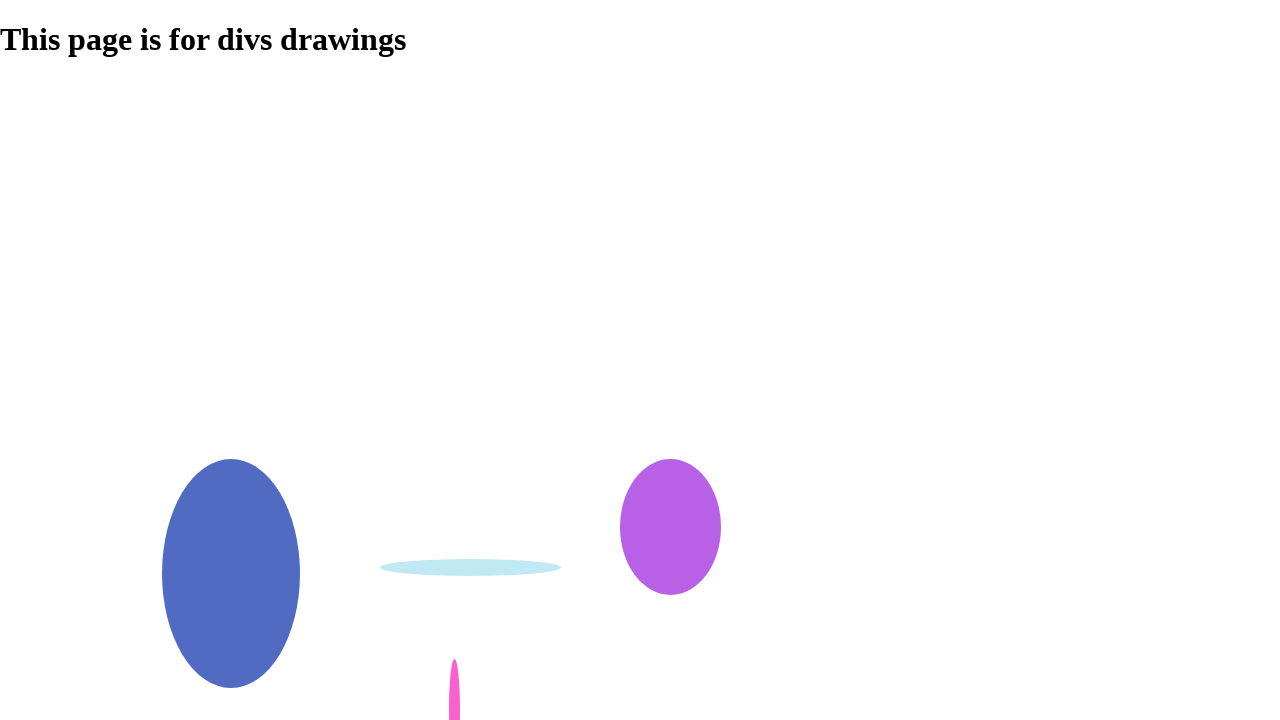

Pressed mouse button down for stroke 6/20 at (300, 480)
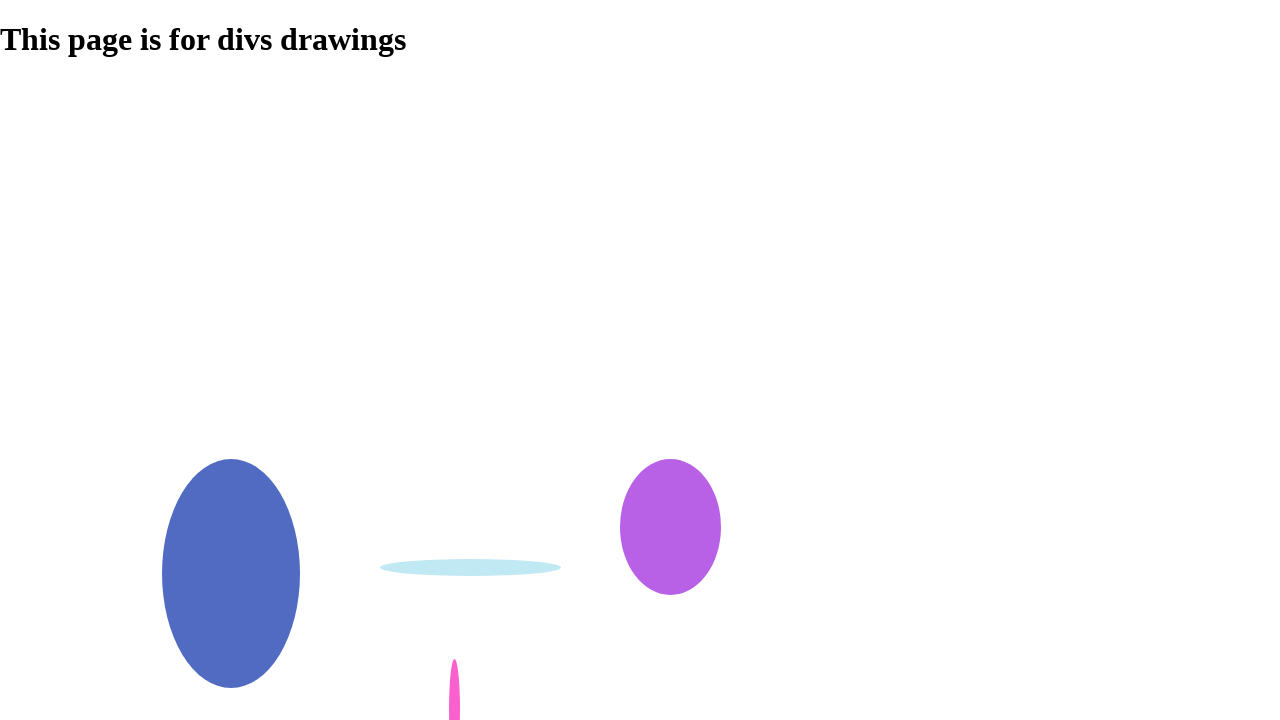

Held mouse button for stroke 6/20
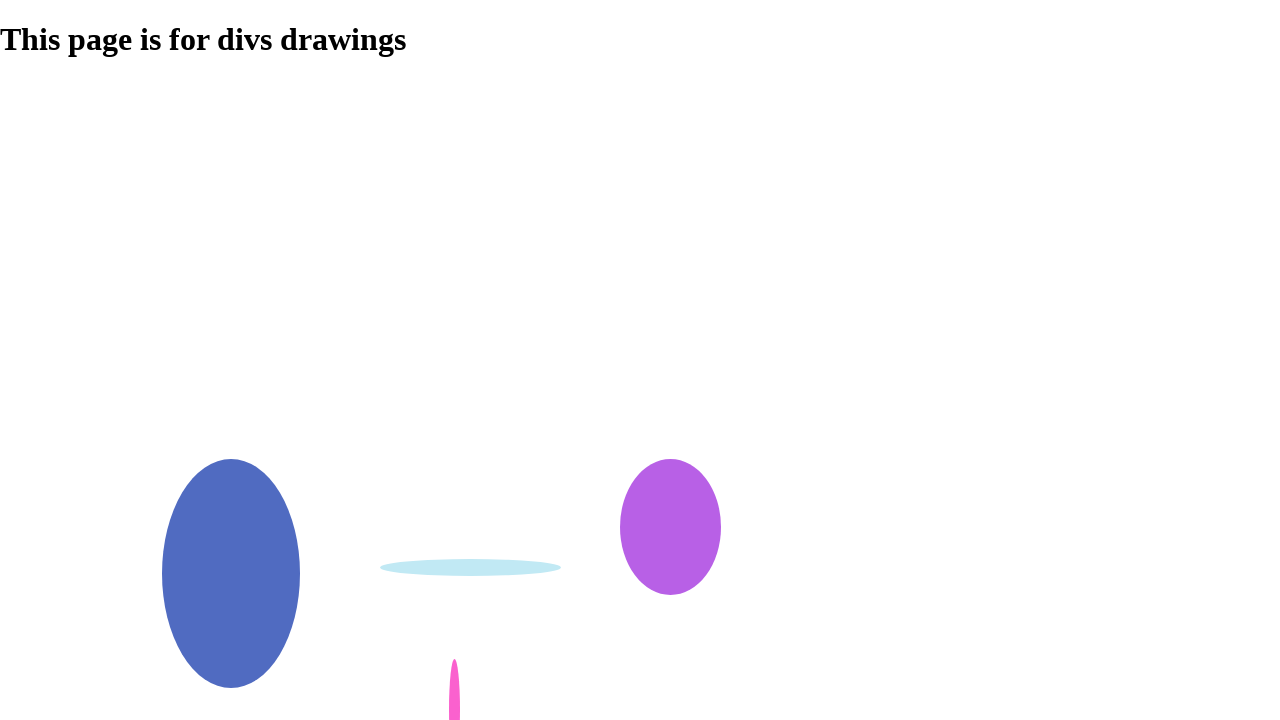

Dragged mouse to end position for stroke 6/20 at (281, 661)
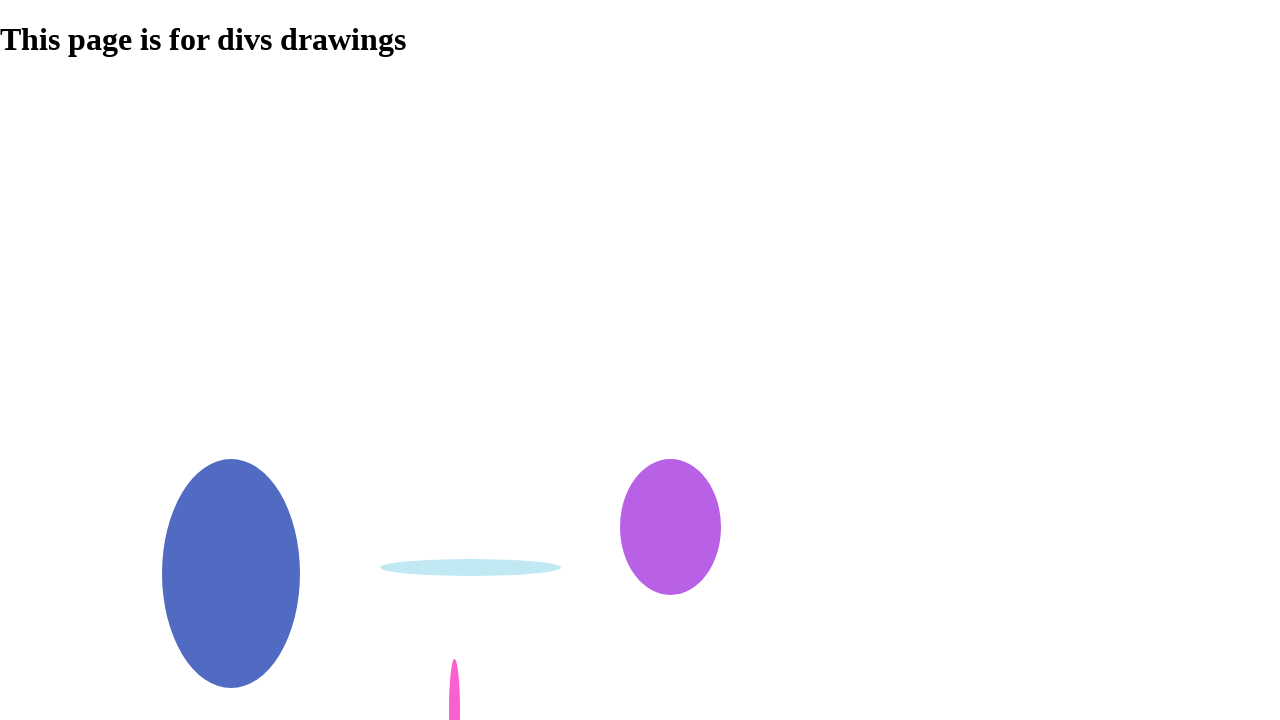

Released mouse button for stroke 6/20 at (281, 661)
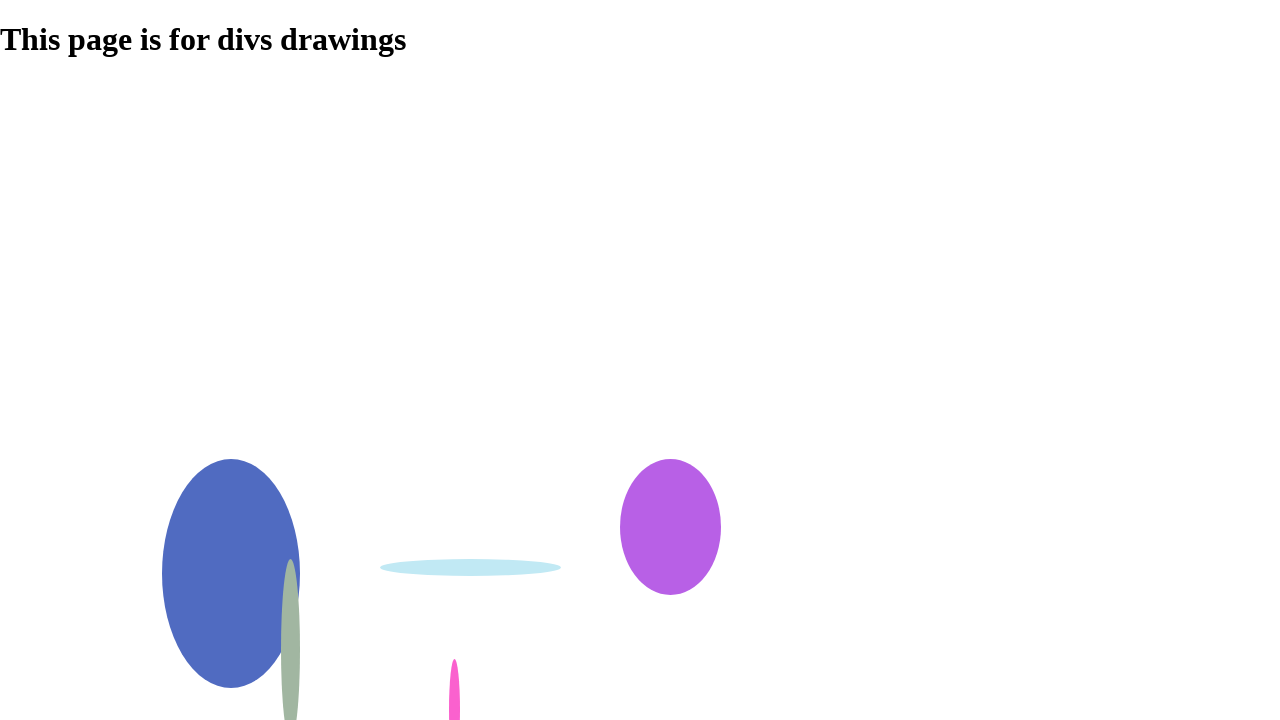

Moved mouse to drawing position 7/20 at (380, 580)
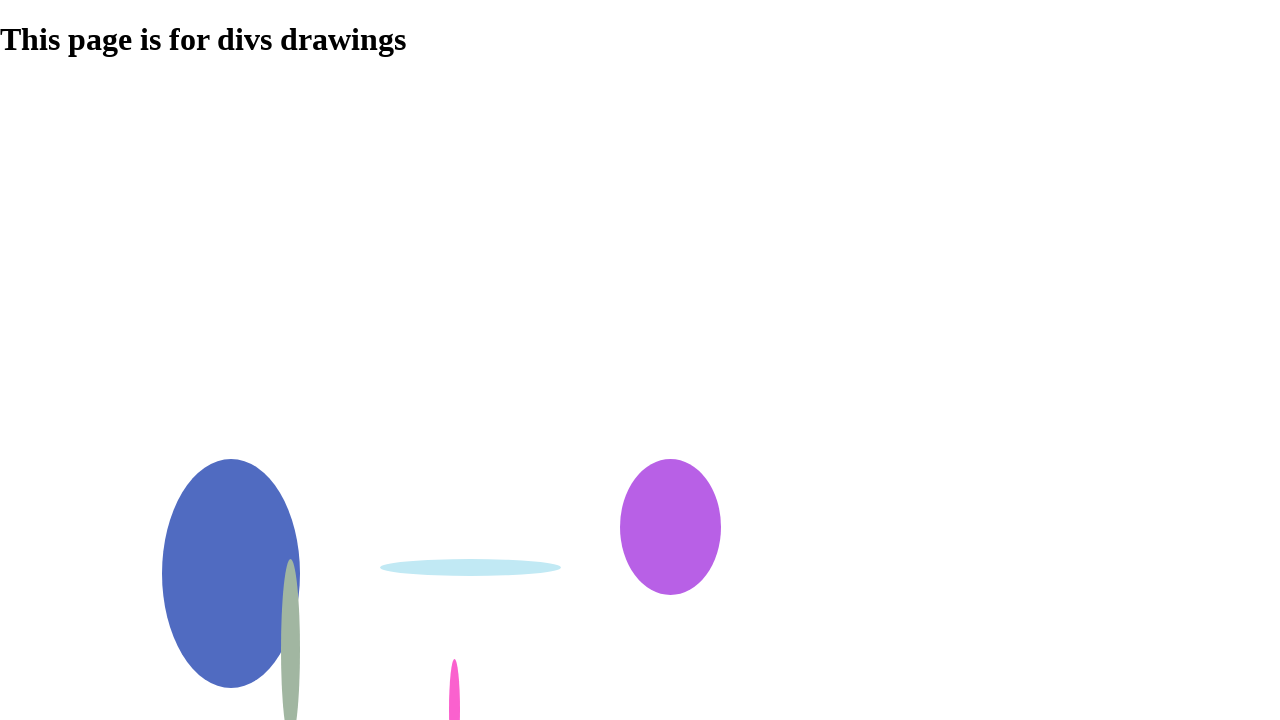

Pressed mouse button down for stroke 7/20 at (380, 580)
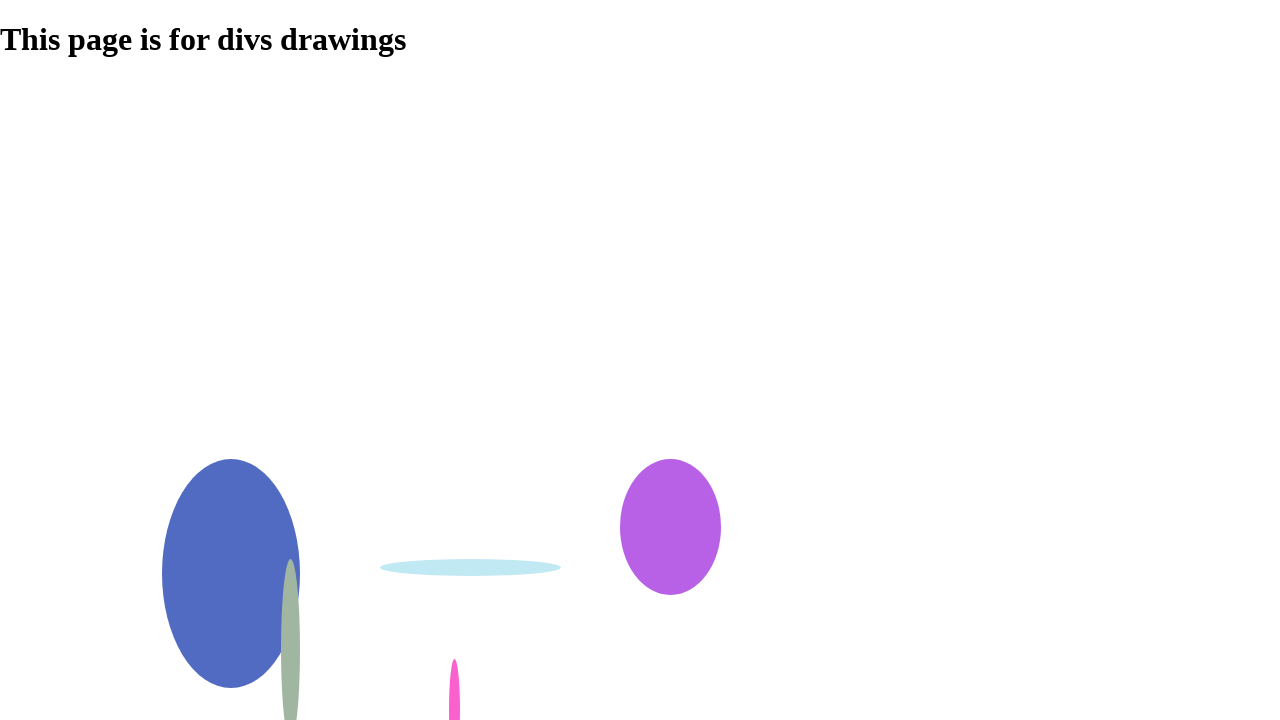

Held mouse button for stroke 7/20
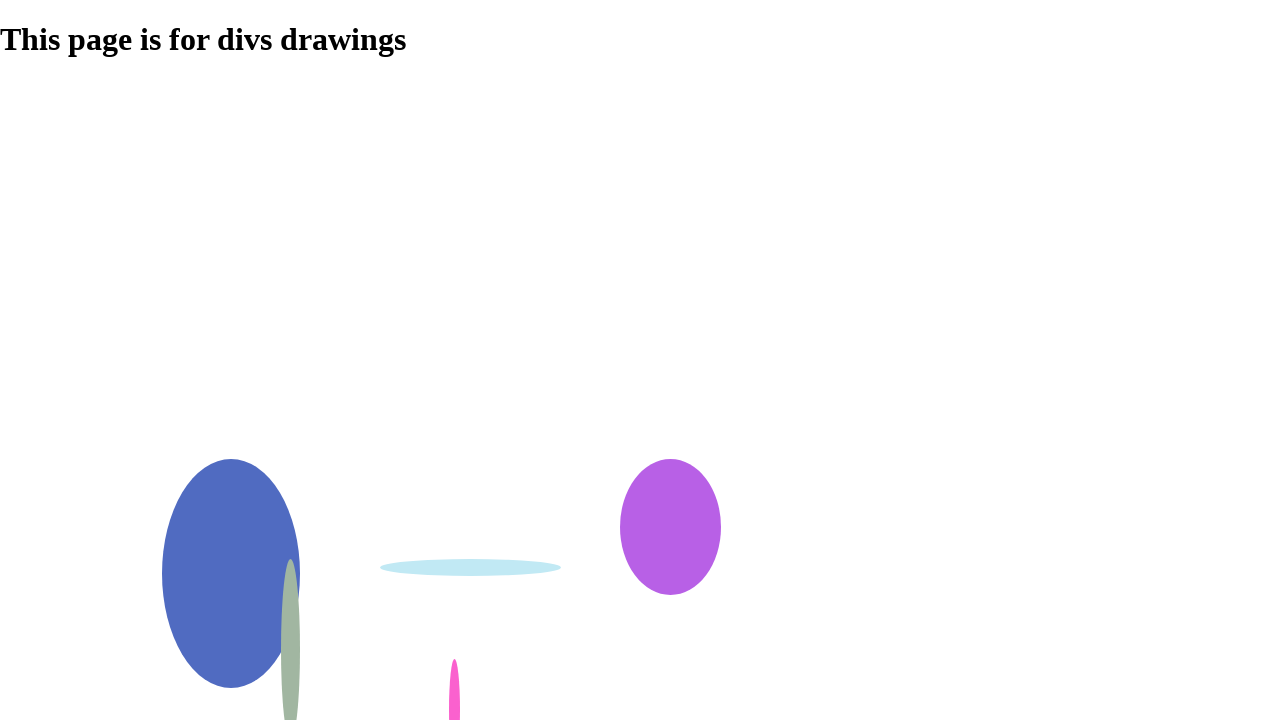

Dragged mouse to end position for stroke 7/20 at (523, 760)
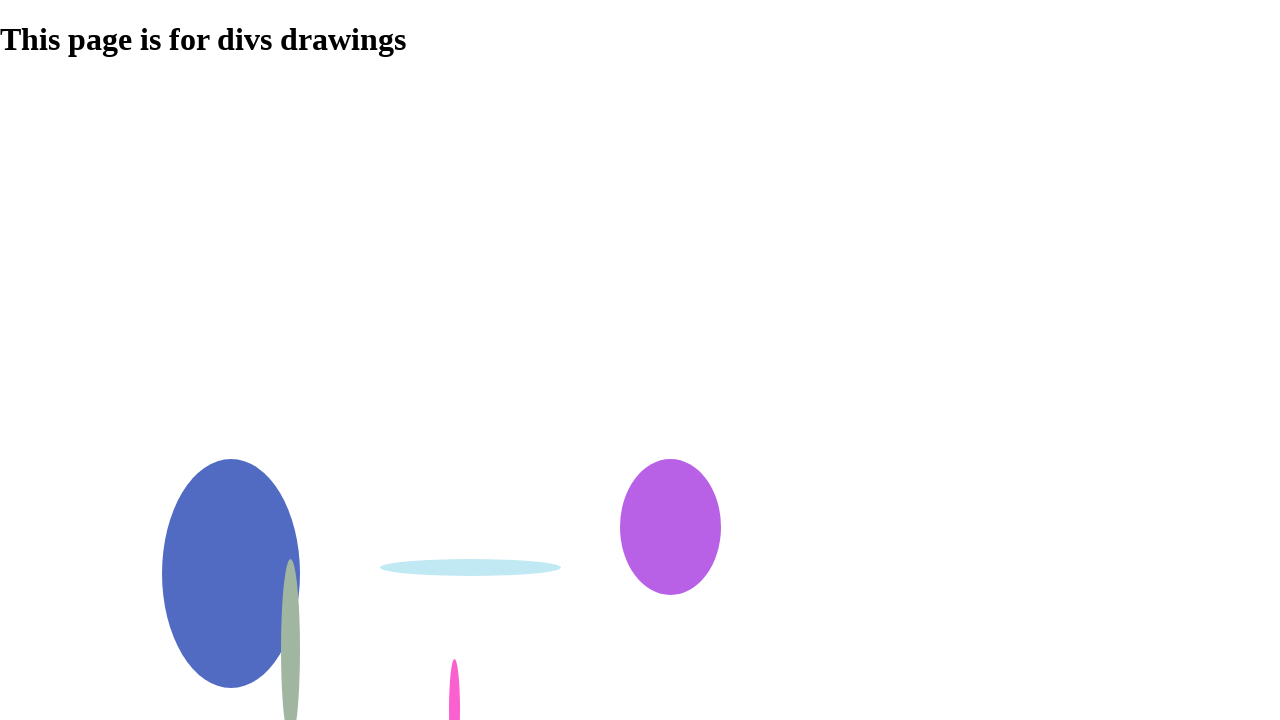

Released mouse button for stroke 7/20 at (523, 760)
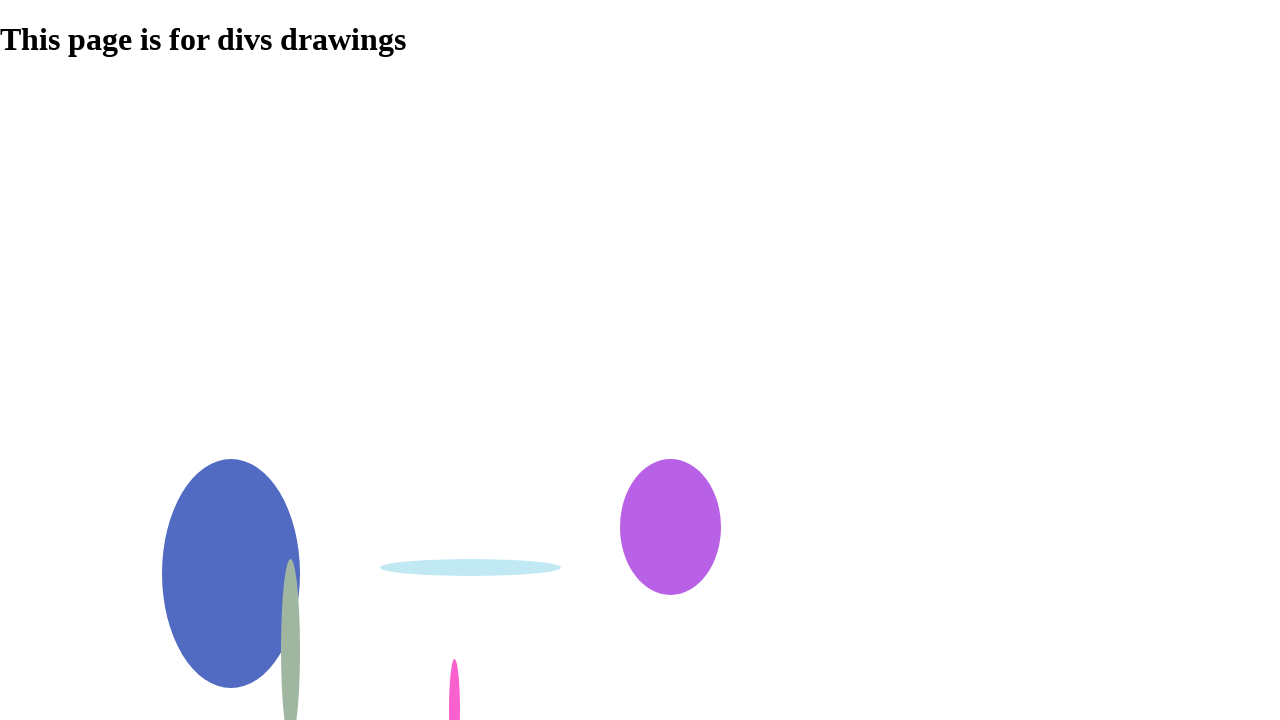

Moved mouse to drawing position 8/20 at (460, 680)
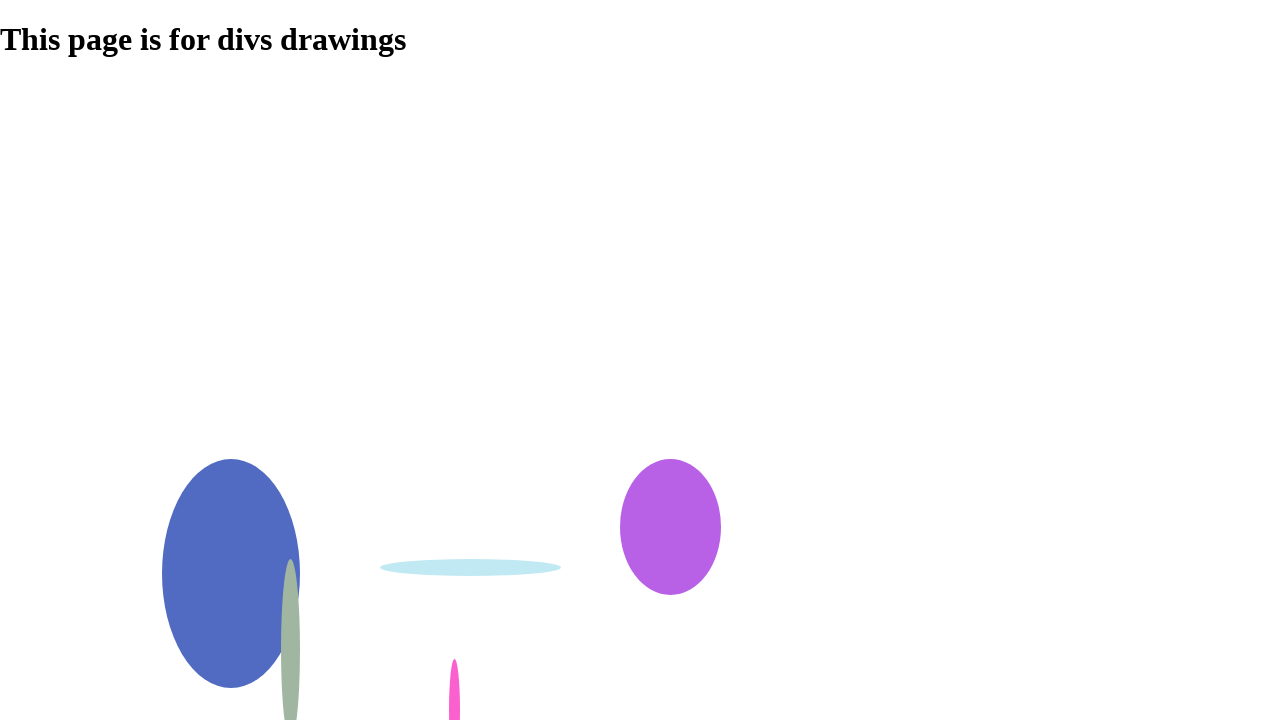

Pressed mouse button down for stroke 8/20 at (460, 680)
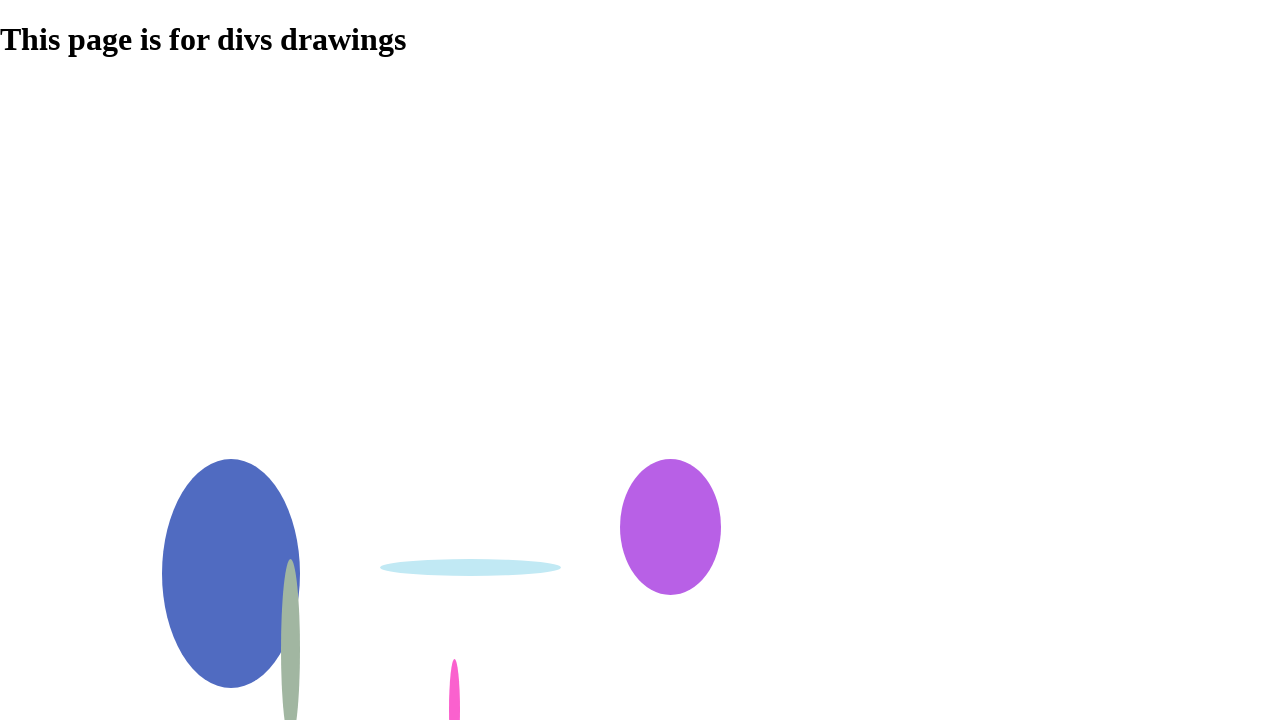

Held mouse button for stroke 8/20
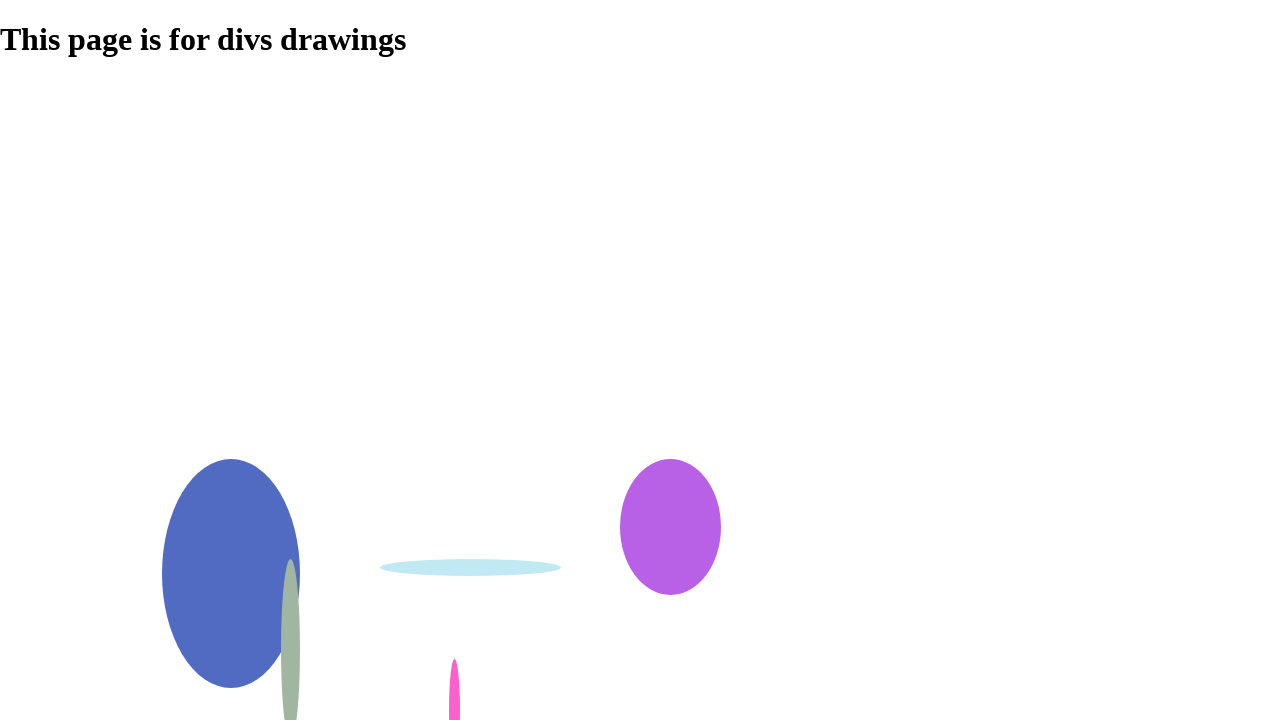

Dragged mouse to end position for stroke 8/20 at (557, 858)
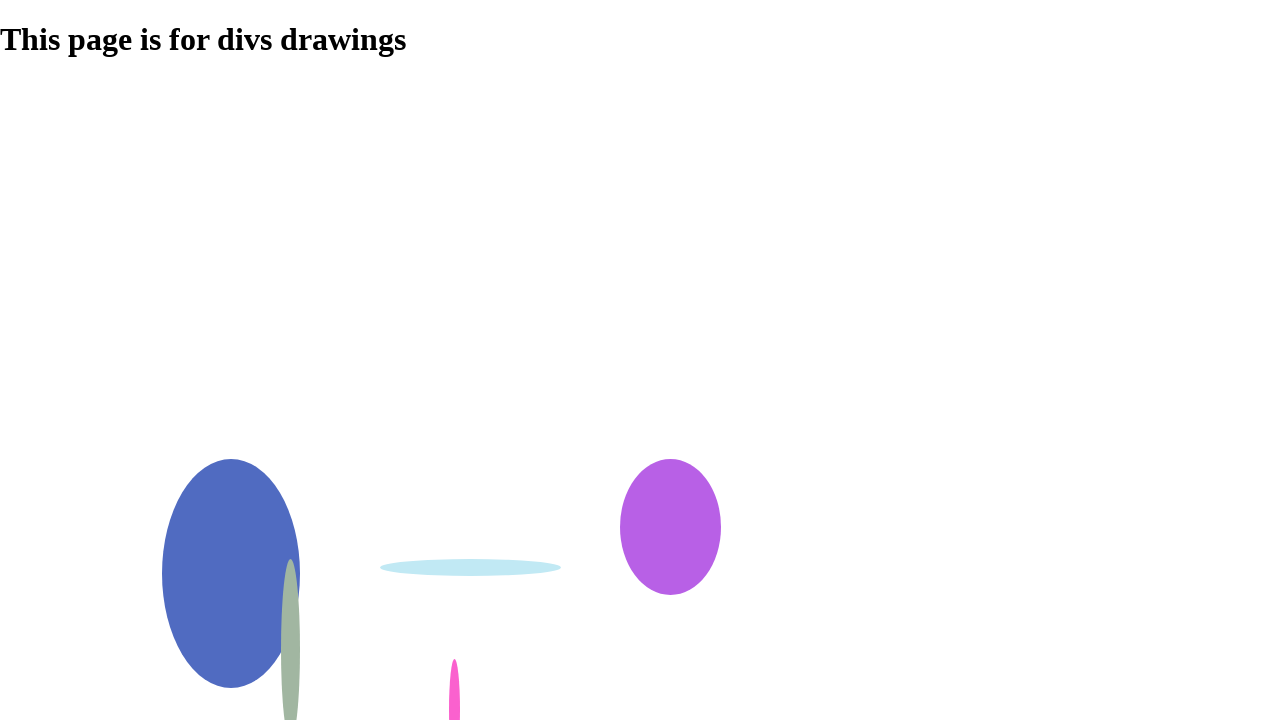

Released mouse button for stroke 8/20 at (557, 858)
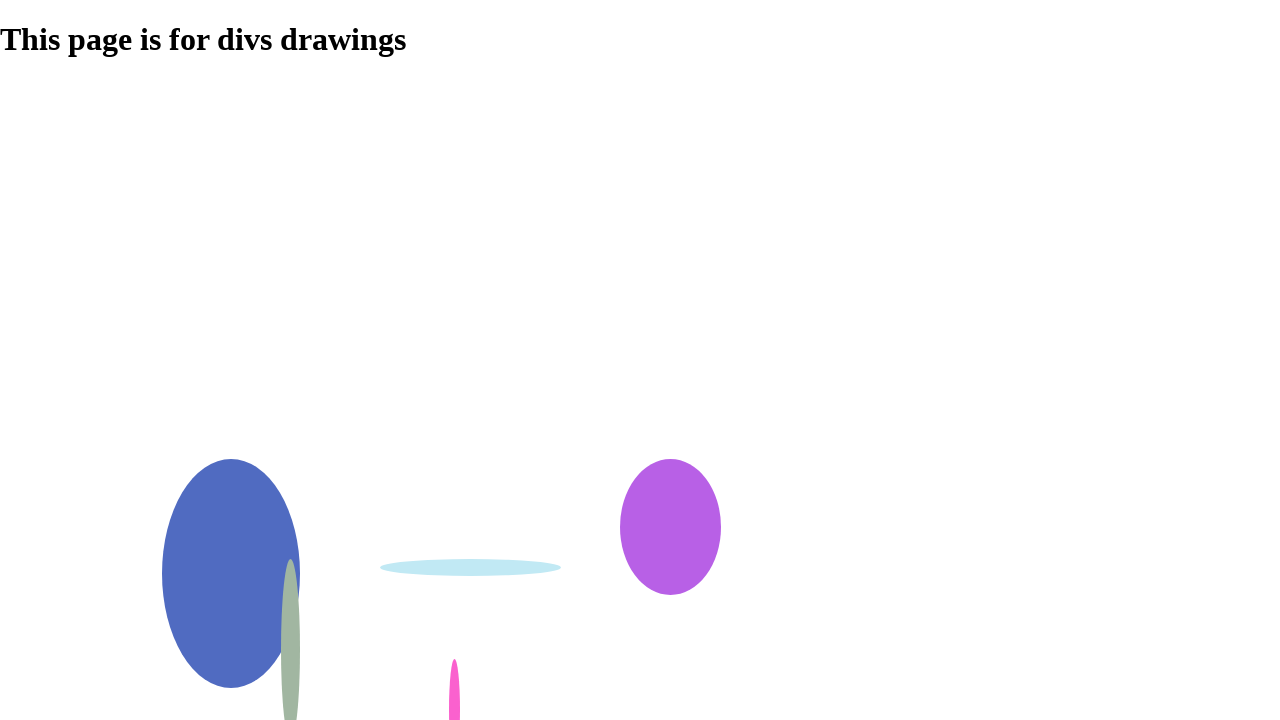

Moved mouse to drawing position 9/20 at (540, 380)
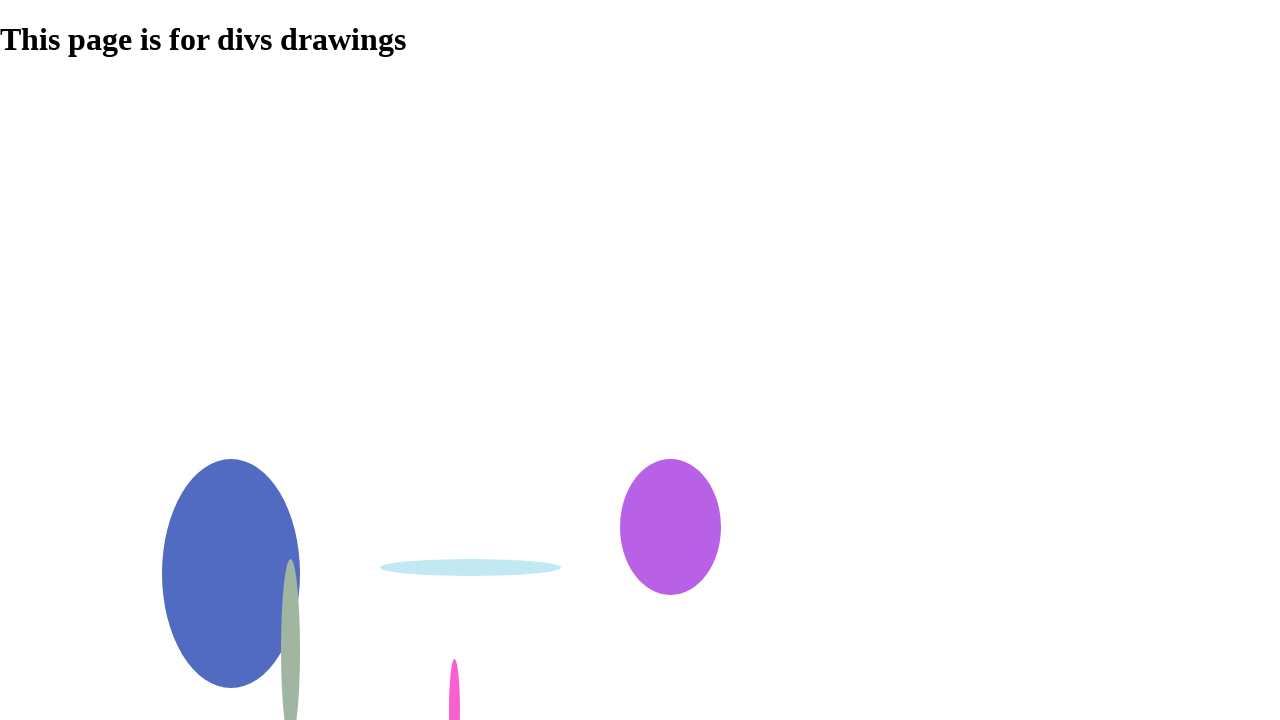

Pressed mouse button down for stroke 9/20 at (540, 380)
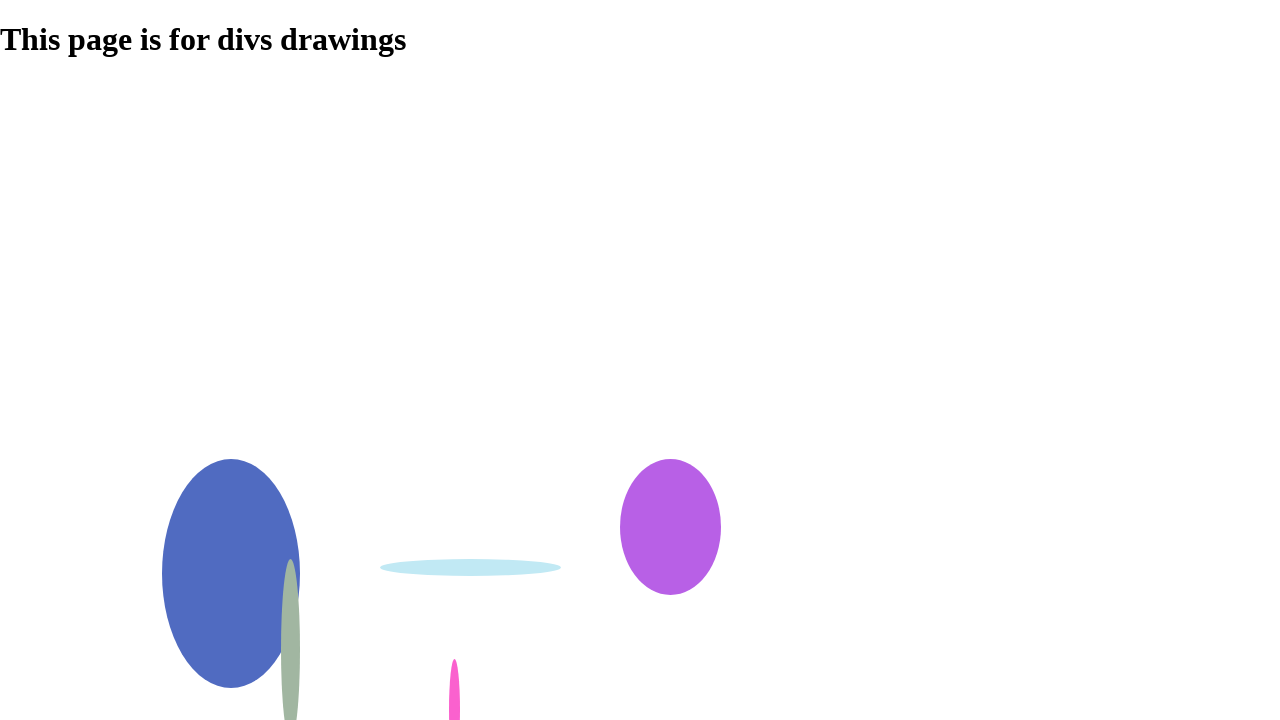

Held mouse button for stroke 9/20
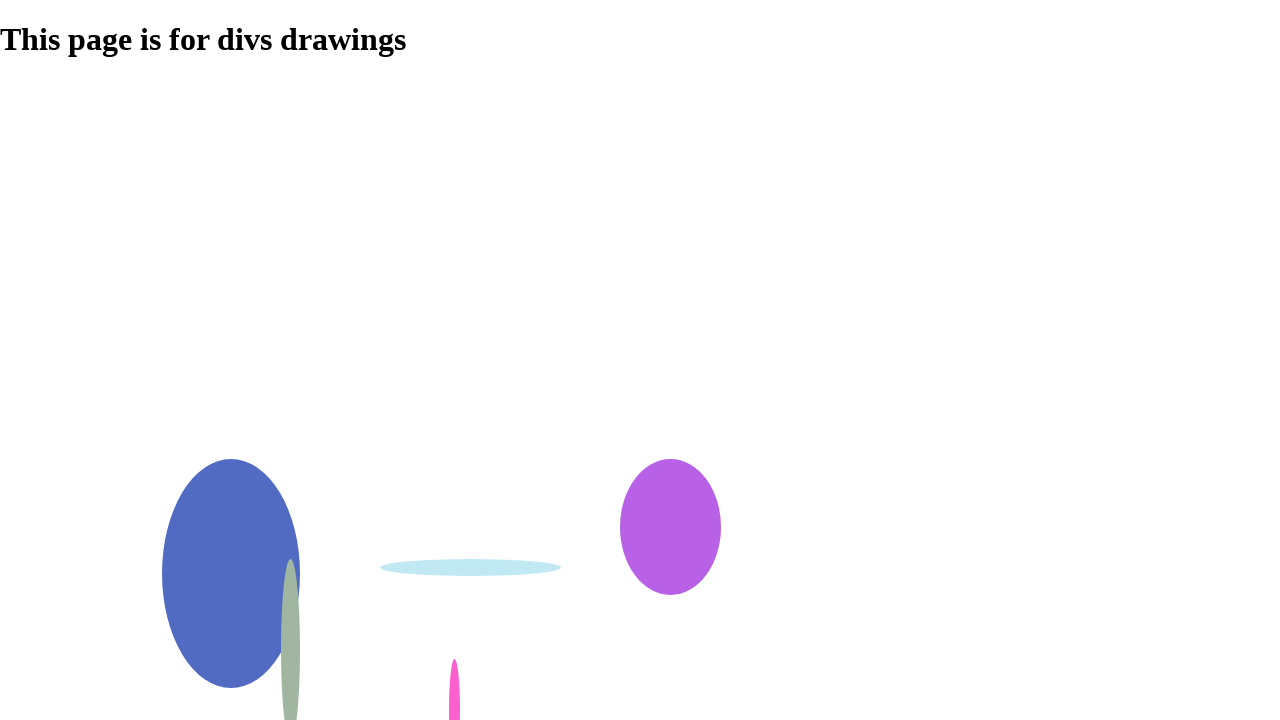

Dragged mouse to end position for stroke 9/20 at (662, 581)
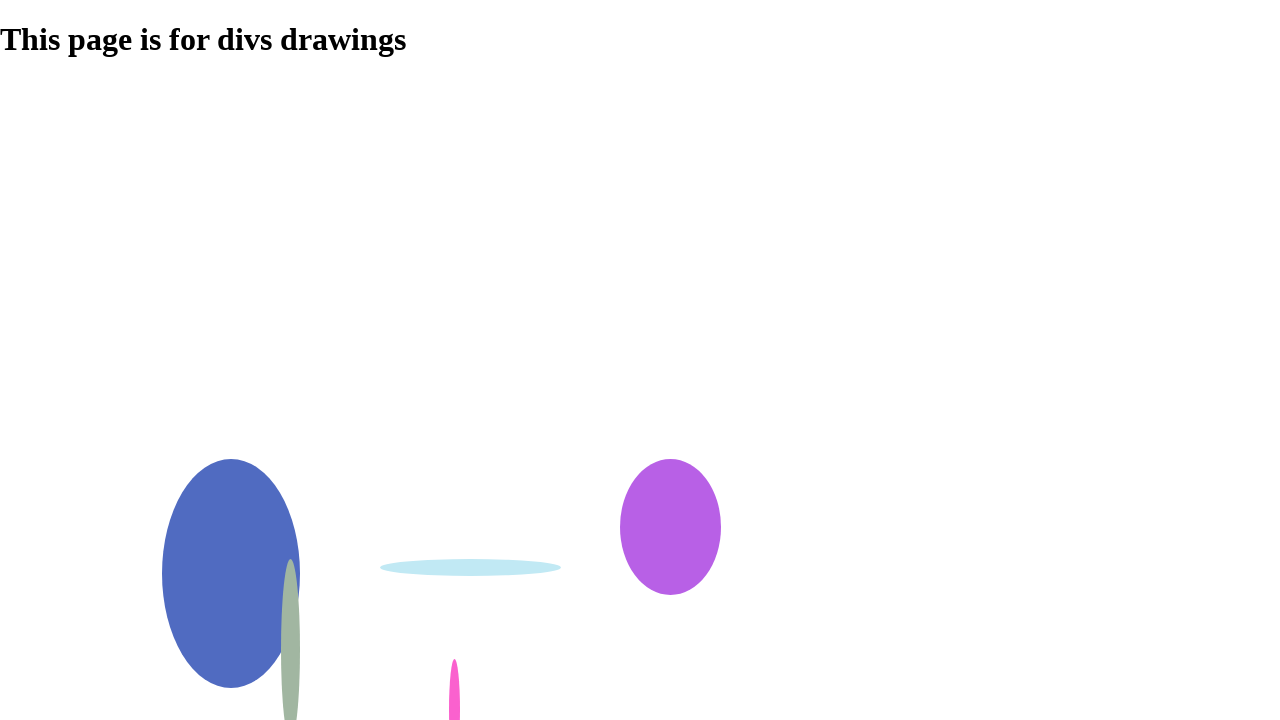

Released mouse button for stroke 9/20 at (662, 581)
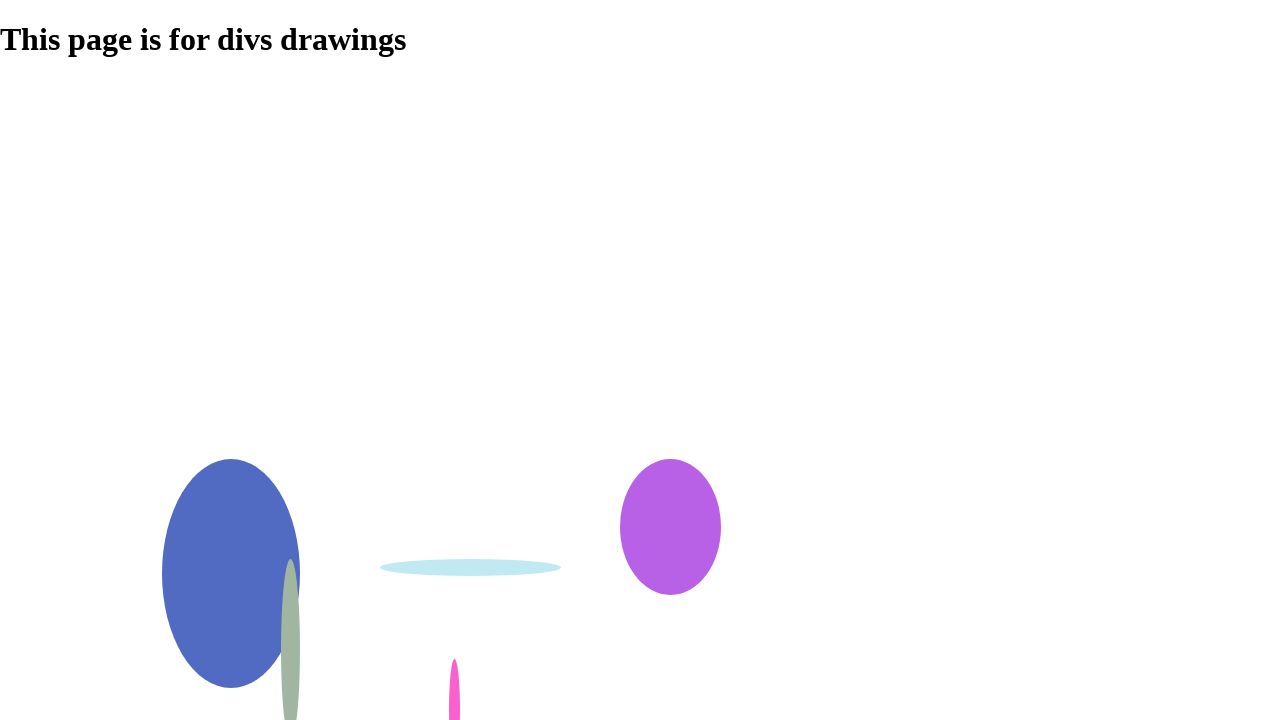

Moved mouse to drawing position 10/20 at (620, 480)
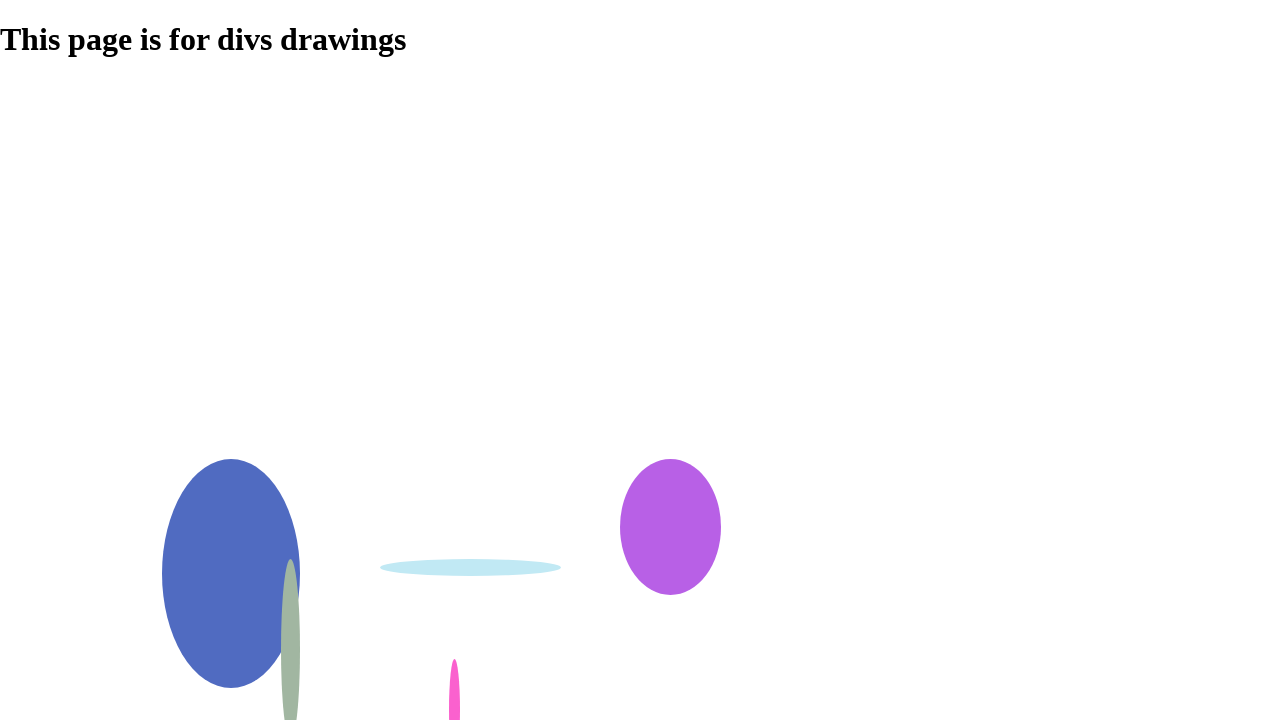

Pressed mouse button down for stroke 10/20 at (620, 480)
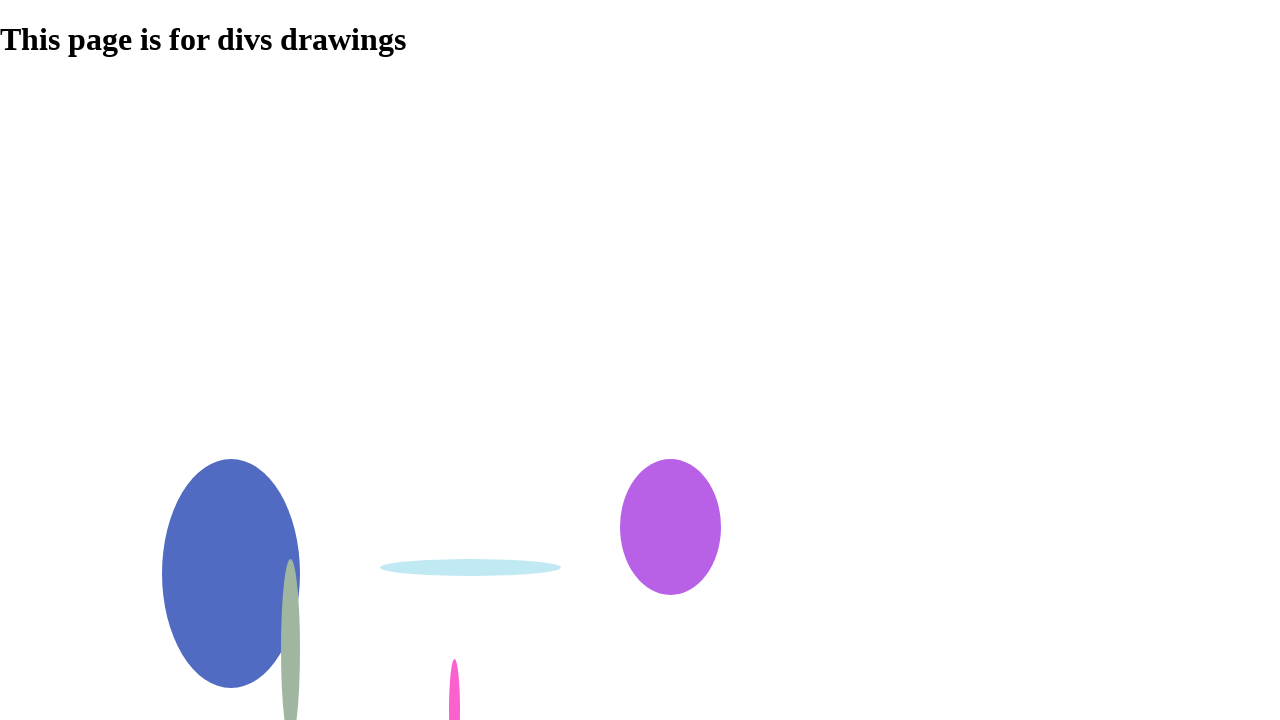

Held mouse button for stroke 10/20
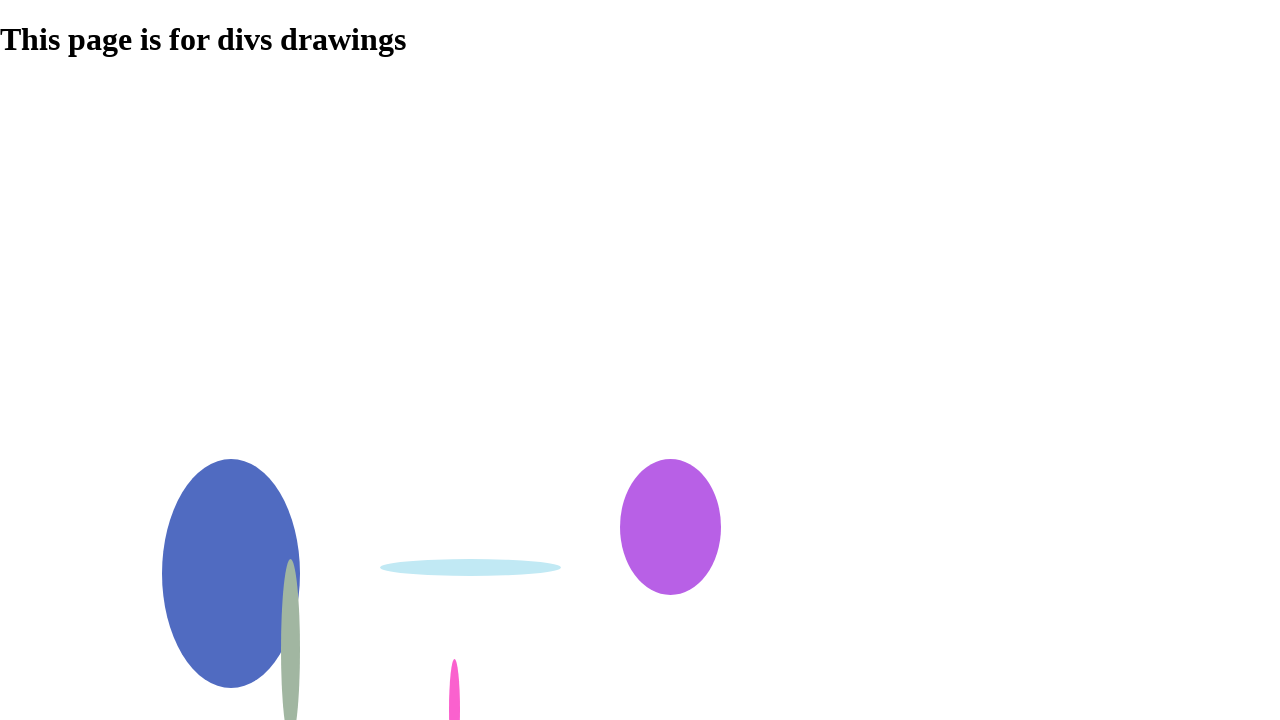

Dragged mouse to end position for stroke 10/20 at (692, 671)
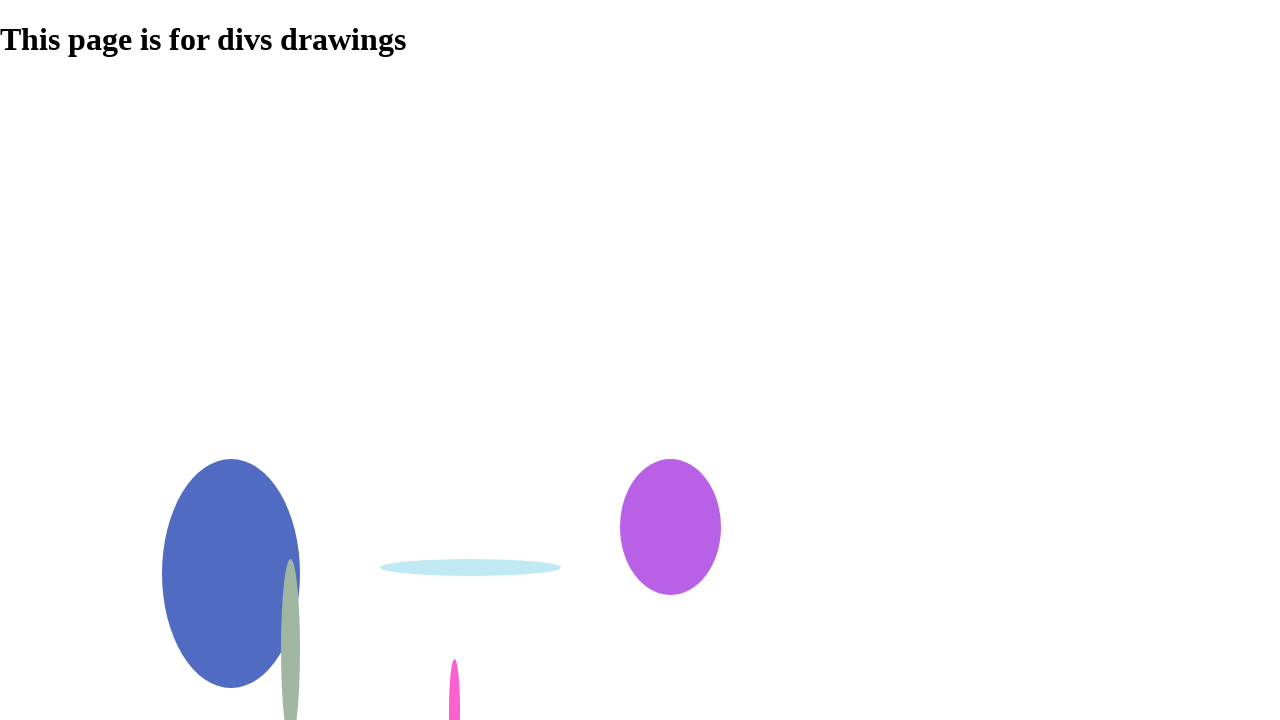

Released mouse button for stroke 10/20 at (692, 671)
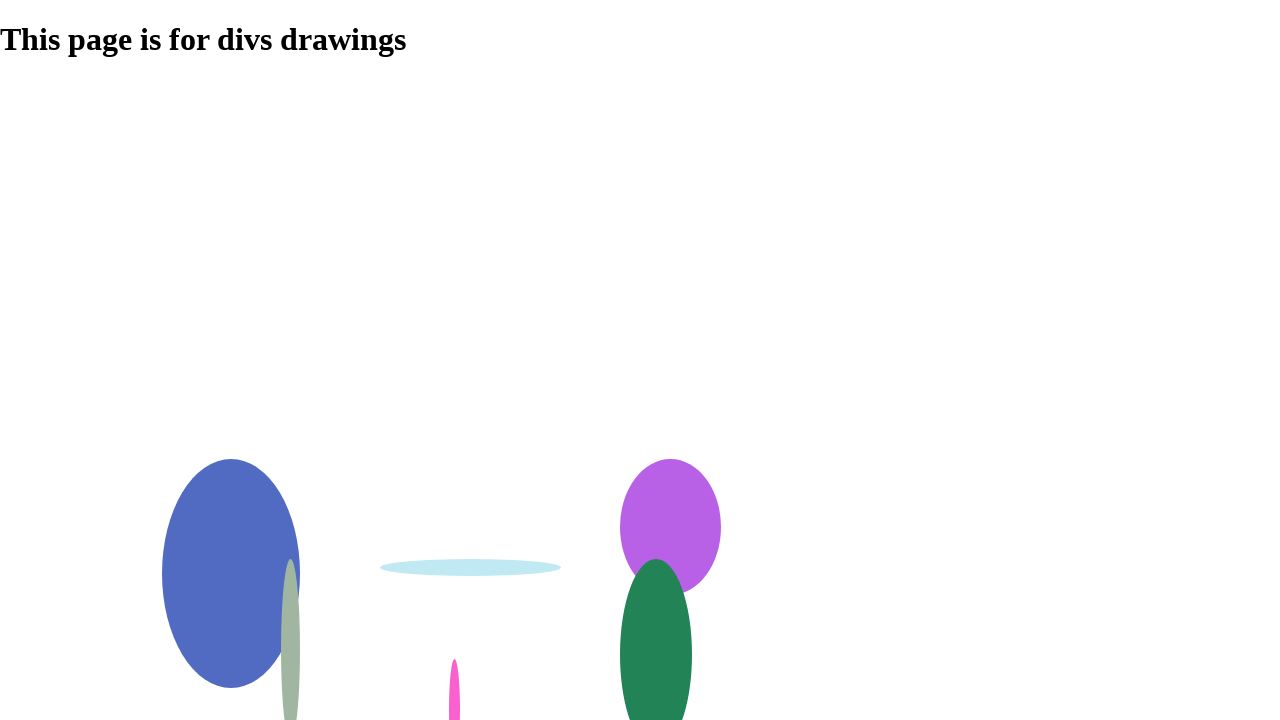

Moved mouse to drawing position 11/20 at (300, 580)
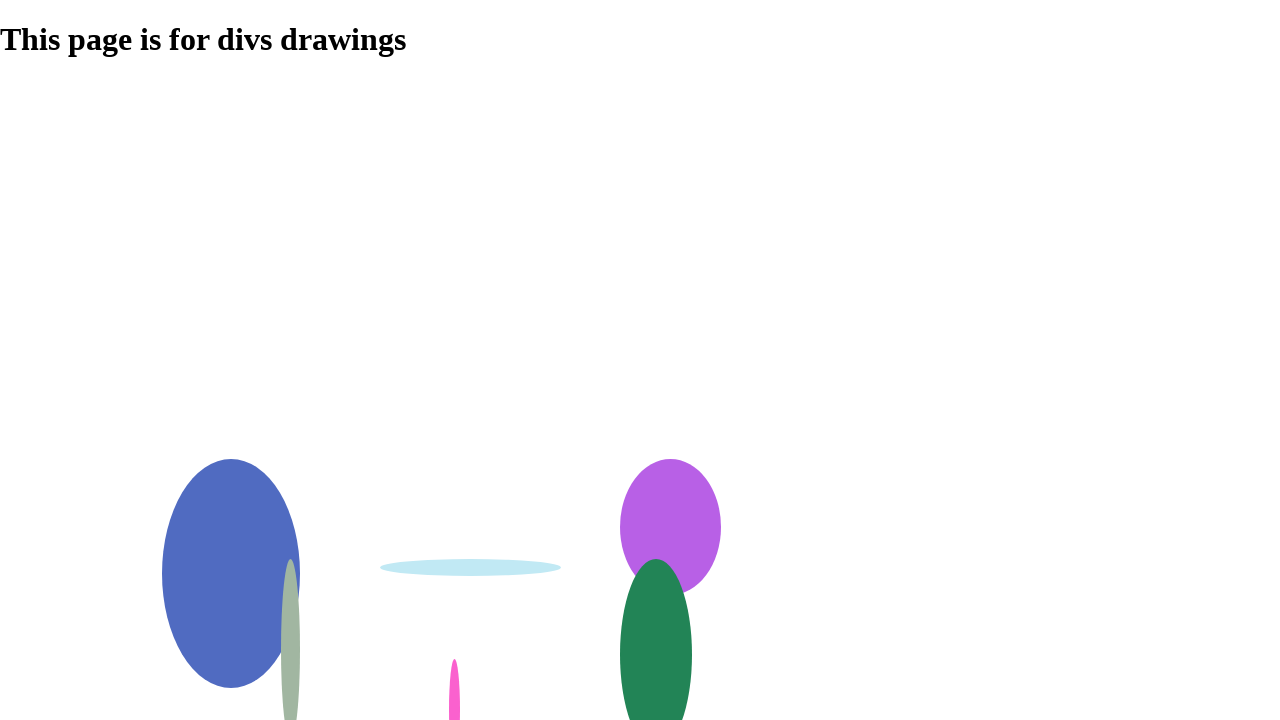

Pressed mouse button down for stroke 11/20 at (300, 580)
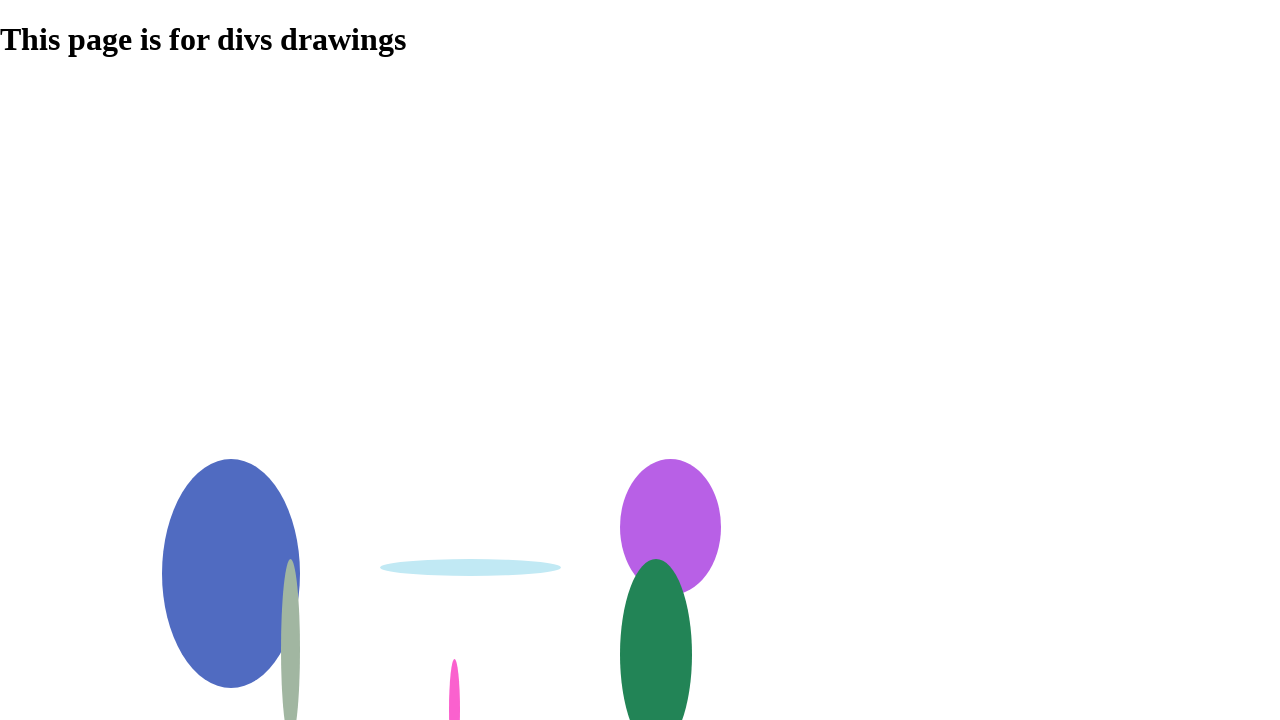

Held mouse button for stroke 11/20
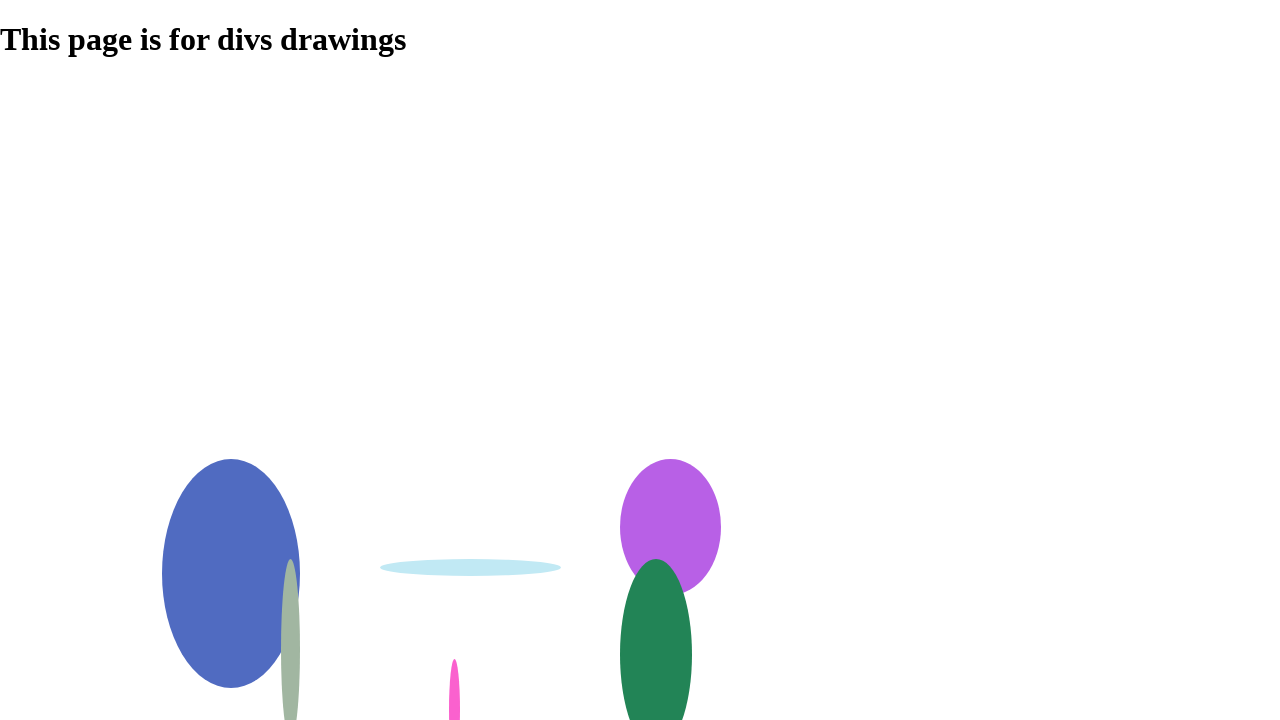

Dragged mouse to end position for stroke 11/20 at (314, 569)
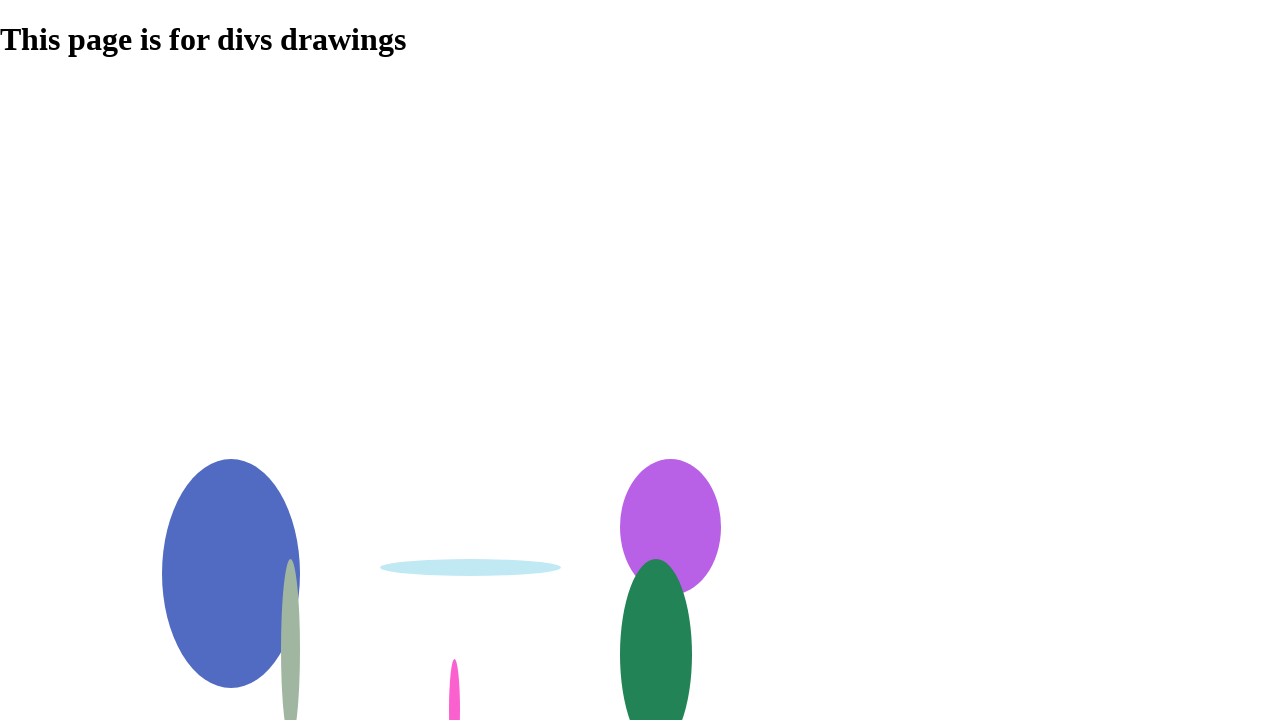

Released mouse button for stroke 11/20 at (314, 569)
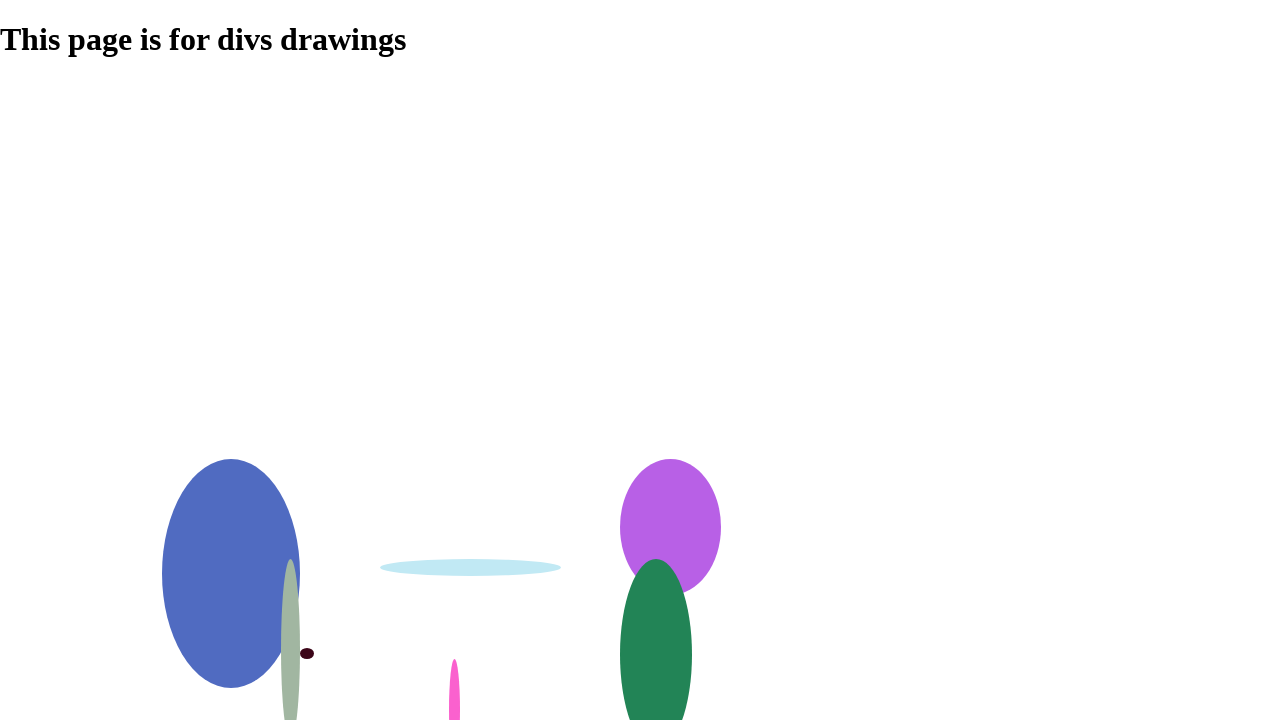

Moved mouse to drawing position 12/20 at (380, 680)
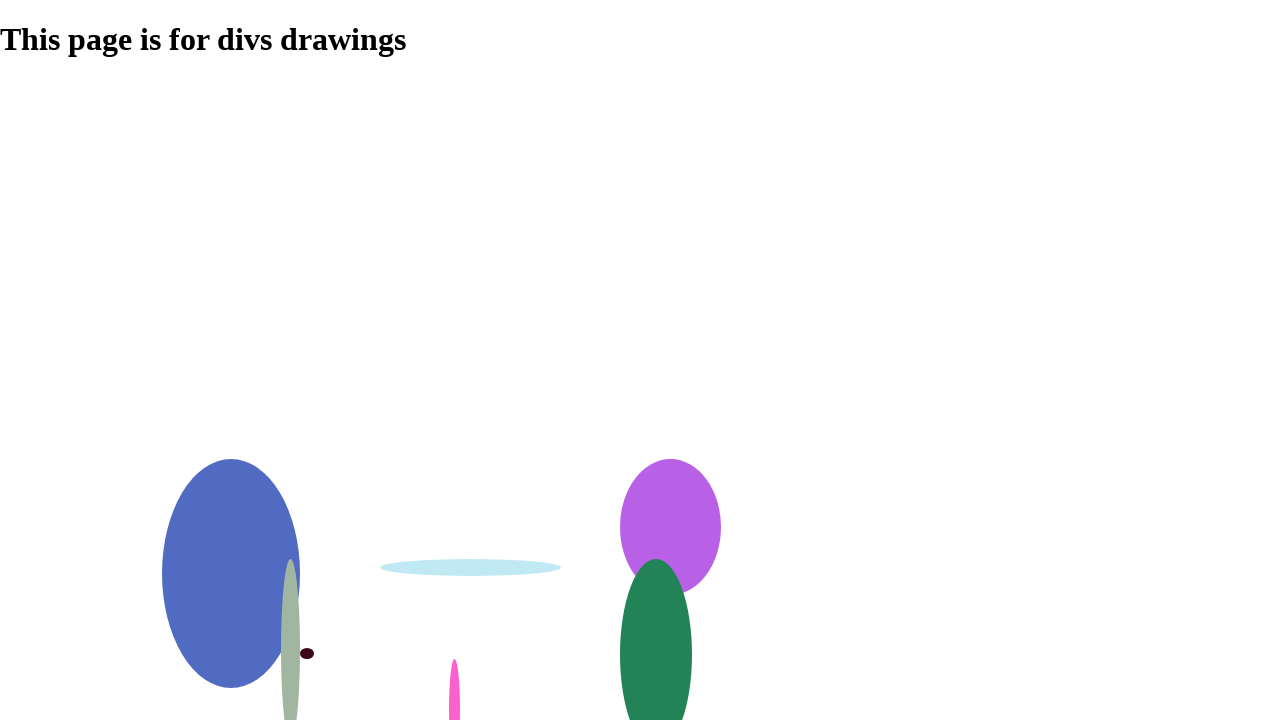

Pressed mouse button down for stroke 12/20 at (380, 680)
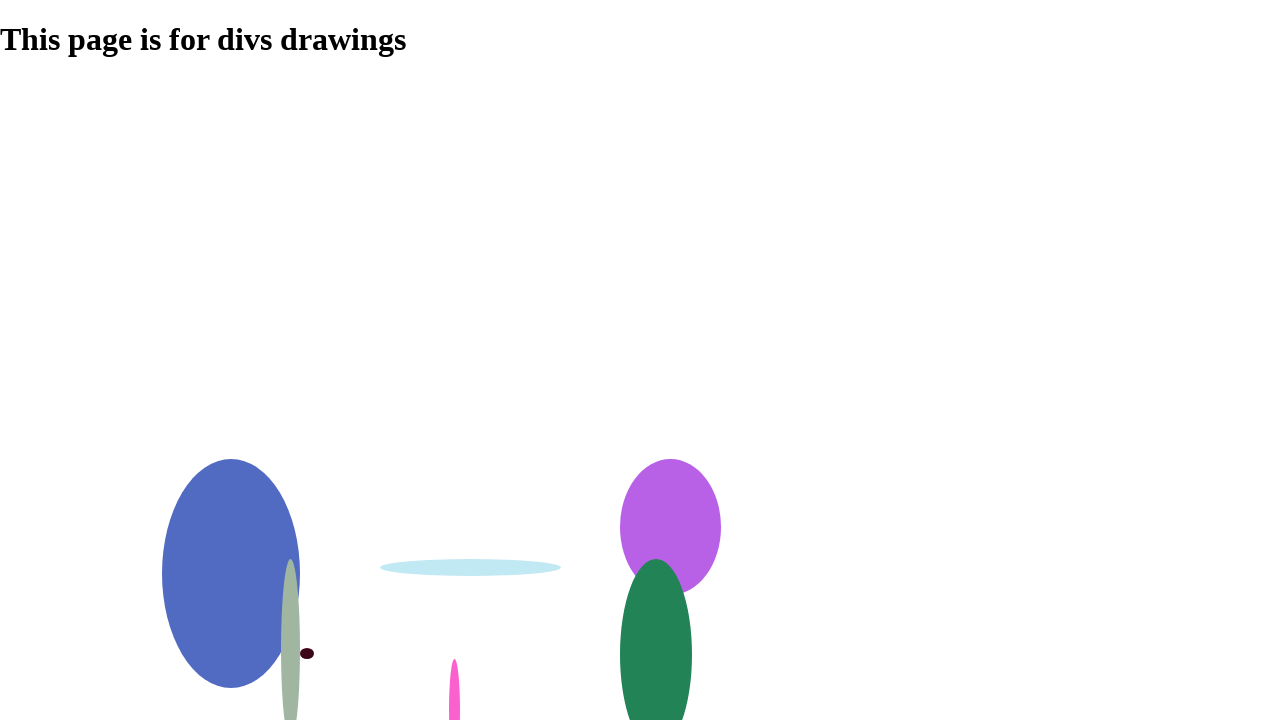

Held mouse button for stroke 12/20
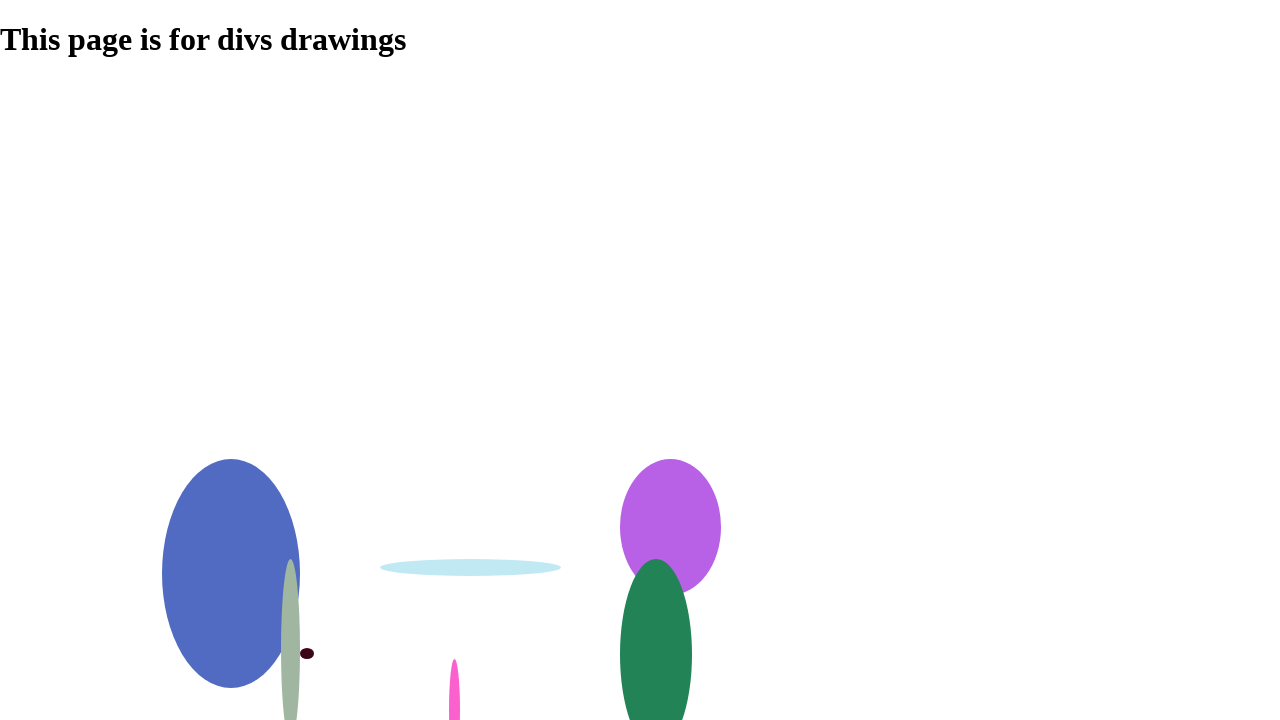

Dragged mouse to end position for stroke 12/20 at (431, 747)
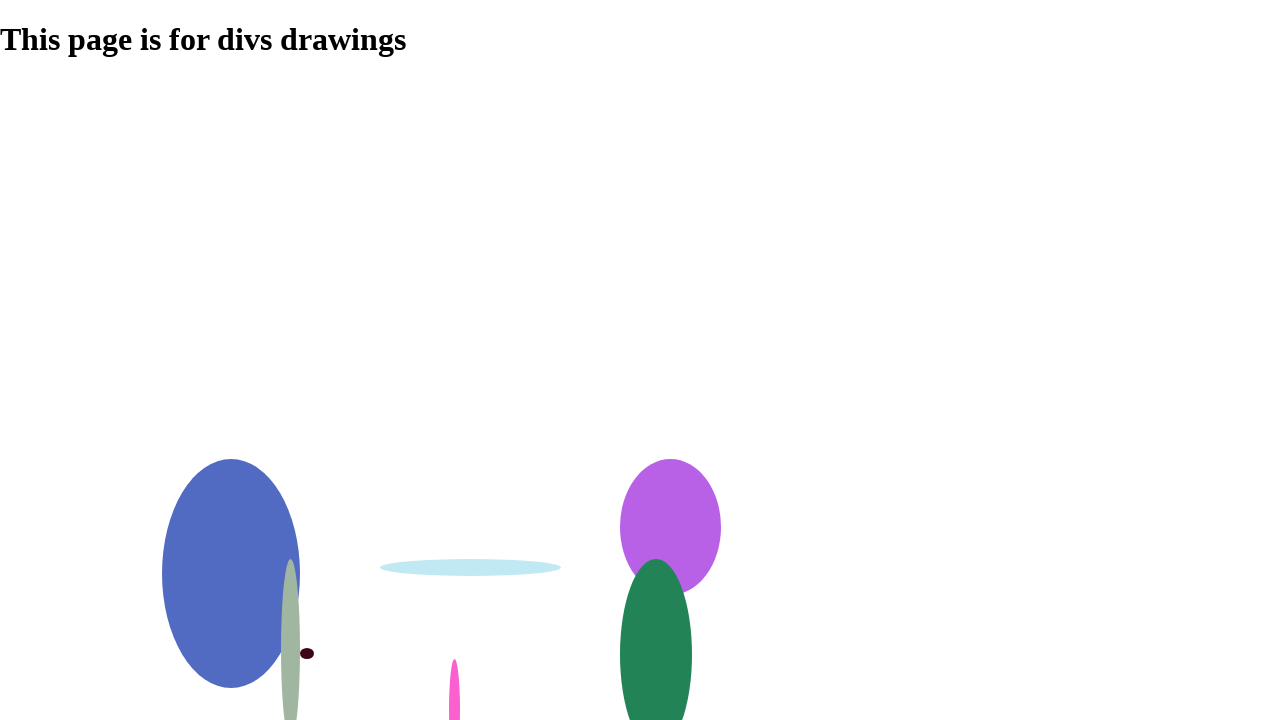

Released mouse button for stroke 12/20 at (431, 747)
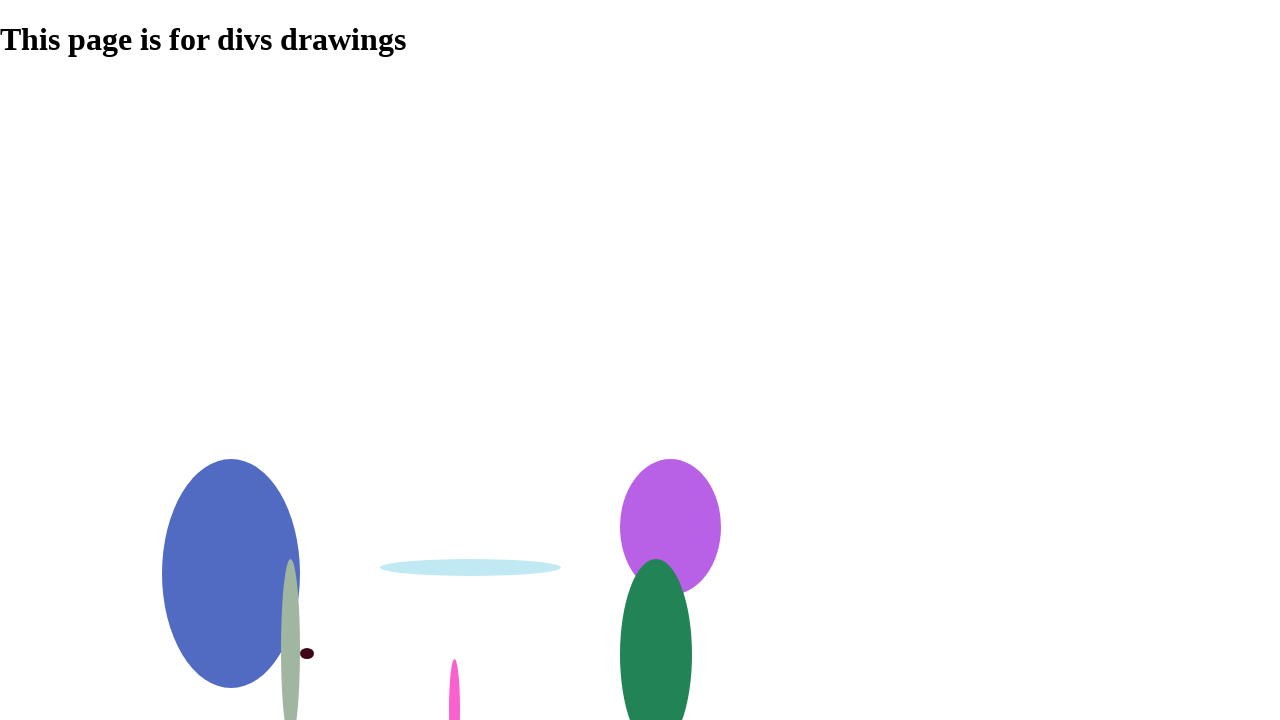

Moved mouse to drawing position 13/20 at (460, 380)
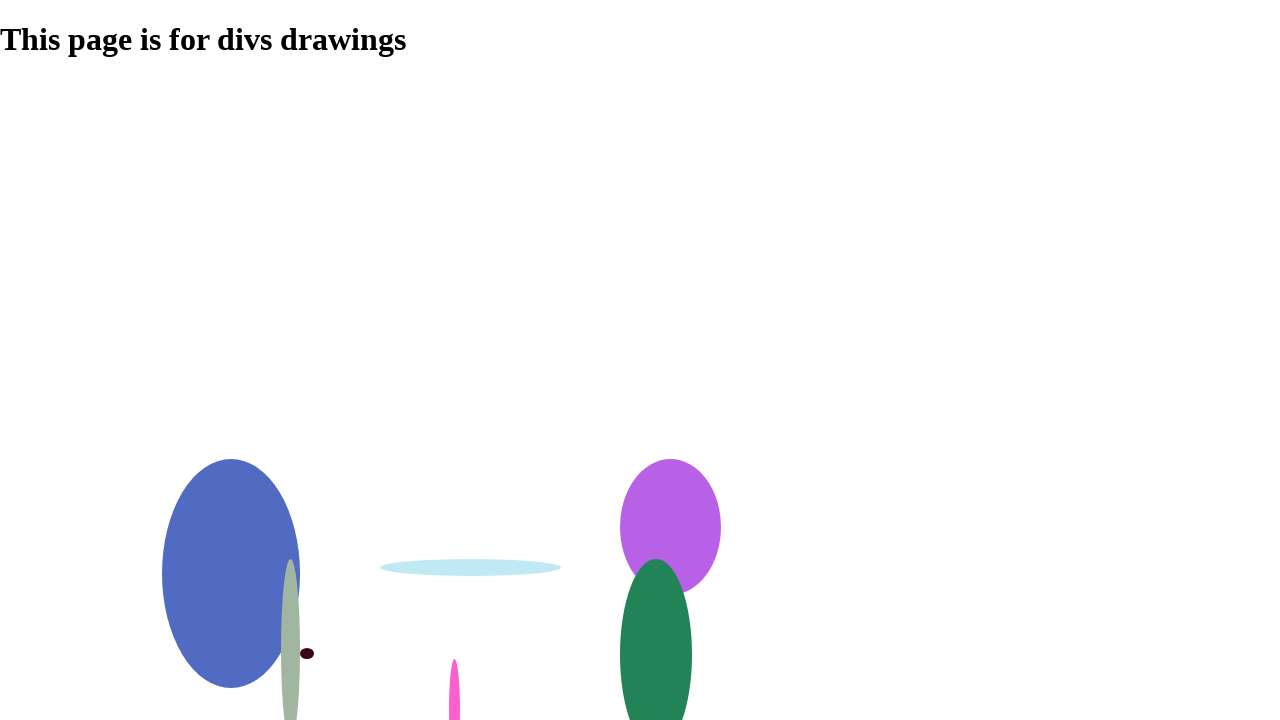

Pressed mouse button down for stroke 13/20 at (460, 380)
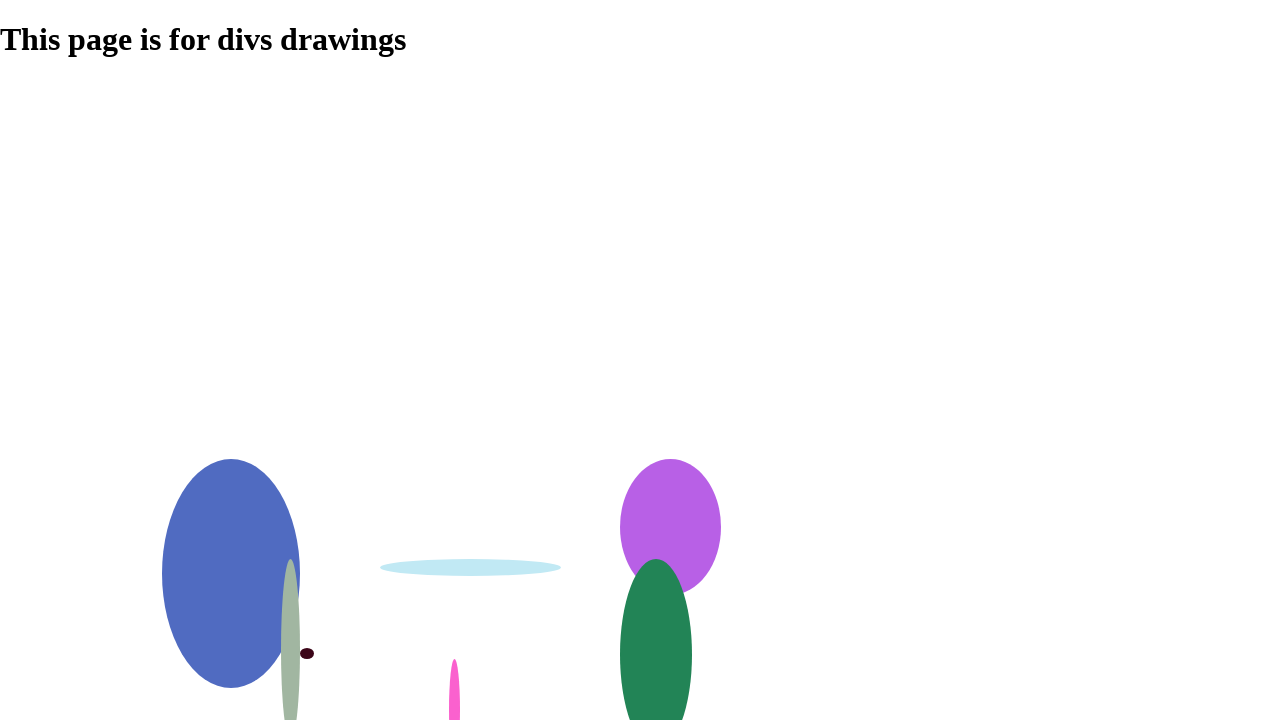

Held mouse button for stroke 13/20
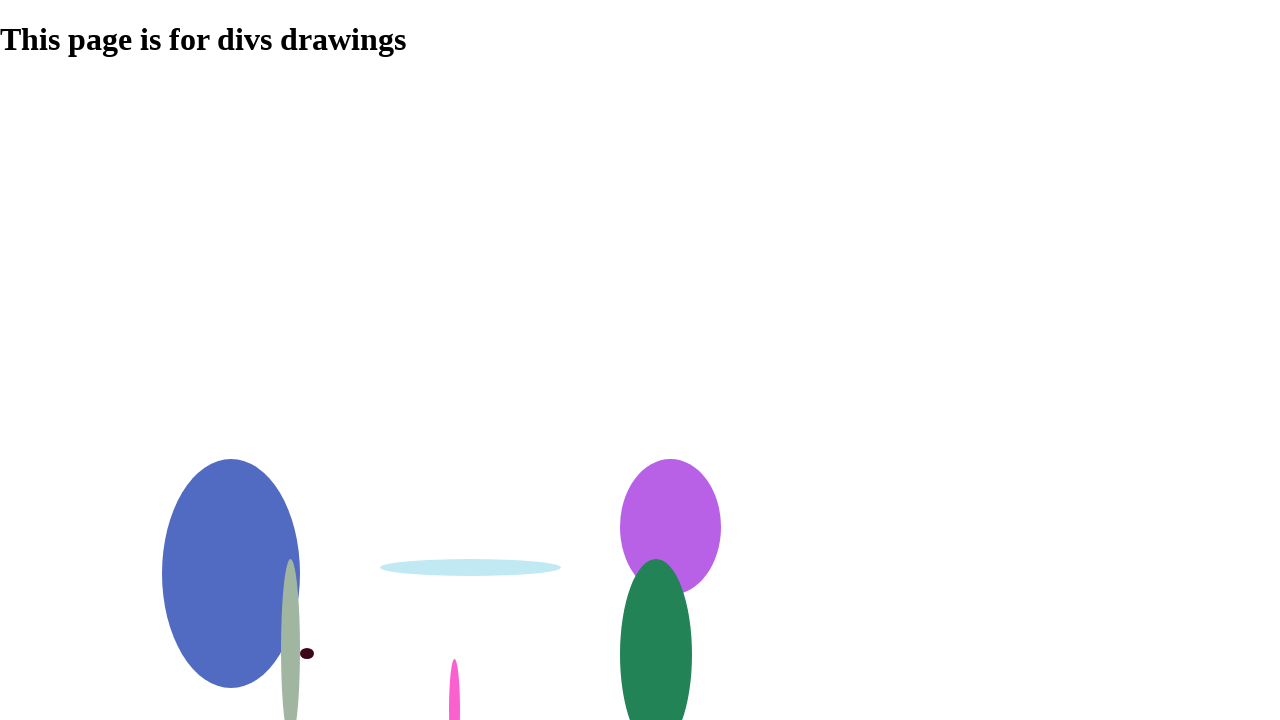

Dragged mouse to end position for stroke 13/20 at (672, 544)
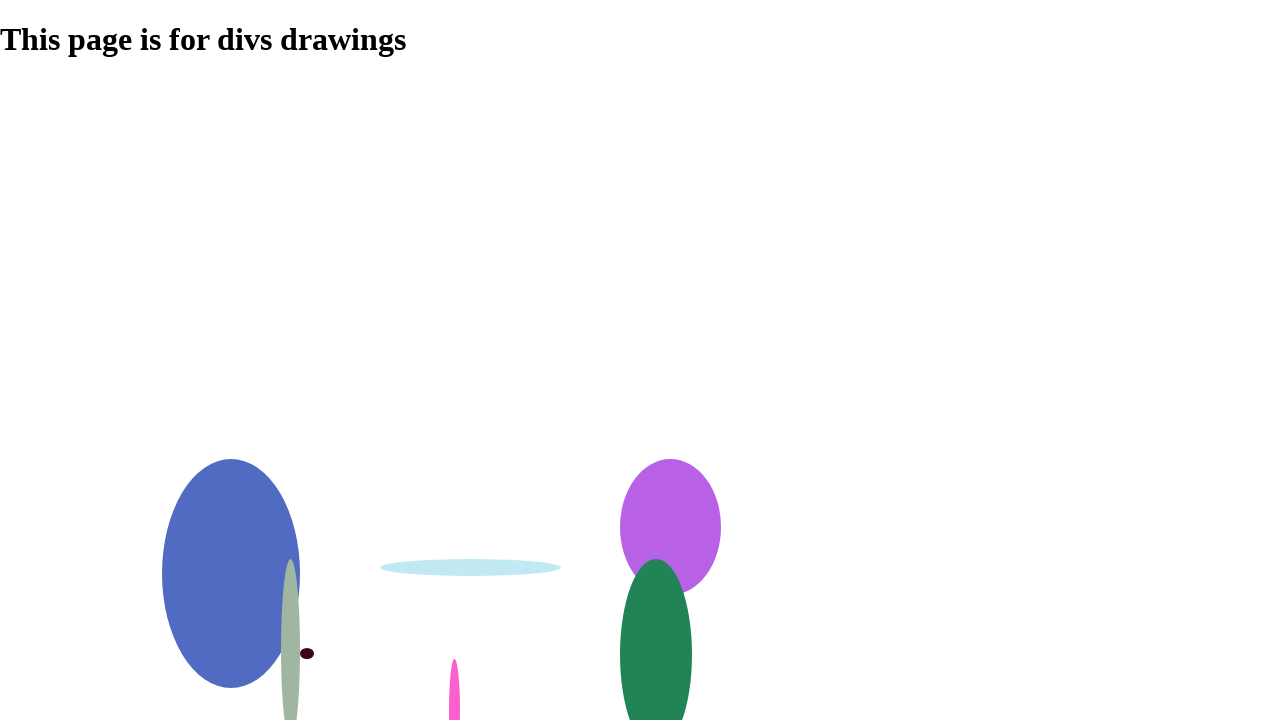

Released mouse button for stroke 13/20 at (672, 544)
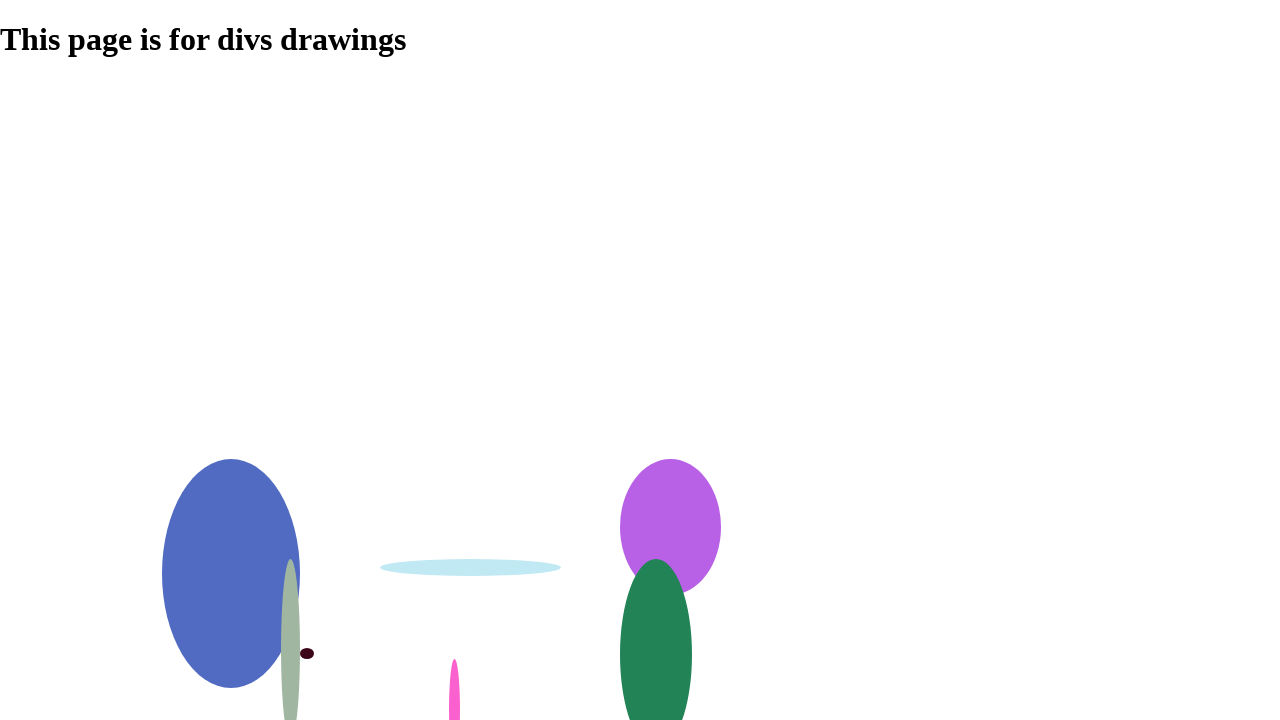

Moved mouse to drawing position 14/20 at (540, 480)
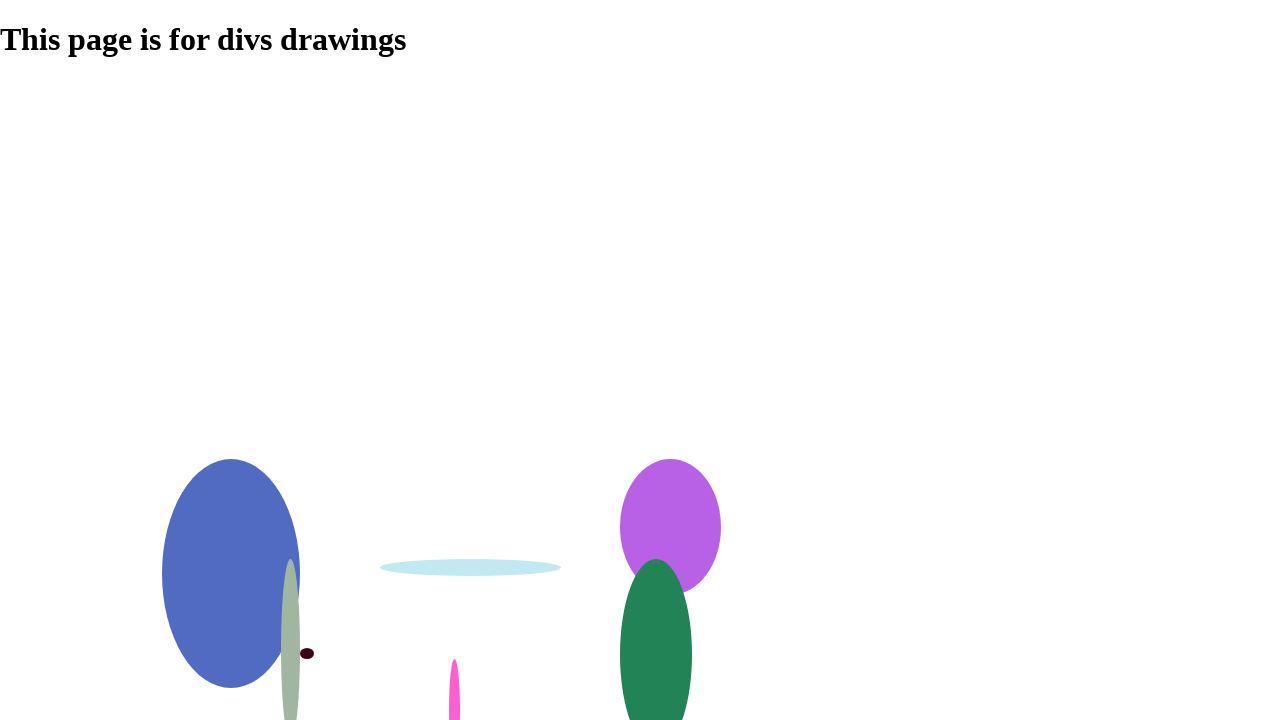

Pressed mouse button down for stroke 14/20 at (540, 480)
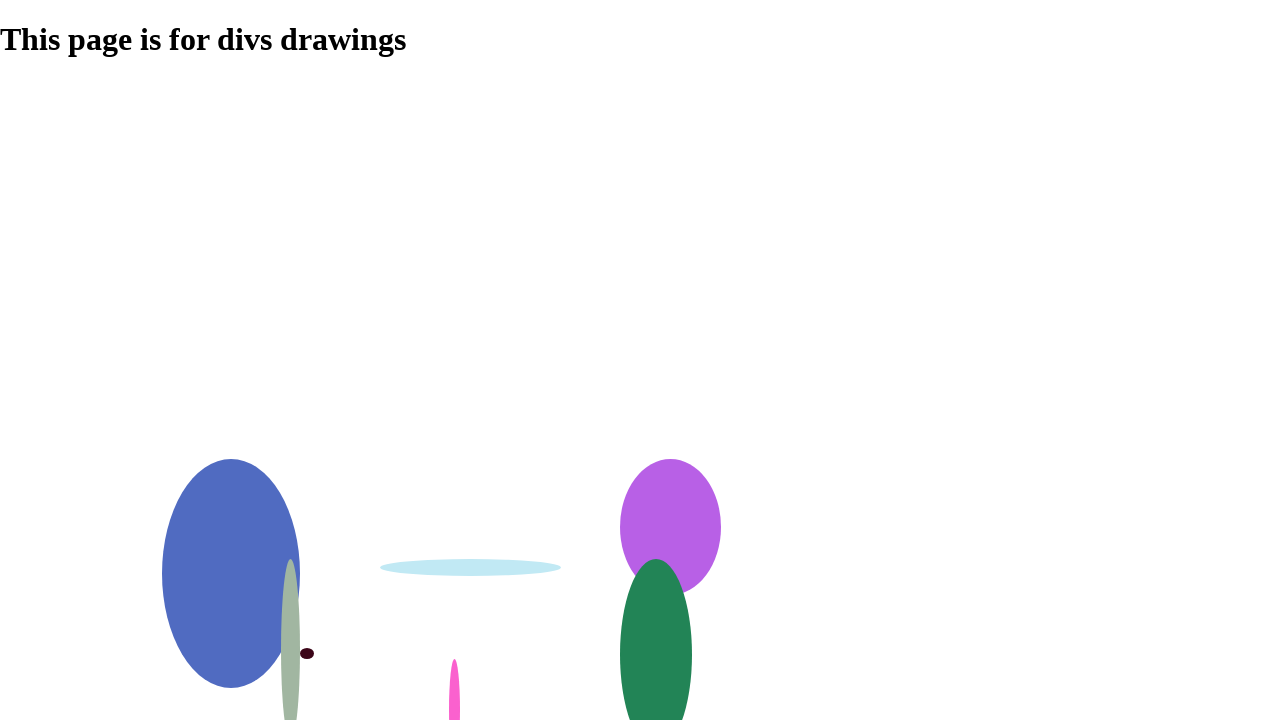

Held mouse button for stroke 14/20
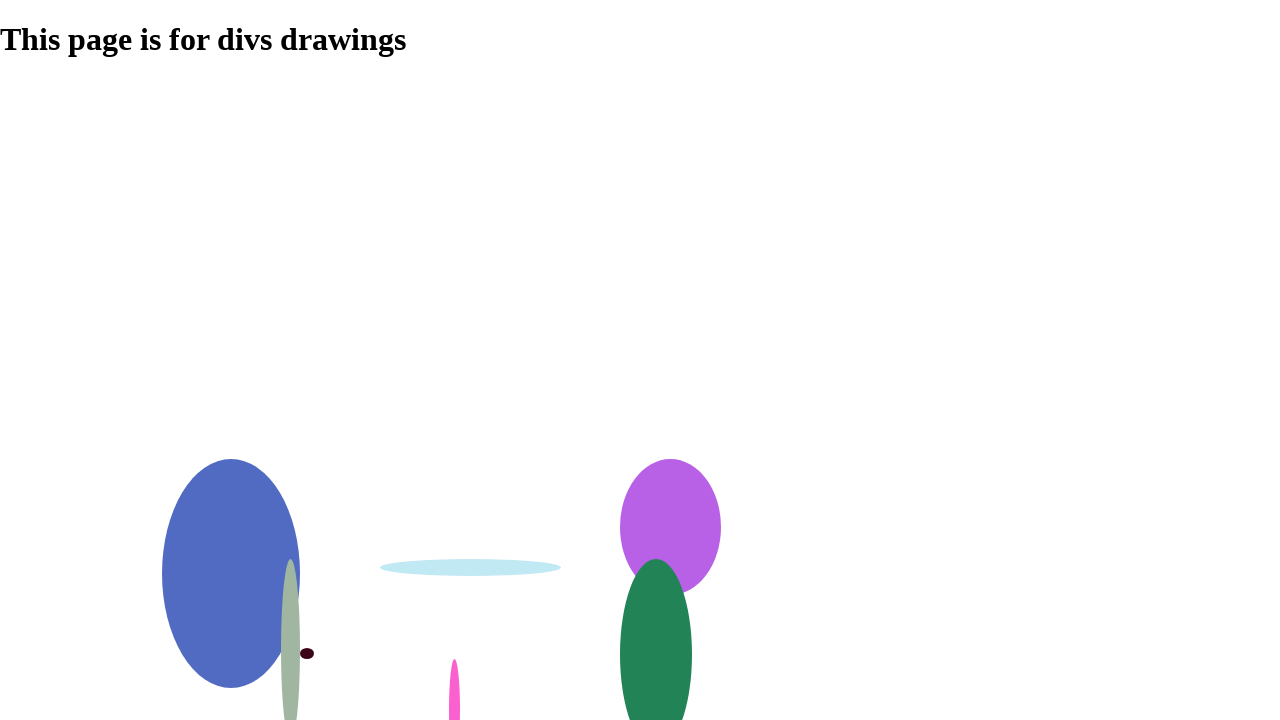

Dragged mouse to end position for stroke 14/20 at (783, 579)
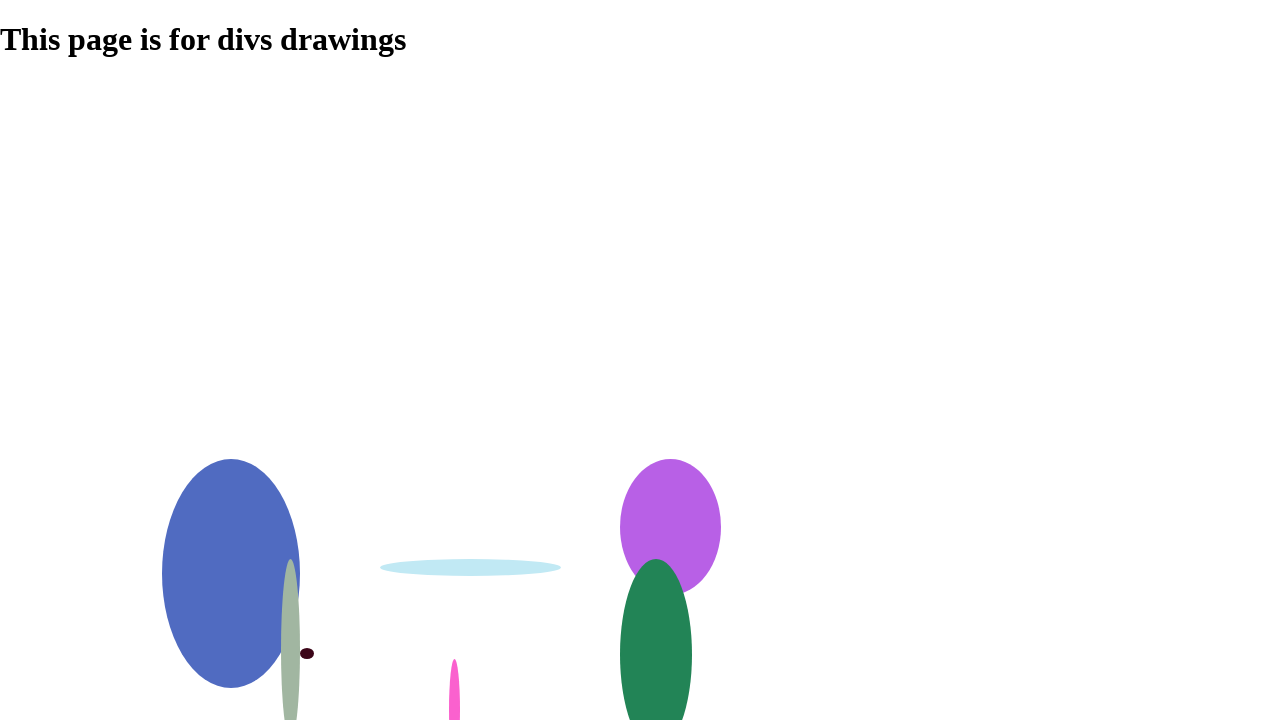

Released mouse button for stroke 14/20 at (783, 579)
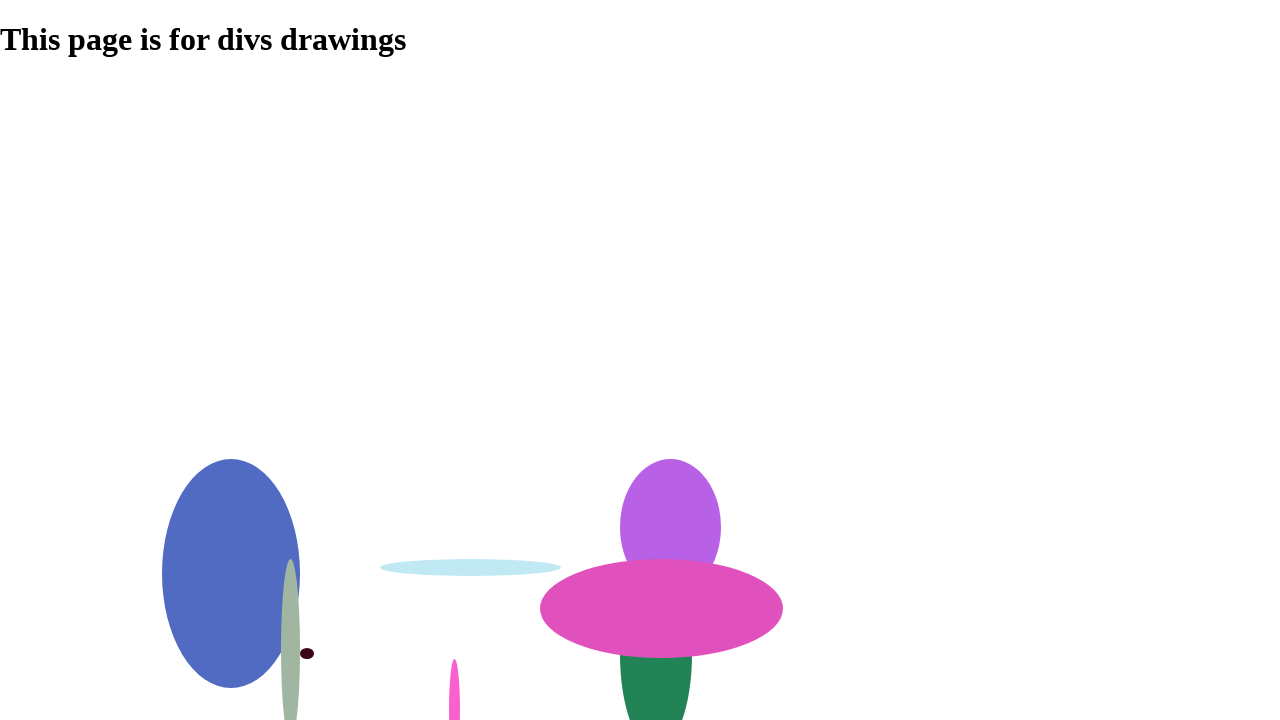

Moved mouse to drawing position 15/20 at (620, 580)
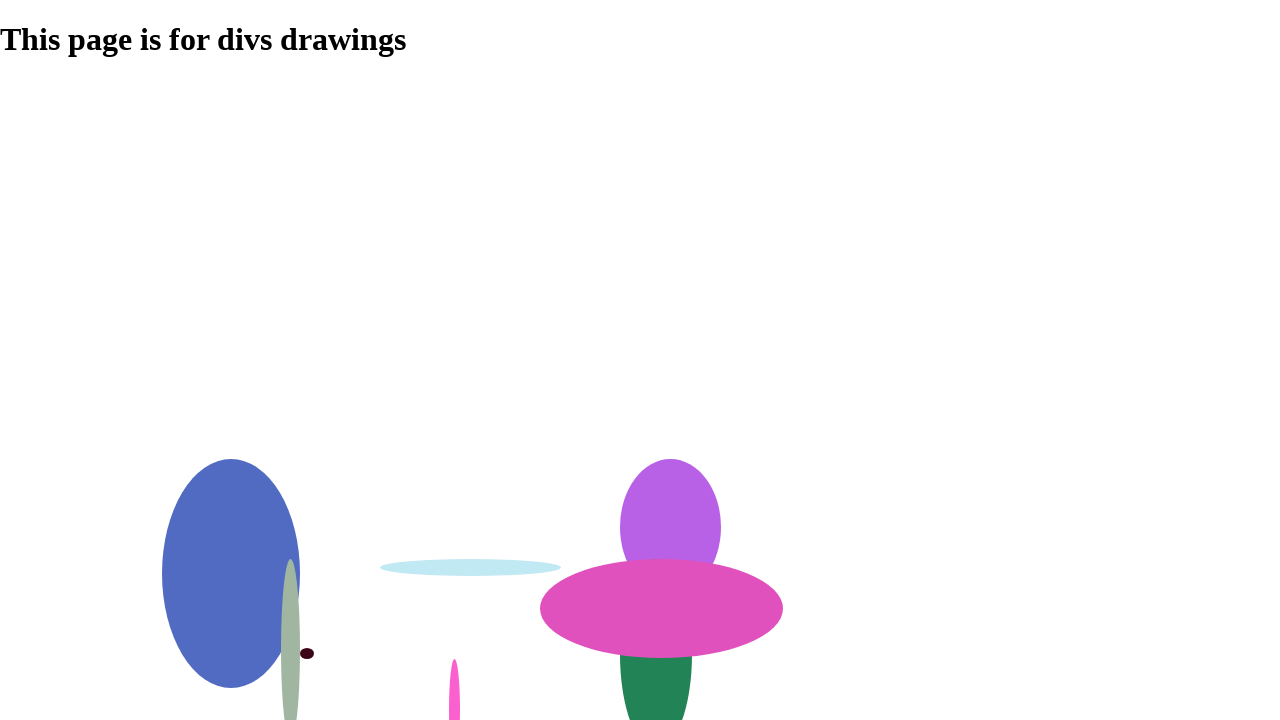

Pressed mouse button down for stroke 15/20 at (620, 580)
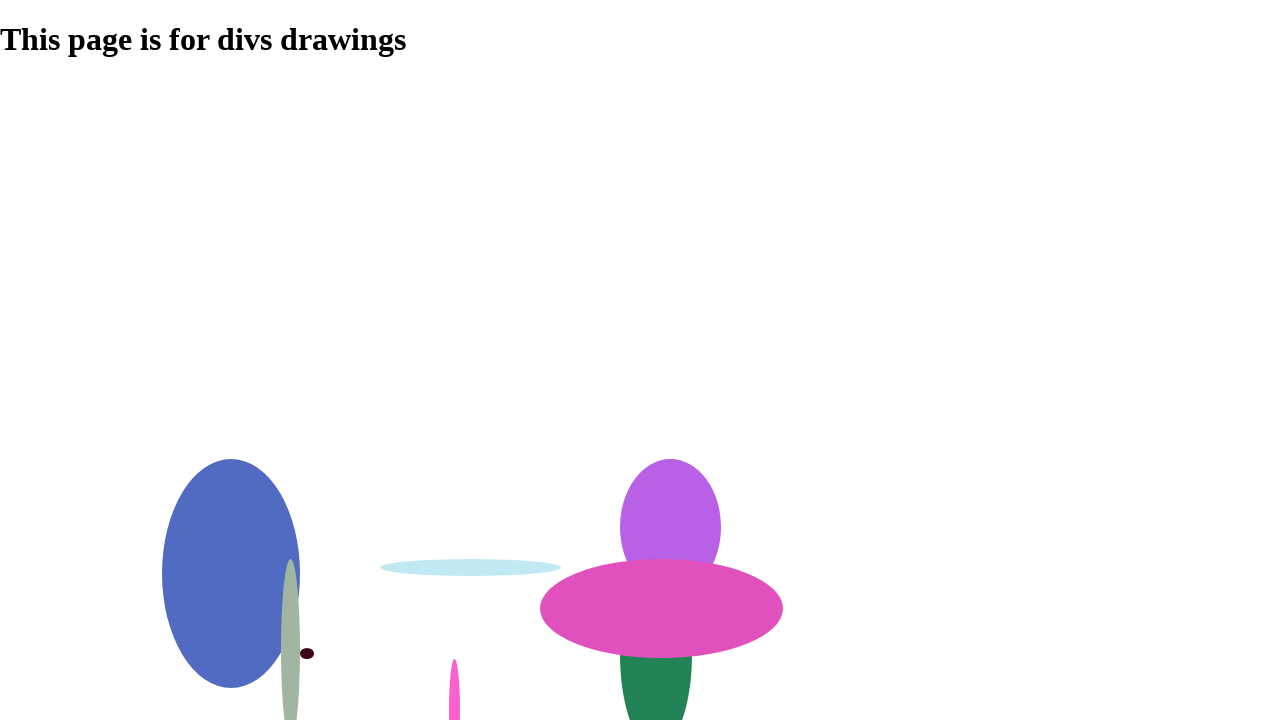

Held mouse button for stroke 15/20
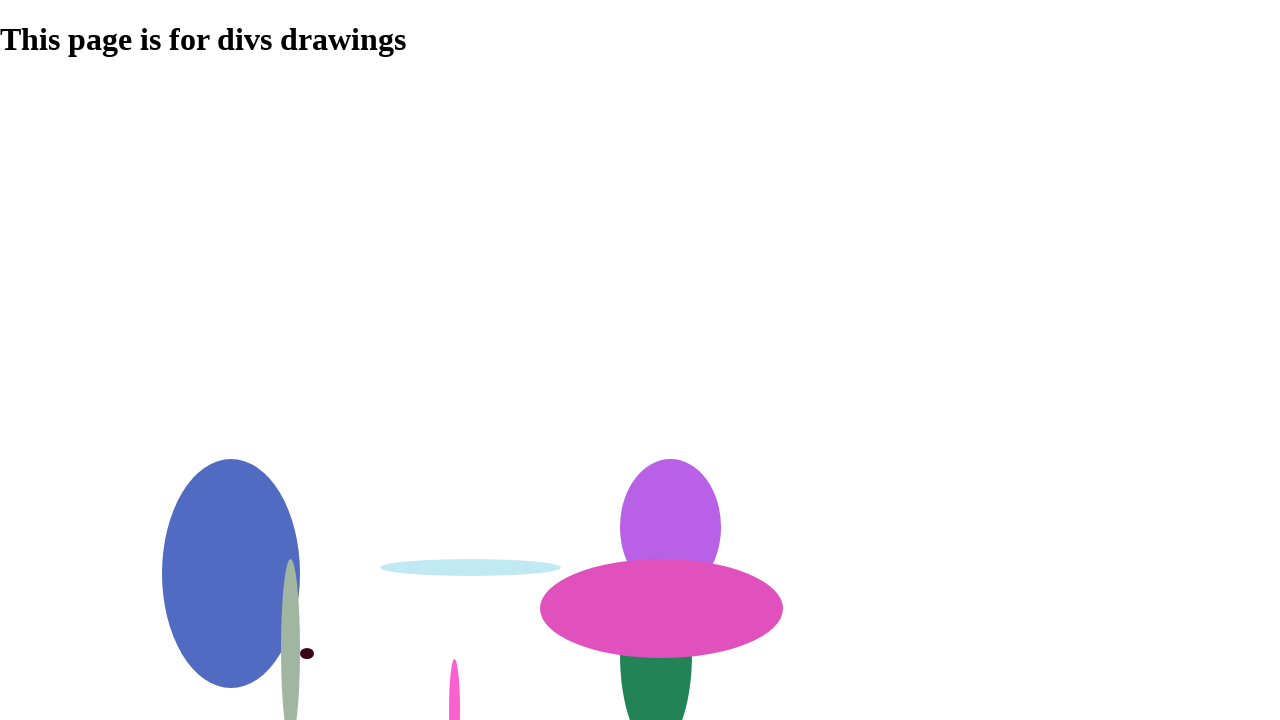

Dragged mouse to end position for stroke 15/20 at (470, 676)
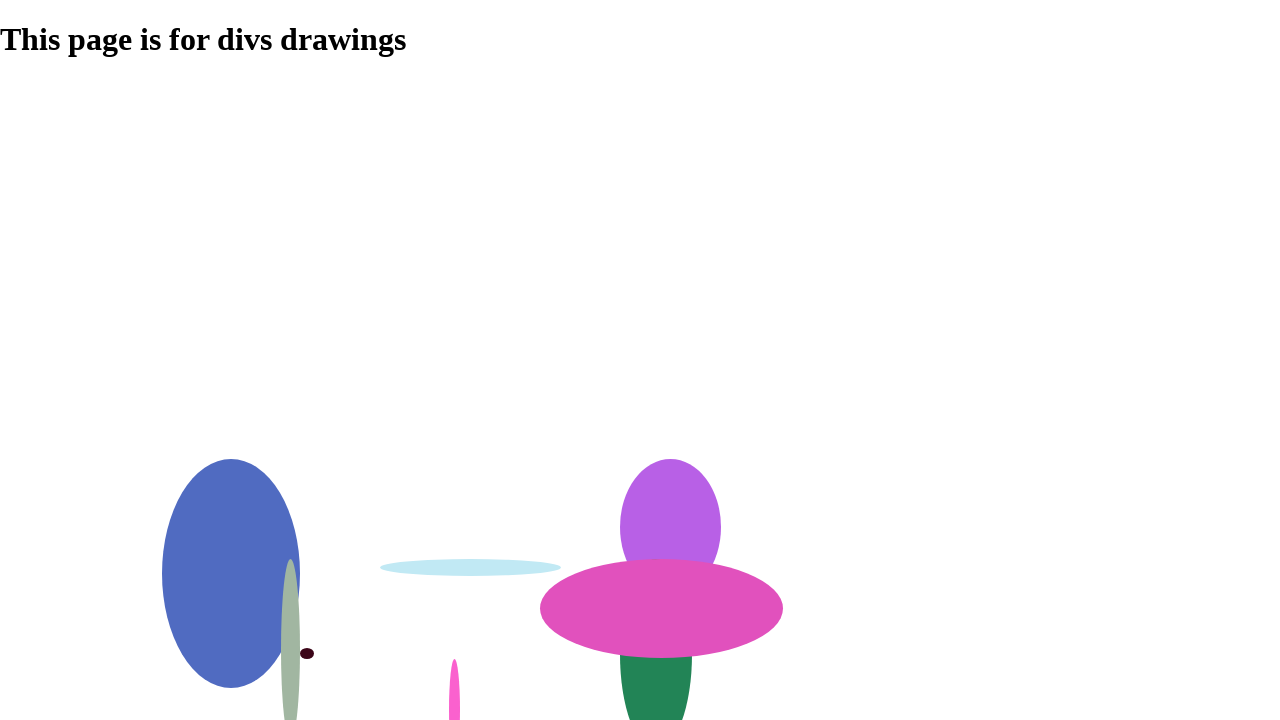

Released mouse button for stroke 15/20 at (470, 676)
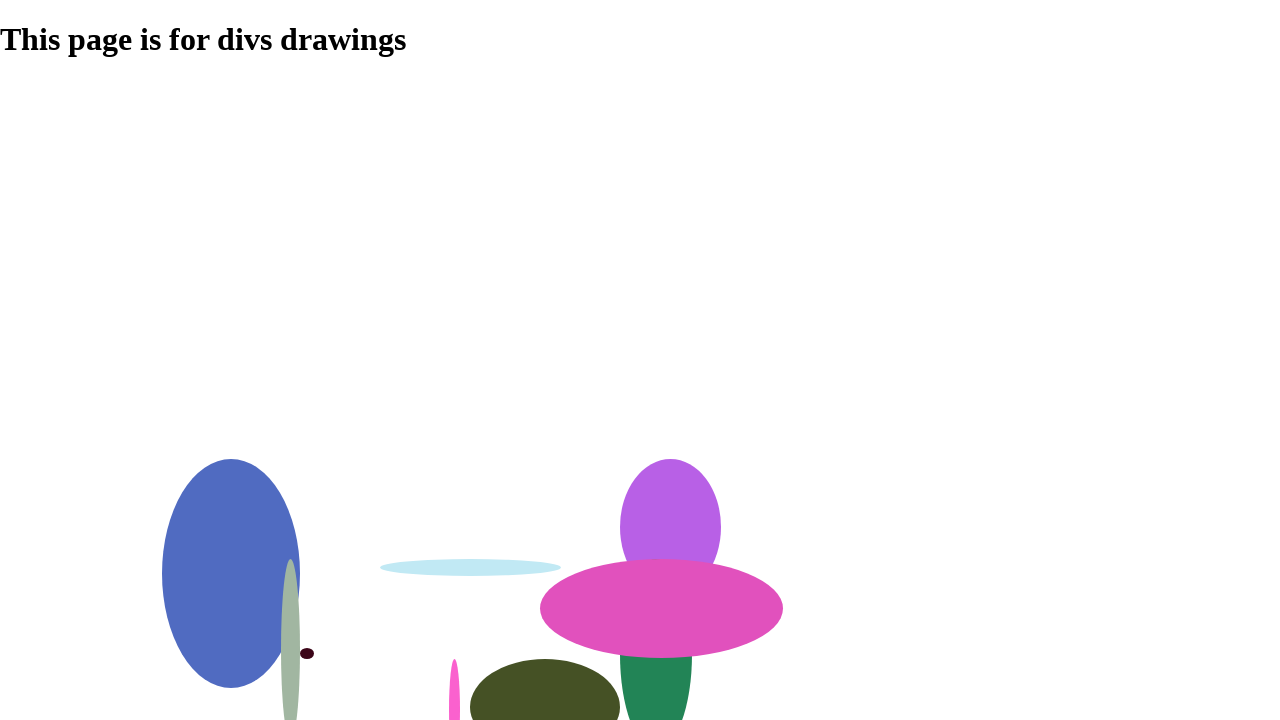

Moved mouse to drawing position 16/20 at (300, 680)
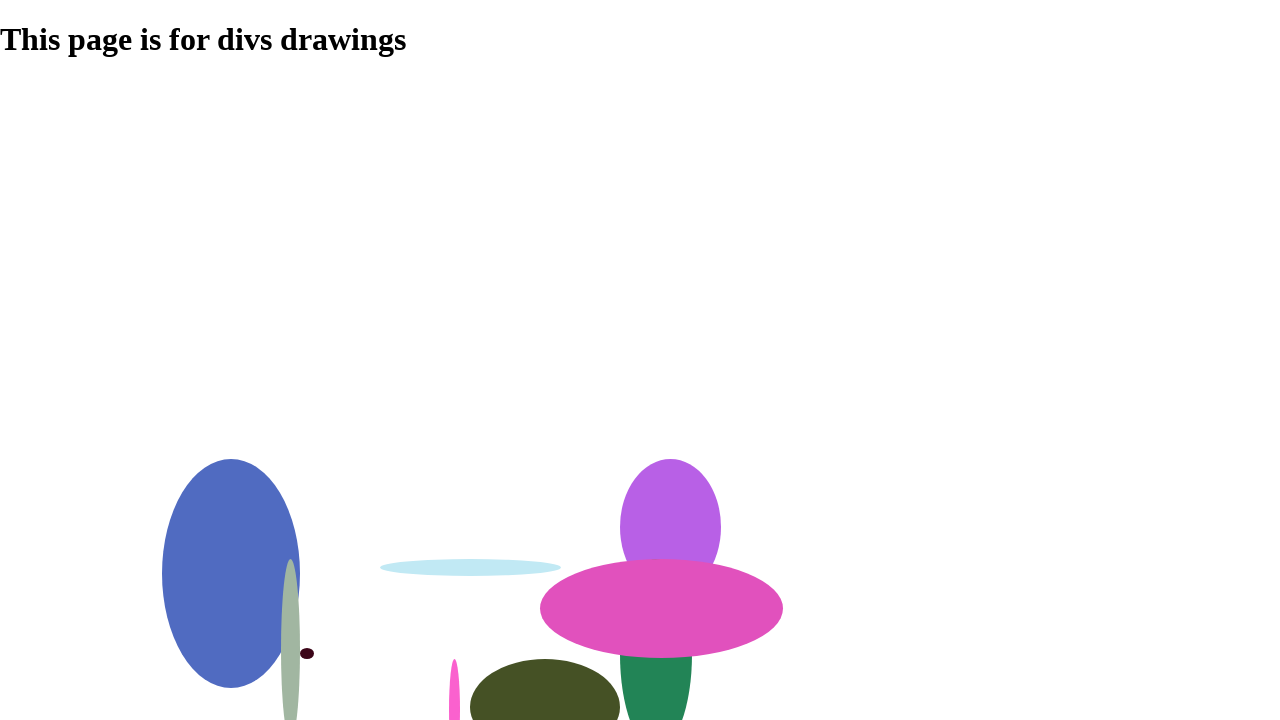

Pressed mouse button down for stroke 16/20 at (300, 680)
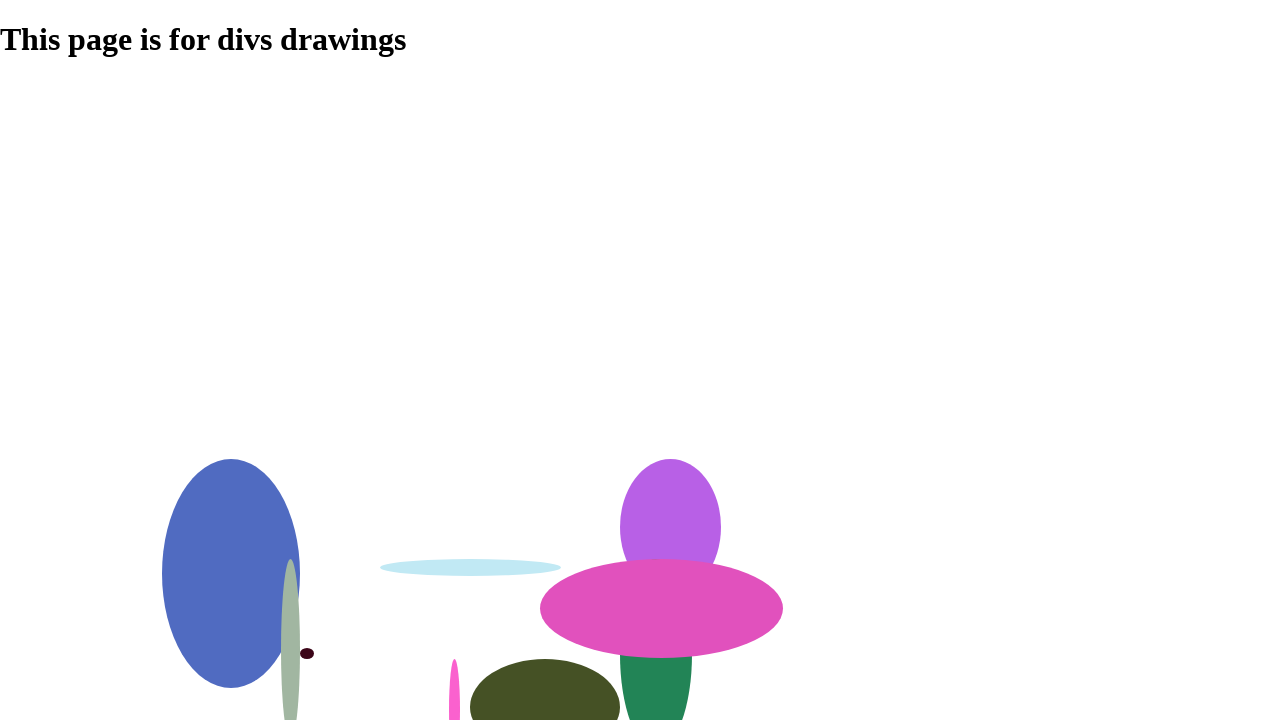

Held mouse button for stroke 16/20
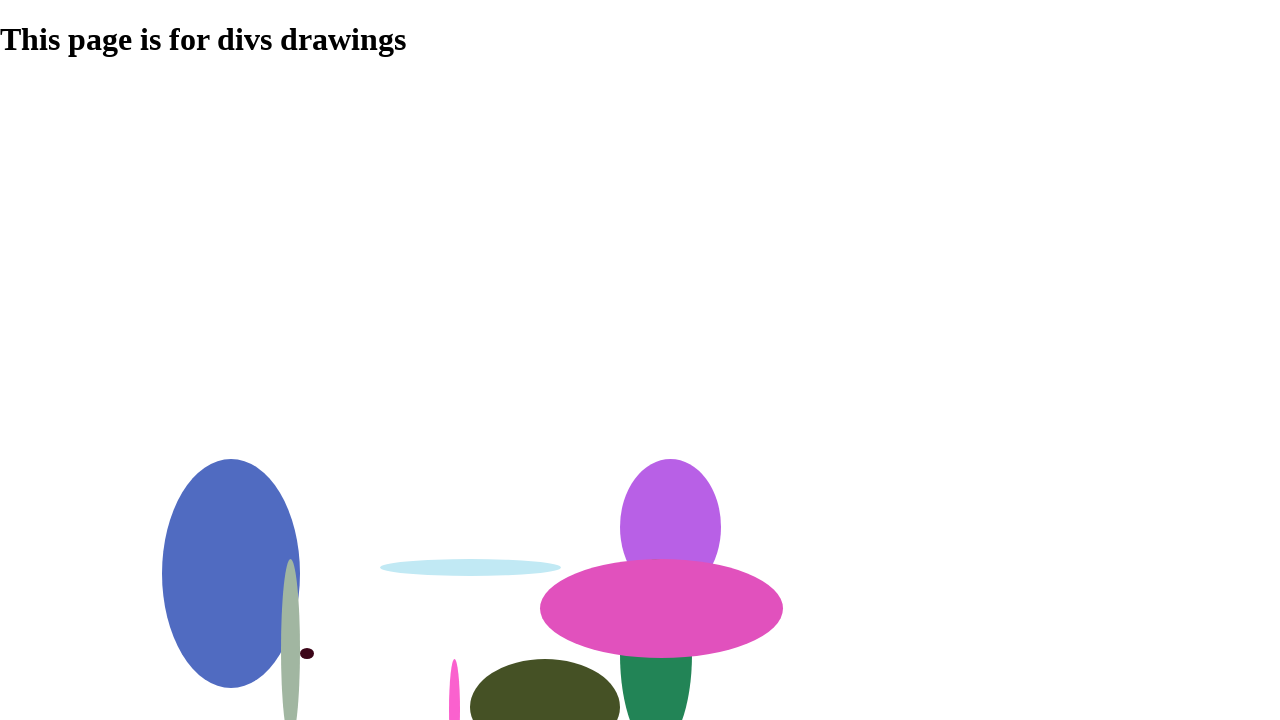

Dragged mouse to end position for stroke 16/20 at (248, 575)
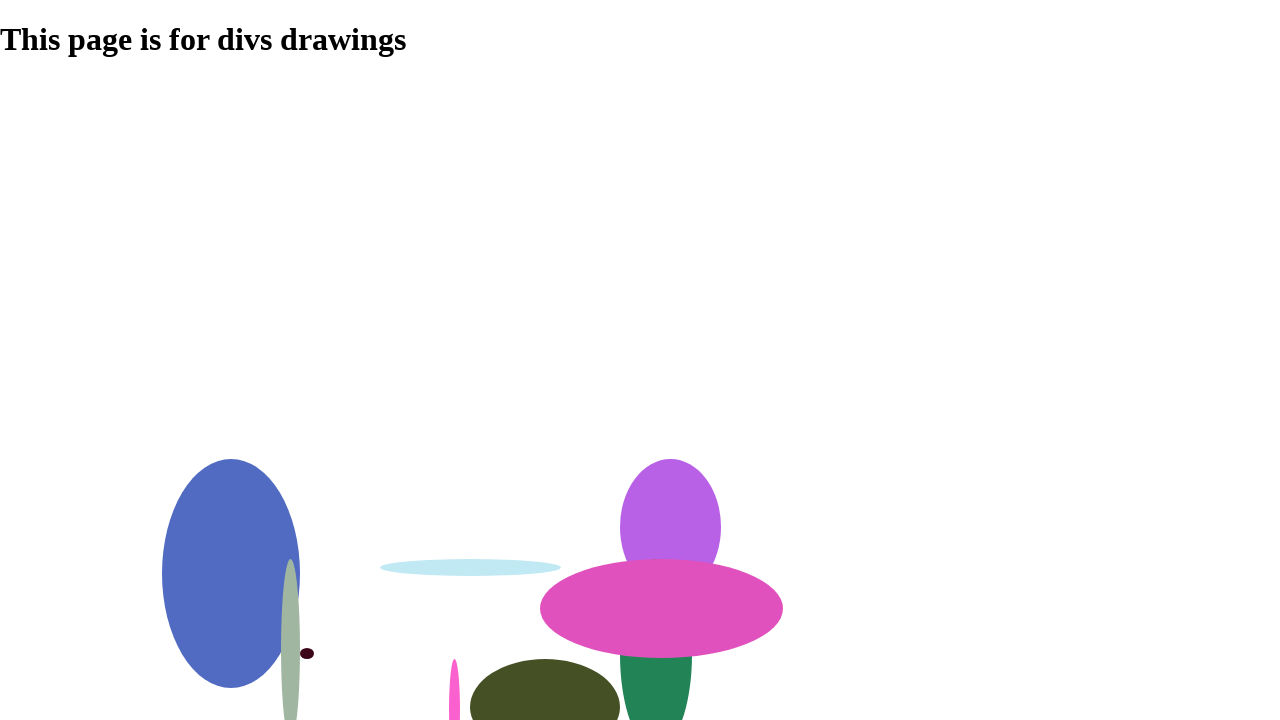

Released mouse button for stroke 16/20 at (248, 575)
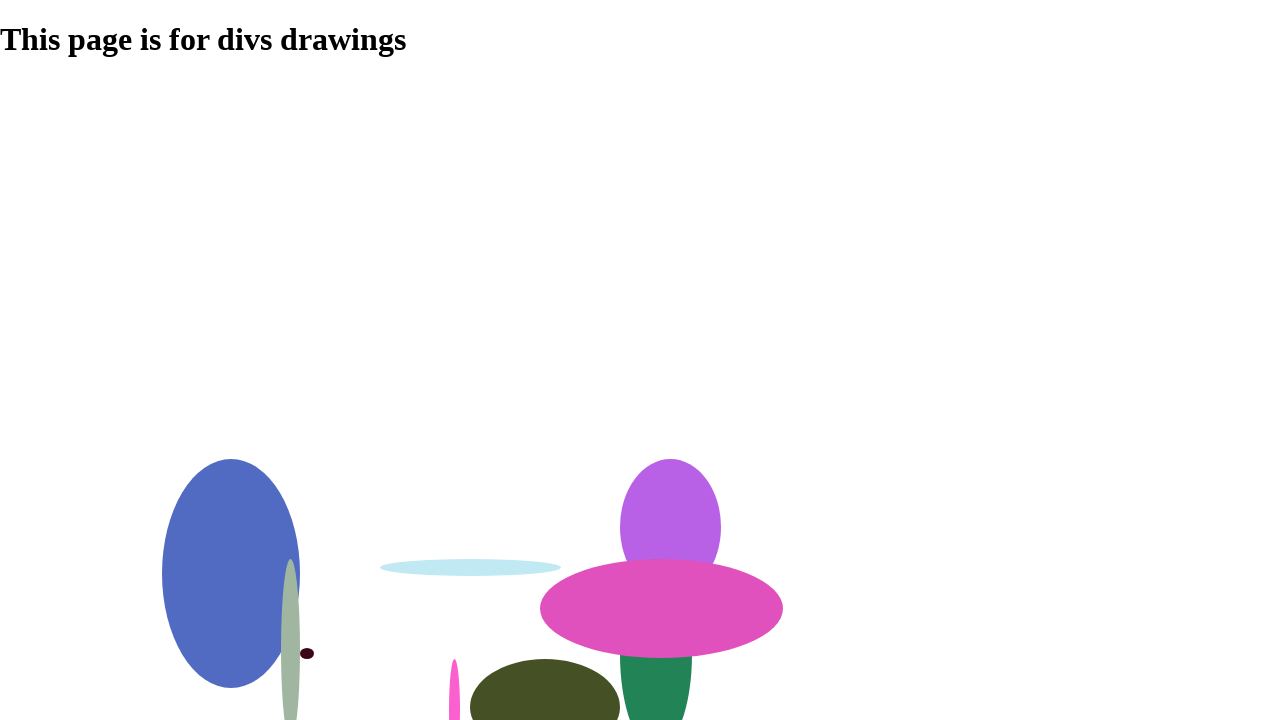

Moved mouse to drawing position 17/20 at (380, 380)
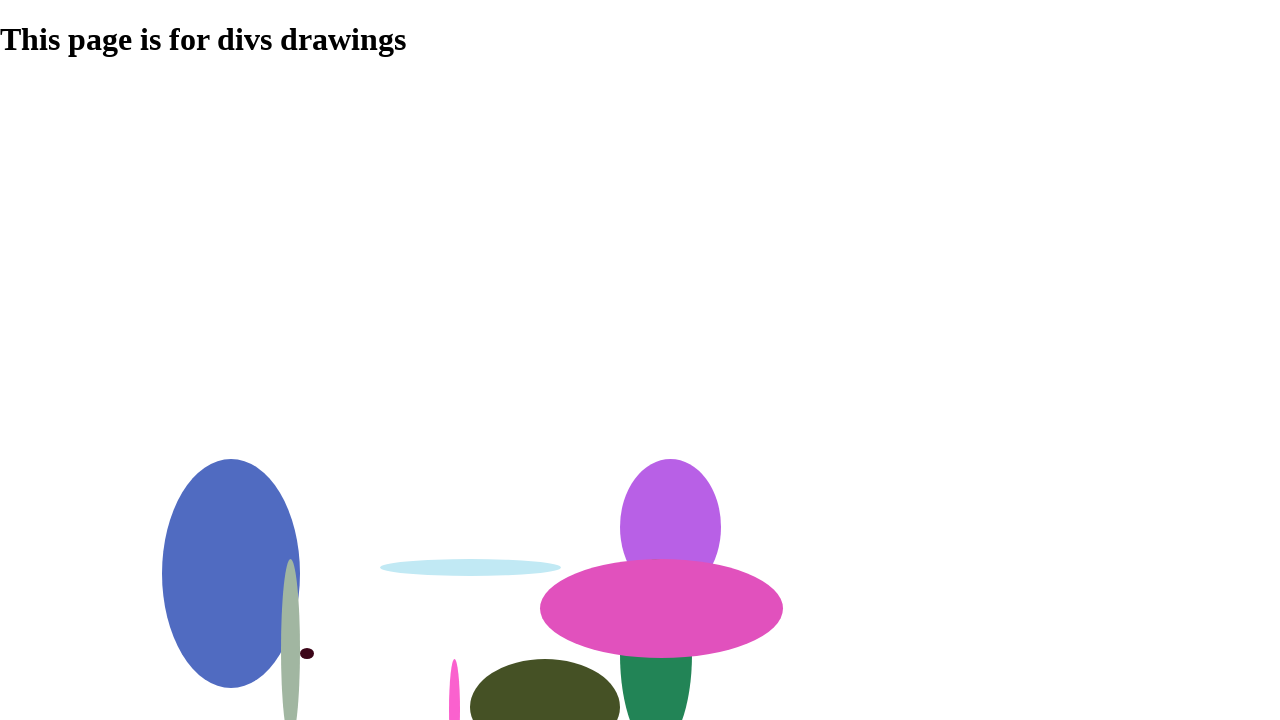

Pressed mouse button down for stroke 17/20 at (380, 380)
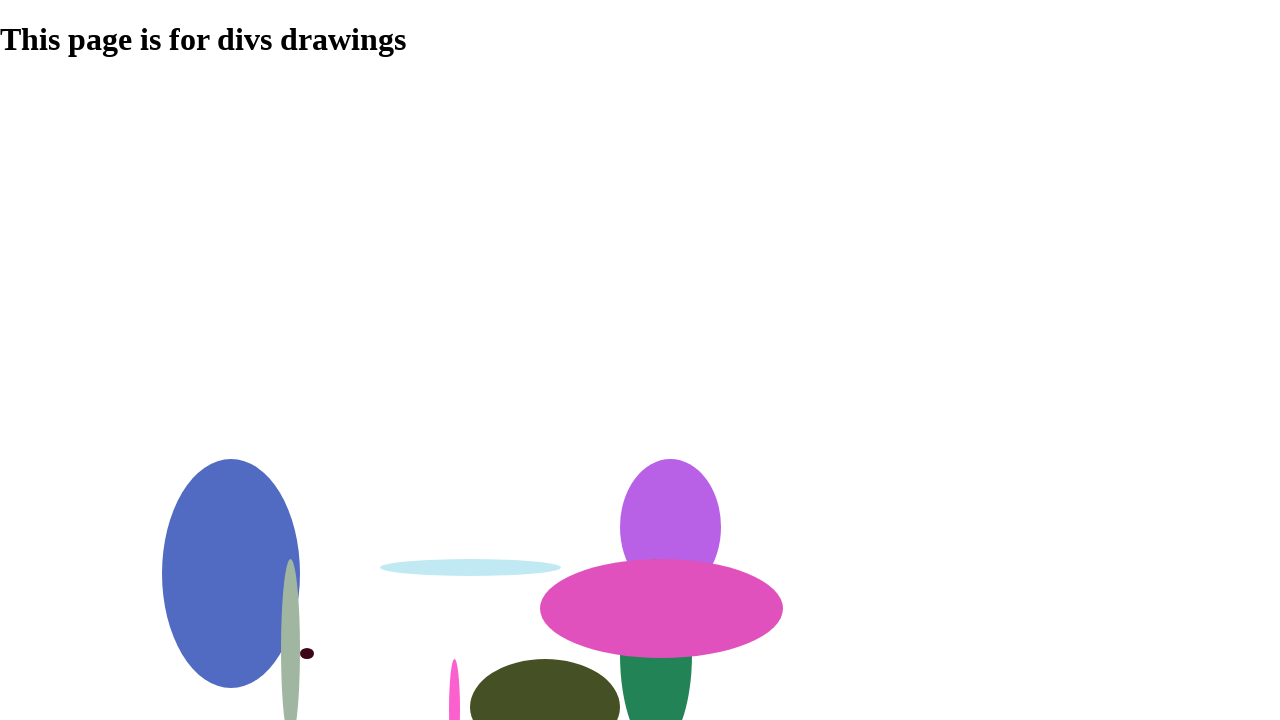

Held mouse button for stroke 17/20
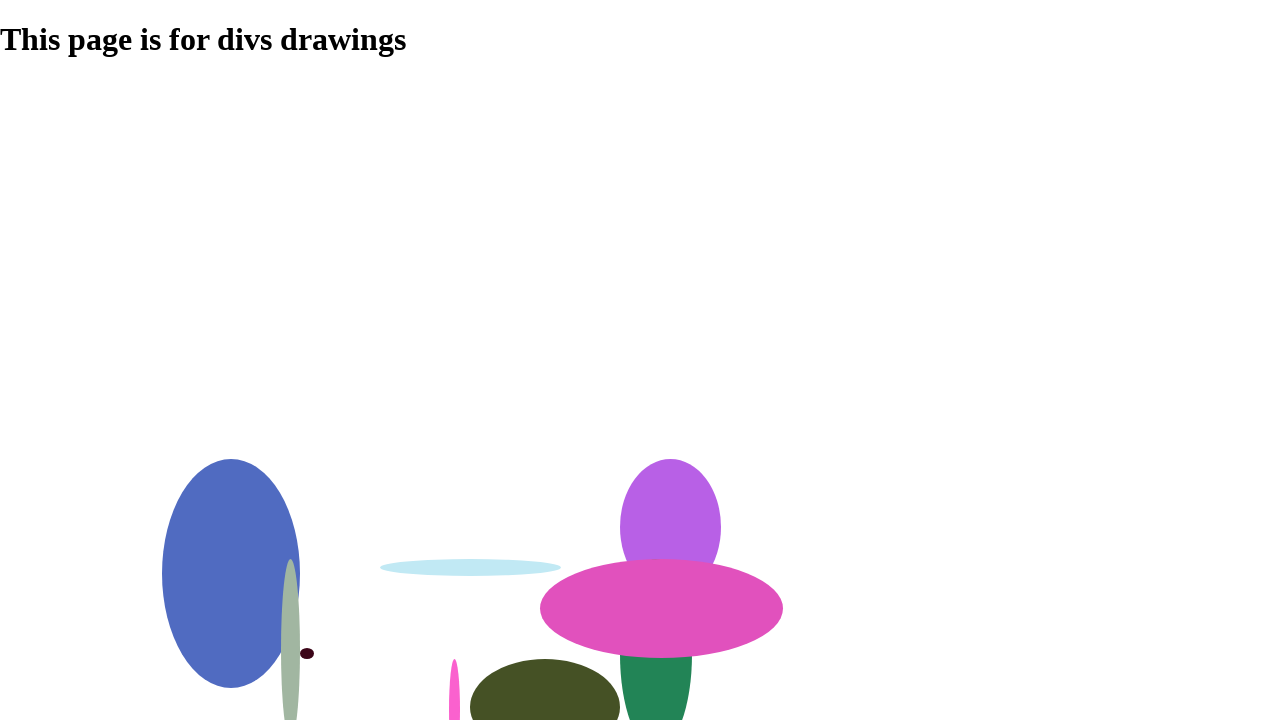

Dragged mouse to end position for stroke 17/20 at (352, 188)
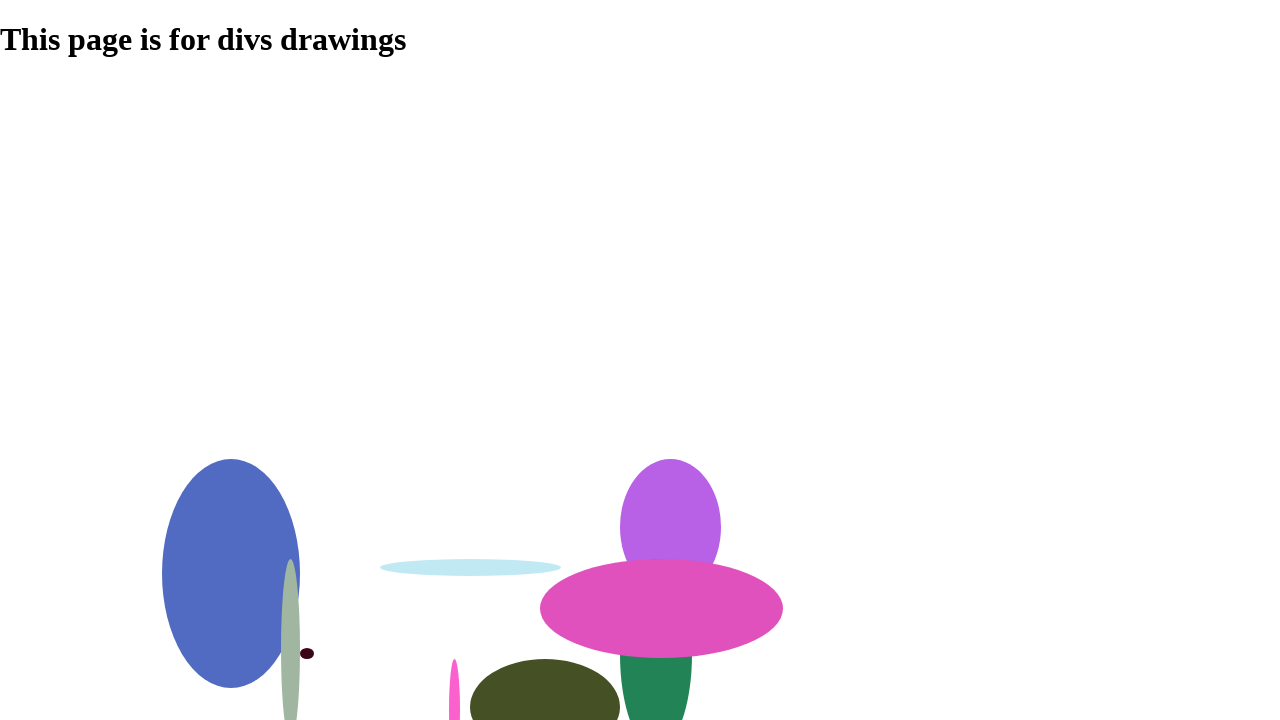

Released mouse button for stroke 17/20 at (352, 188)
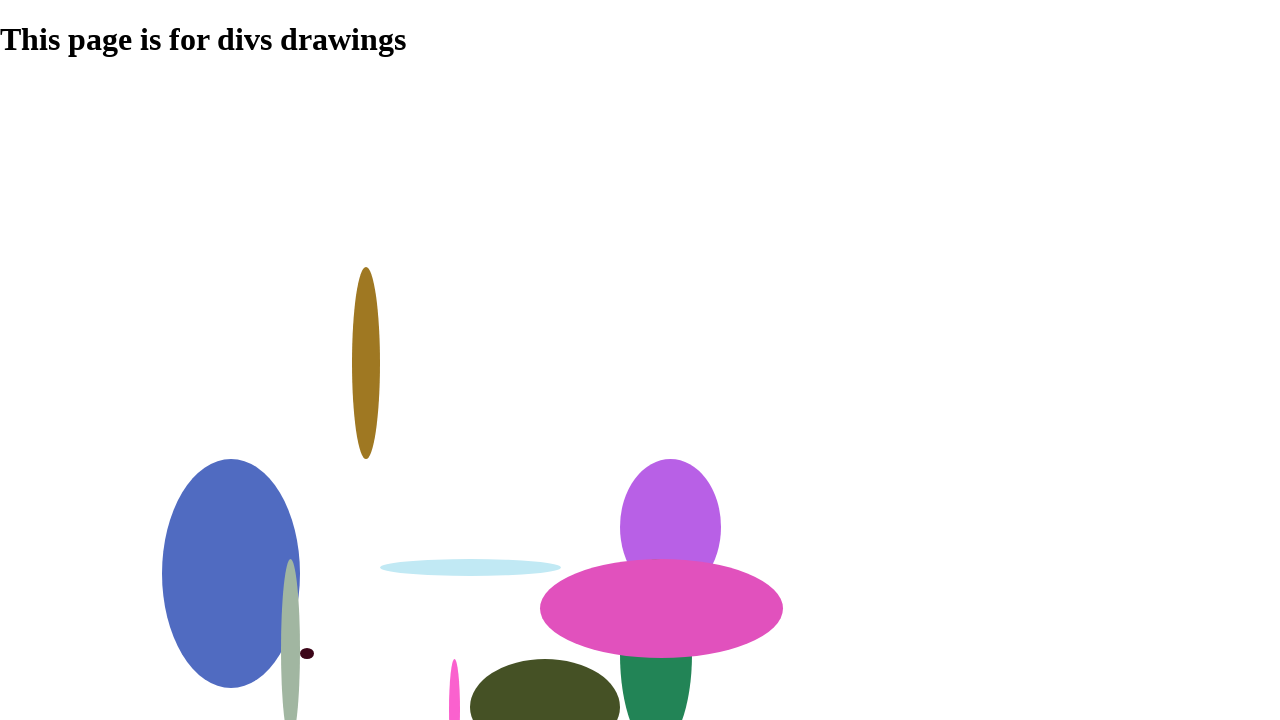

Moved mouse to drawing position 18/20 at (460, 480)
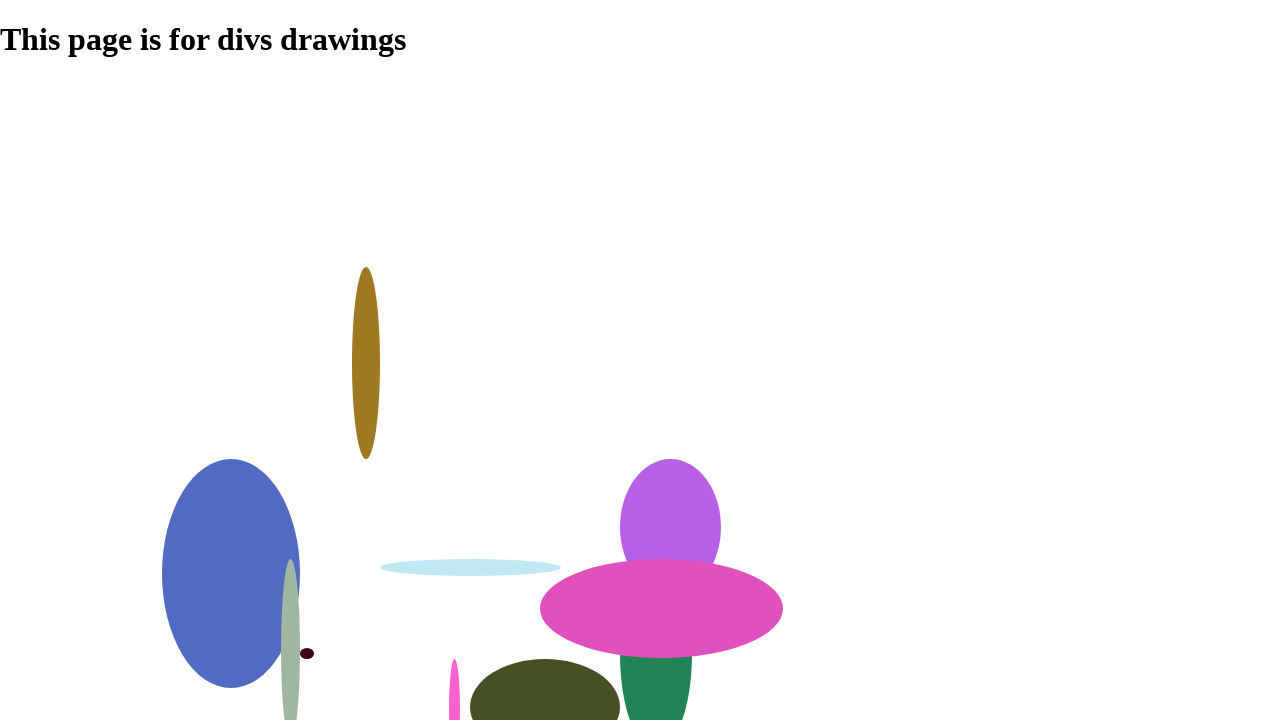

Pressed mouse button down for stroke 18/20 at (460, 480)
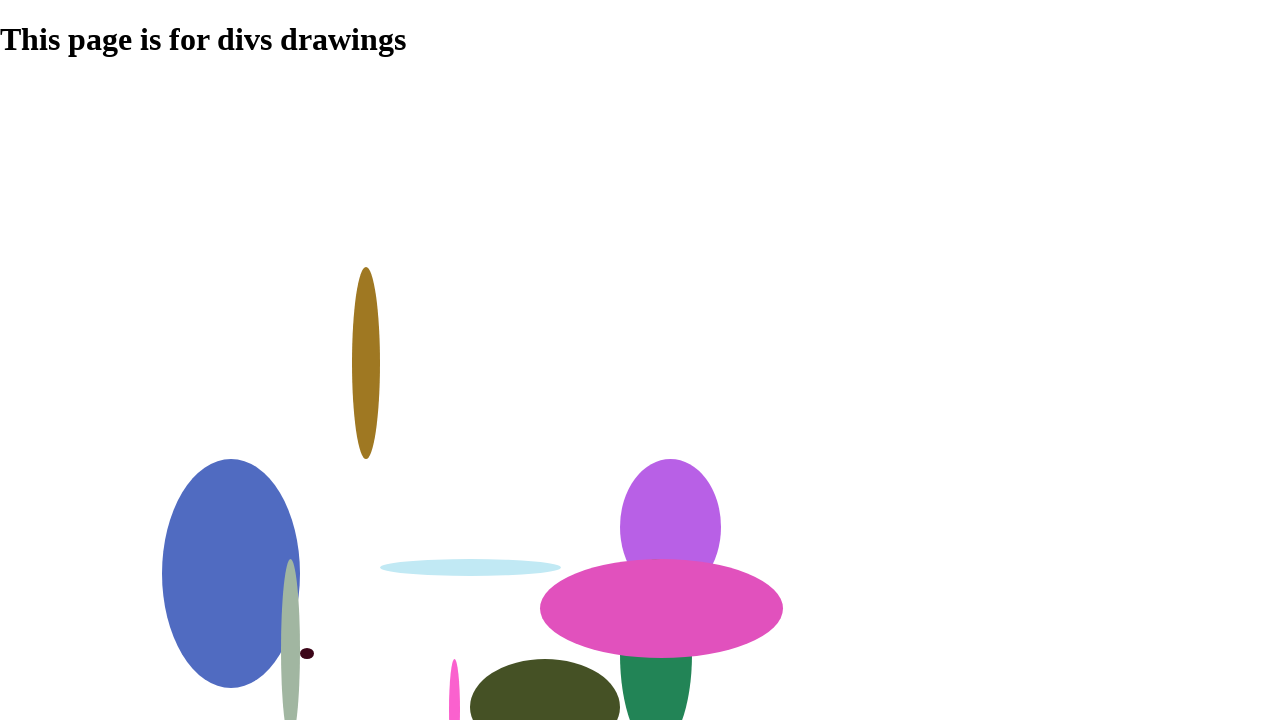

Held mouse button for stroke 18/20
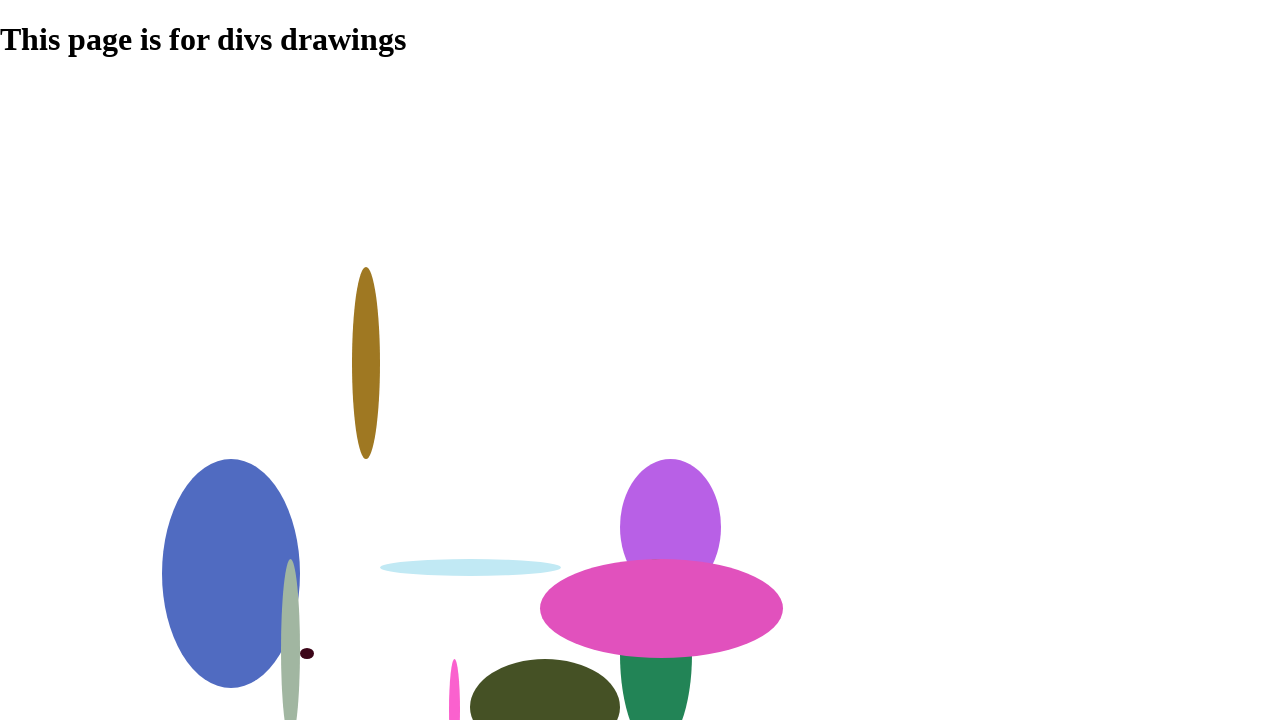

Dragged mouse to end position for stroke 18/20 at (331, 363)
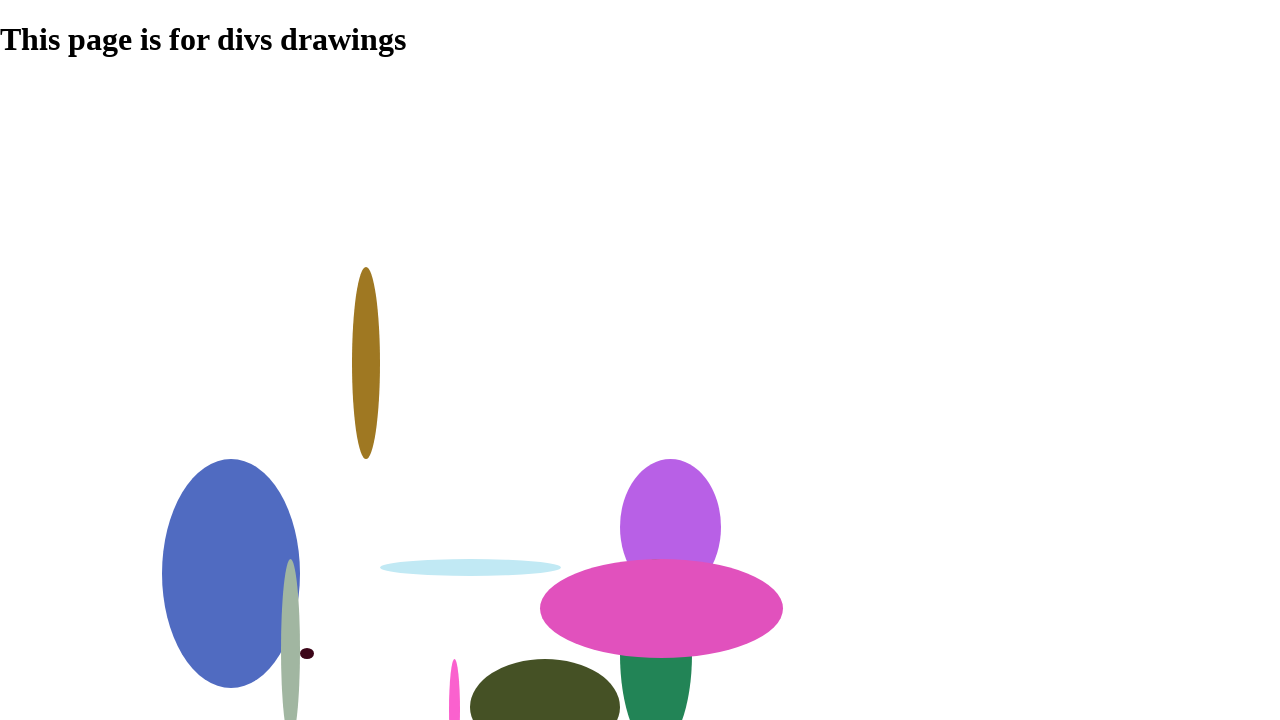

Released mouse button for stroke 18/20 at (331, 363)
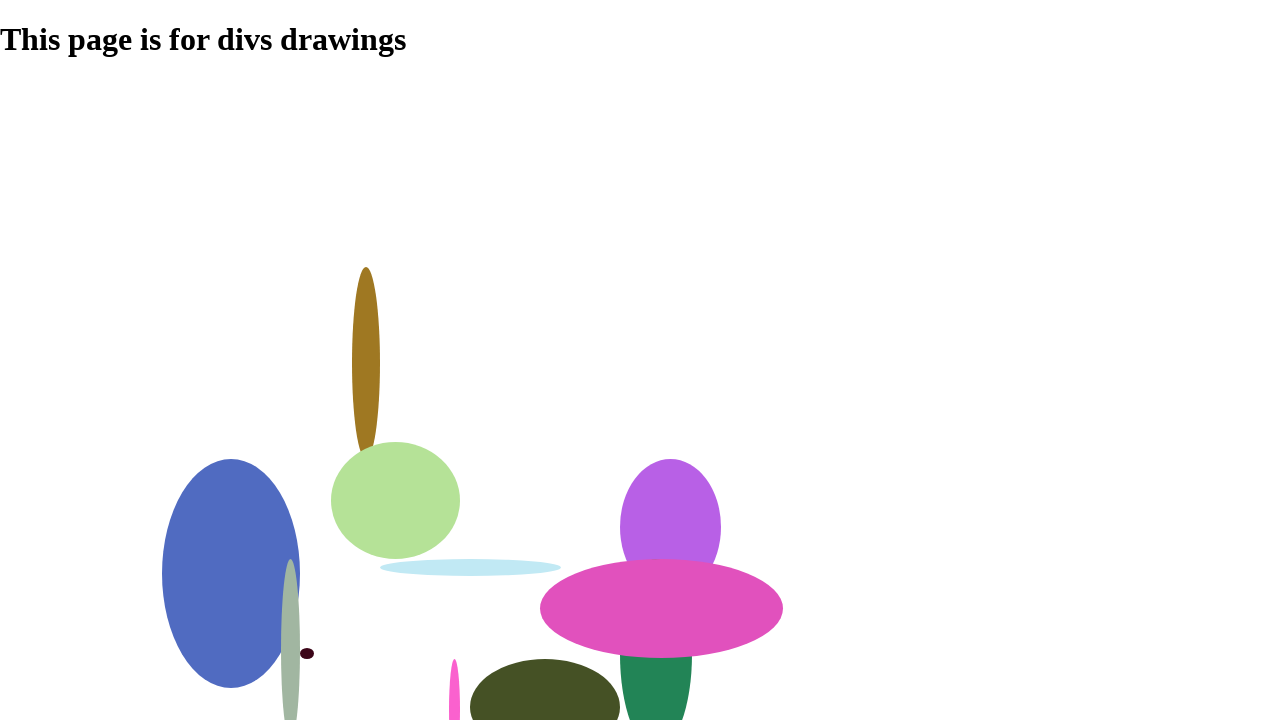

Moved mouse to drawing position 19/20 at (540, 580)
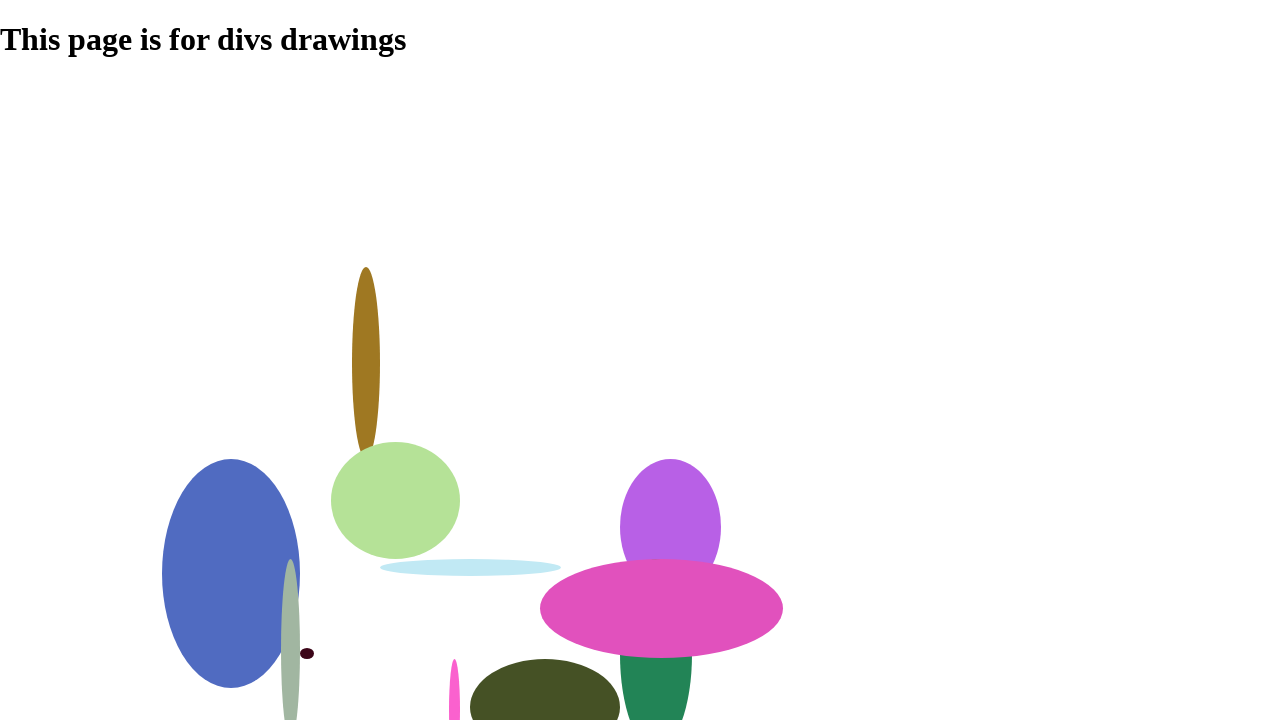

Pressed mouse button down for stroke 19/20 at (540, 580)
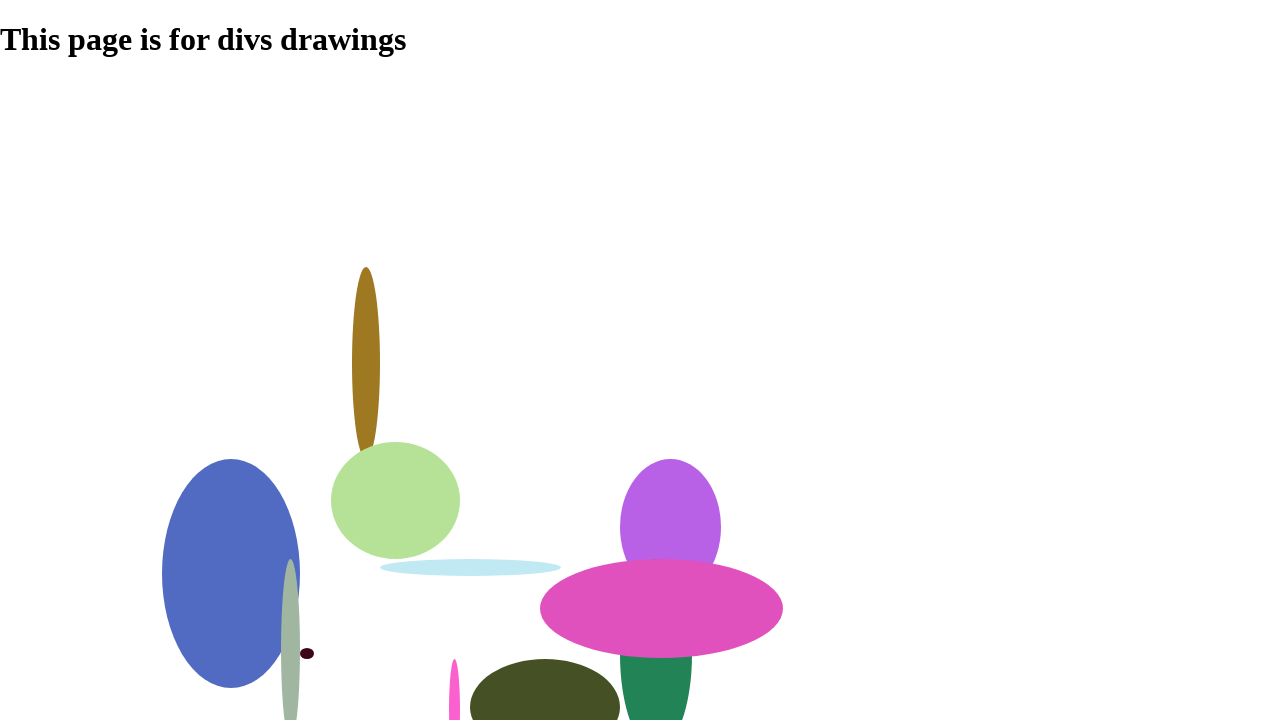

Held mouse button for stroke 19/20
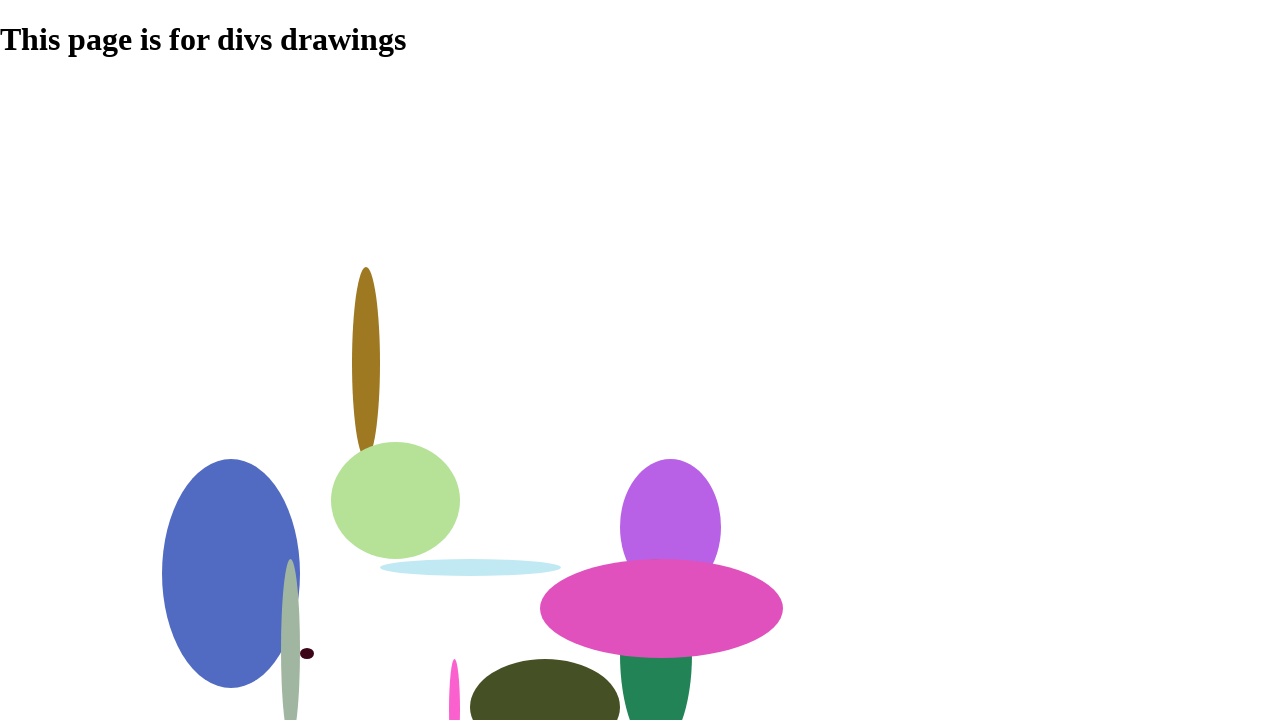

Dragged mouse to end position for stroke 19/20 at (555, 537)
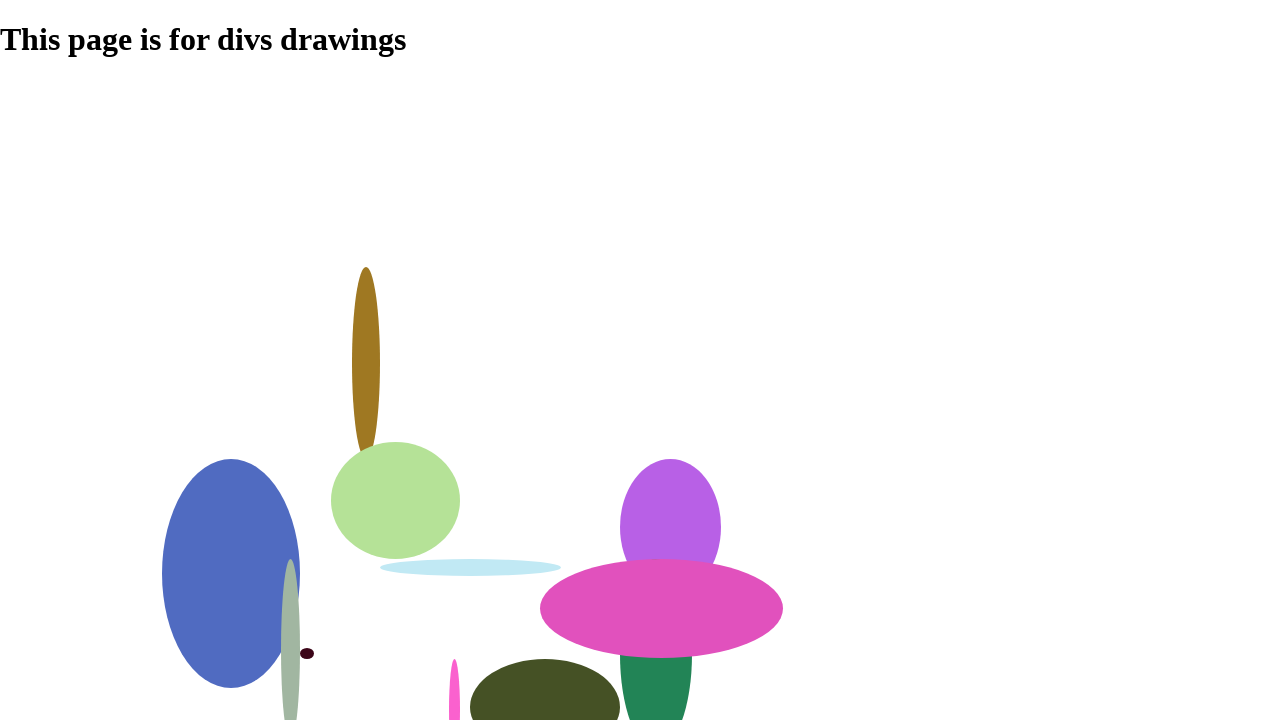

Released mouse button for stroke 19/20 at (555, 537)
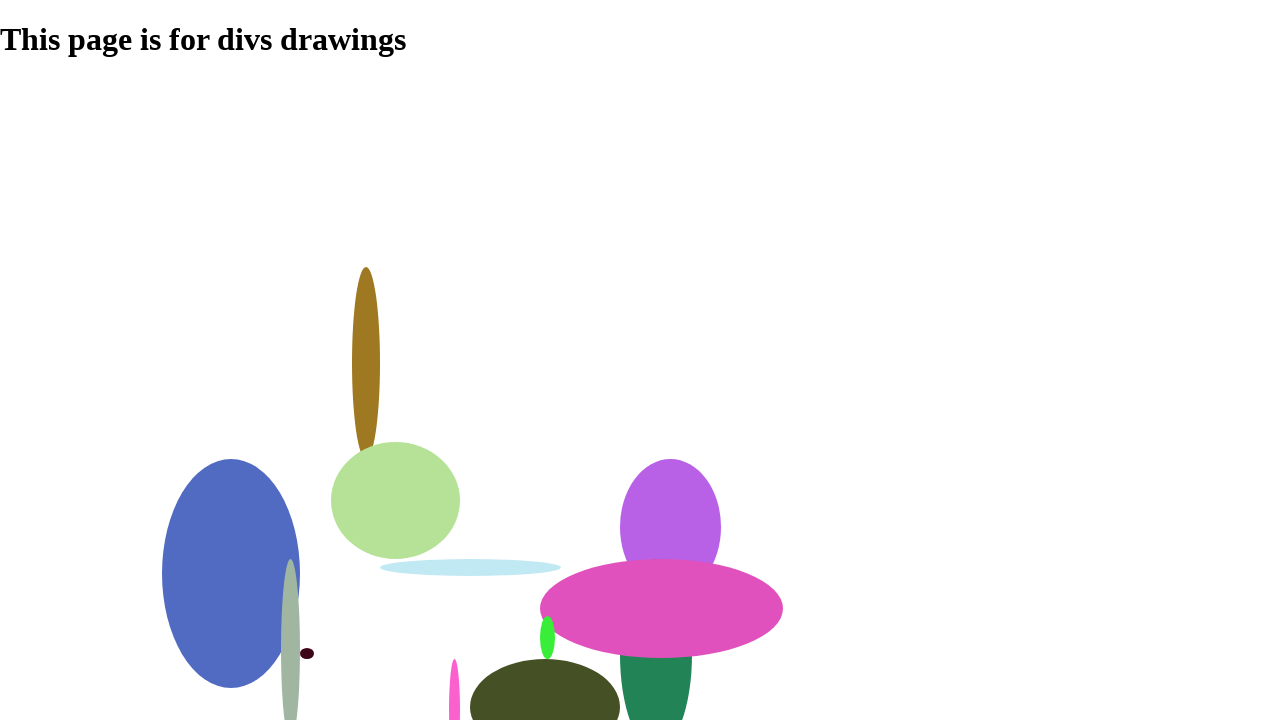

Moved mouse to drawing position 20/20 at (620, 680)
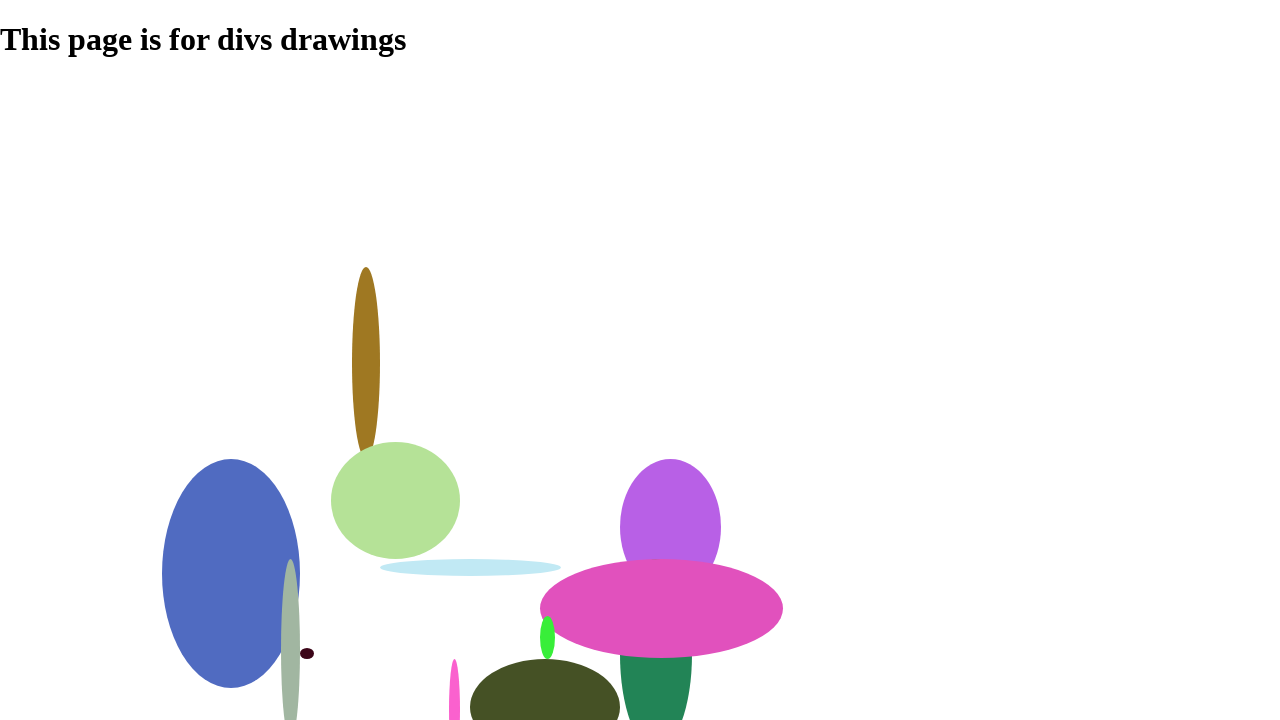

Pressed mouse button down for stroke 20/20 at (620, 680)
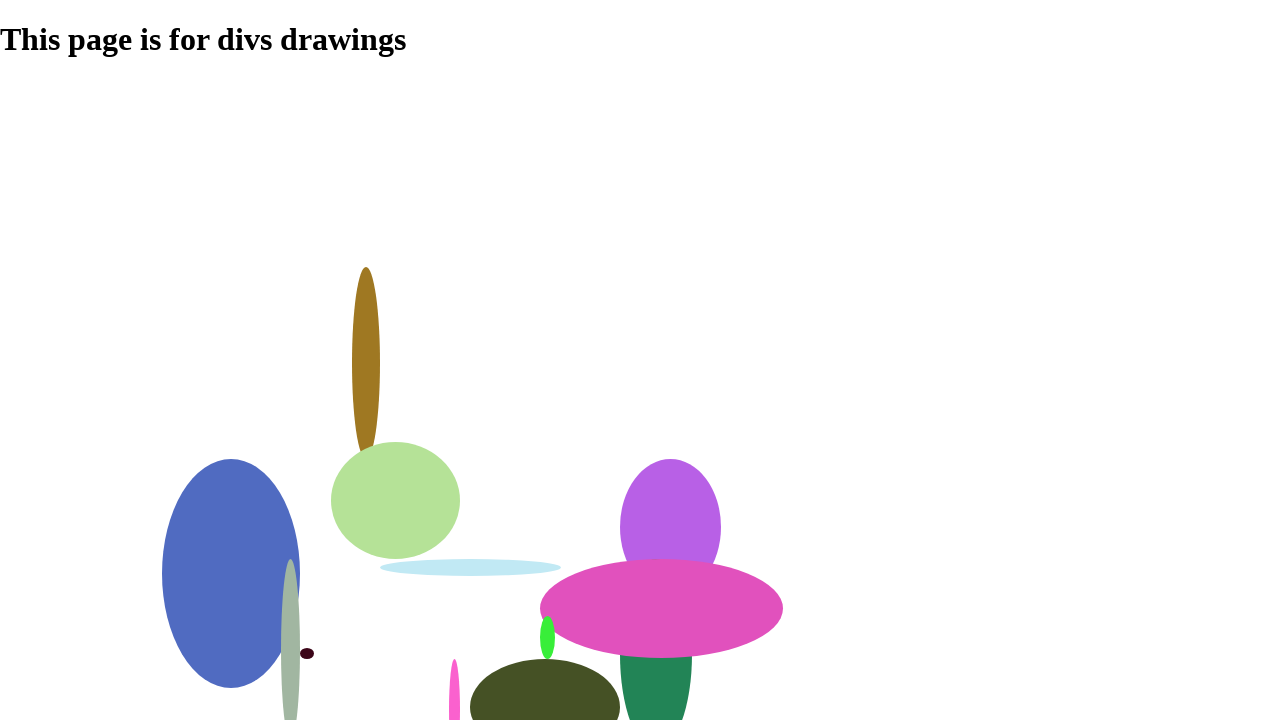

Held mouse button for stroke 20/20
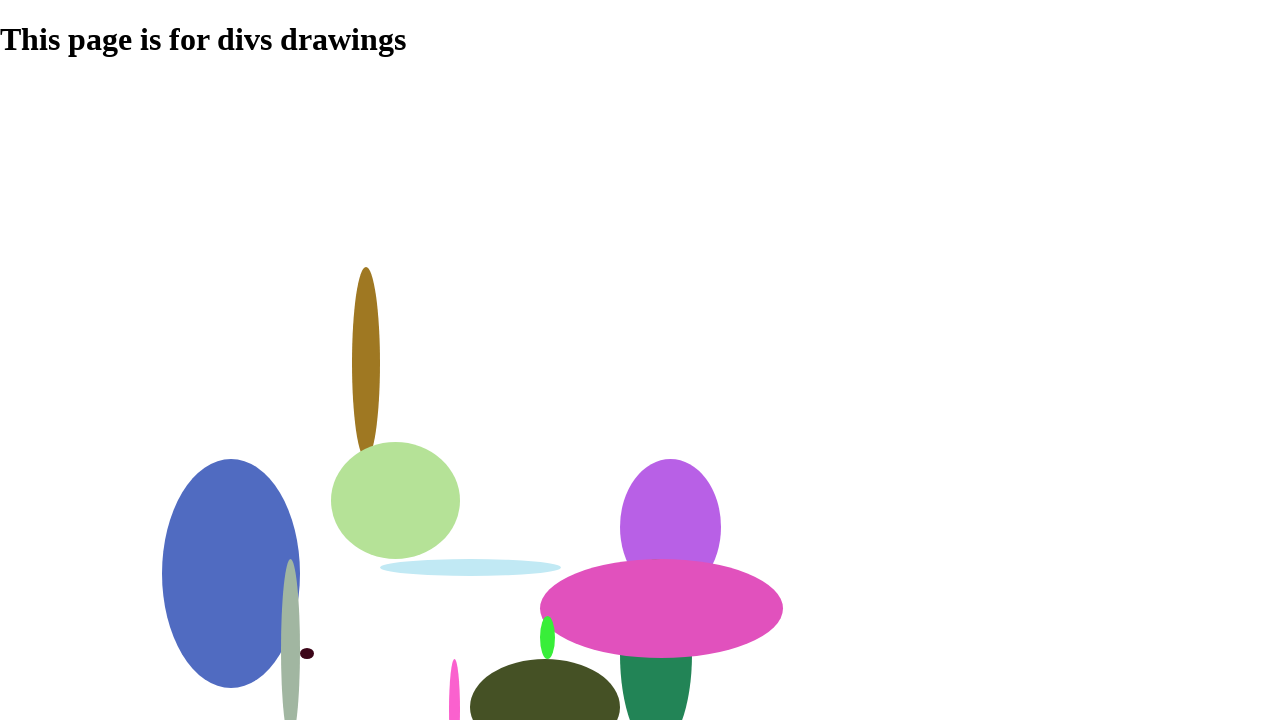

Dragged mouse to end position for stroke 20/20 at (540, 625)
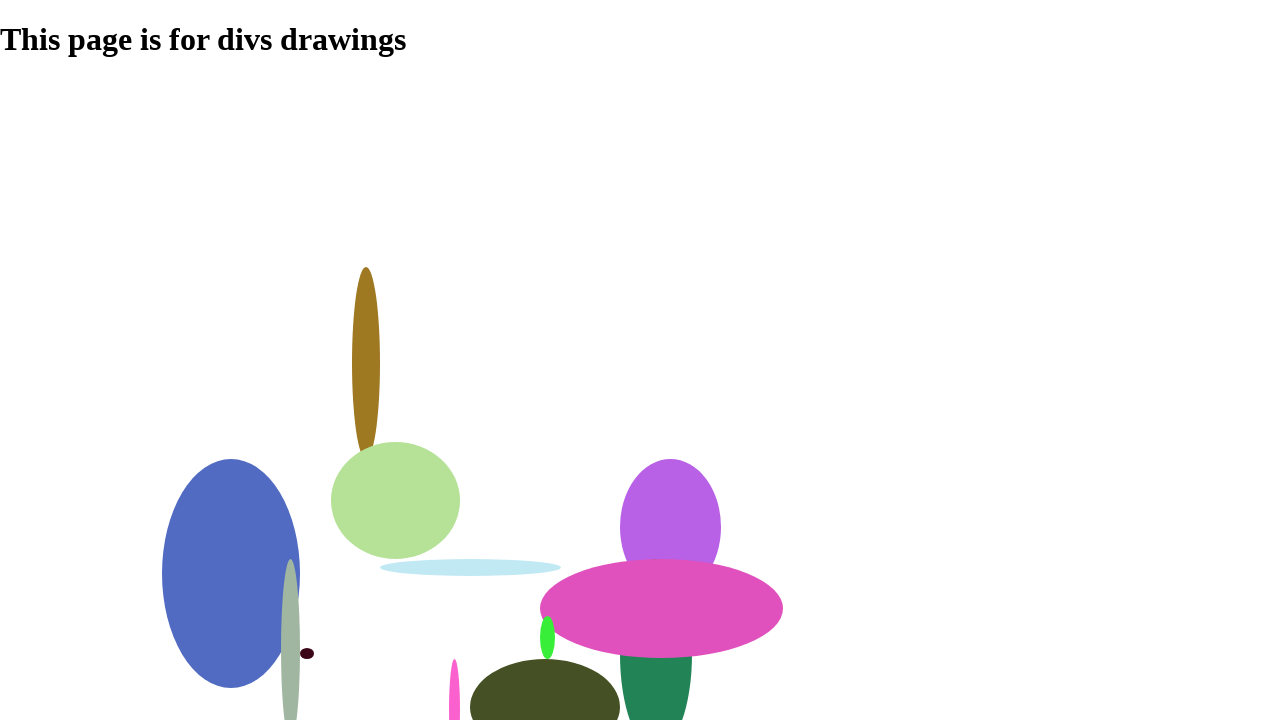

Released mouse button for stroke 20/20 at (540, 625)
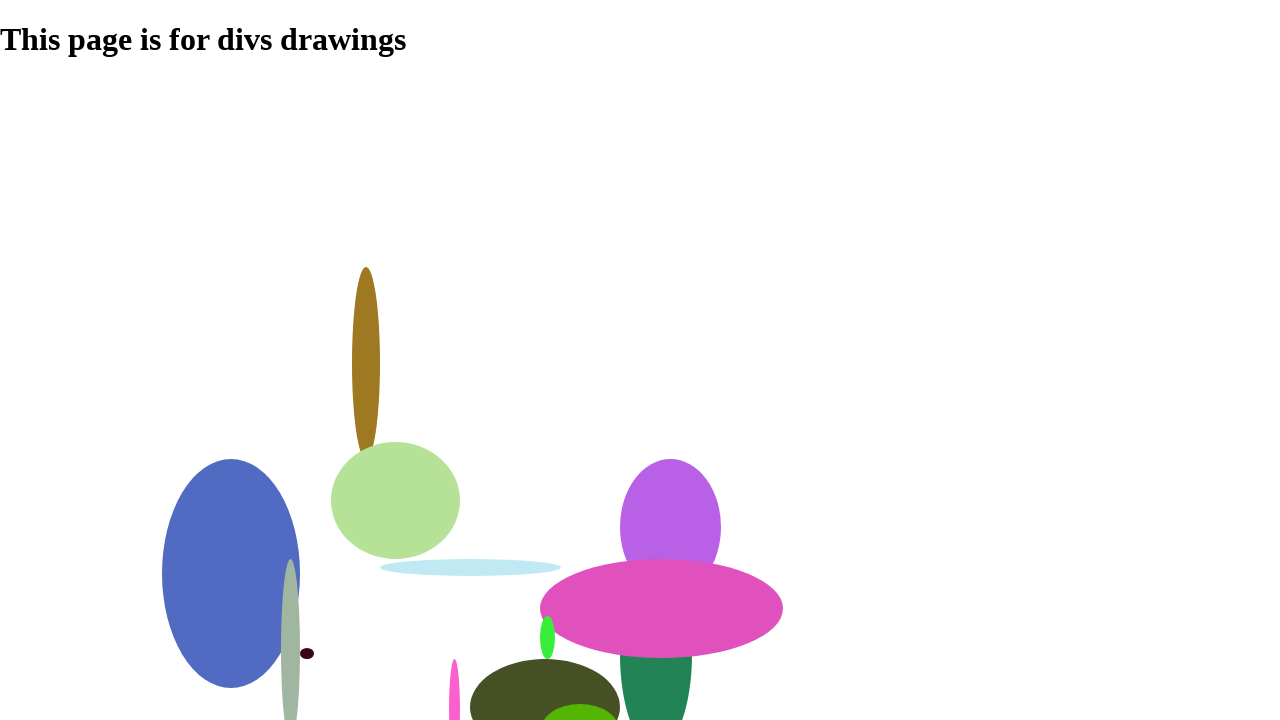

All 20 drawing strokes completed, final drawing displayed
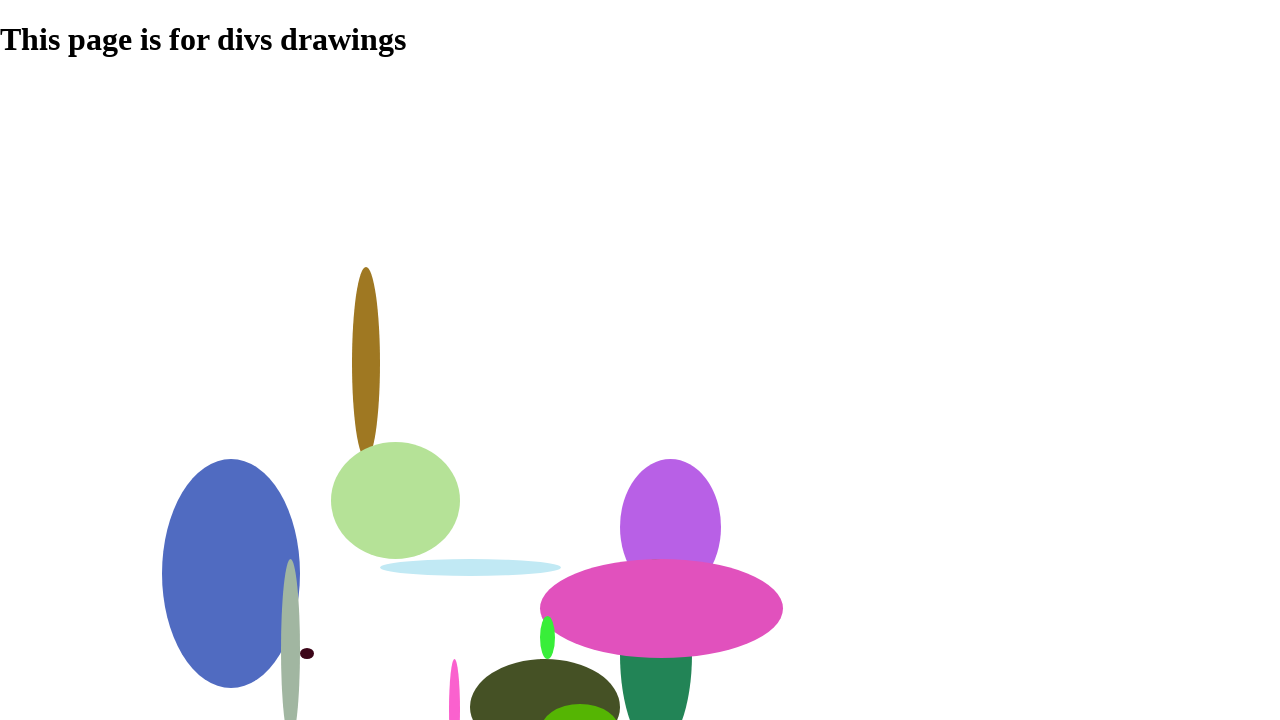

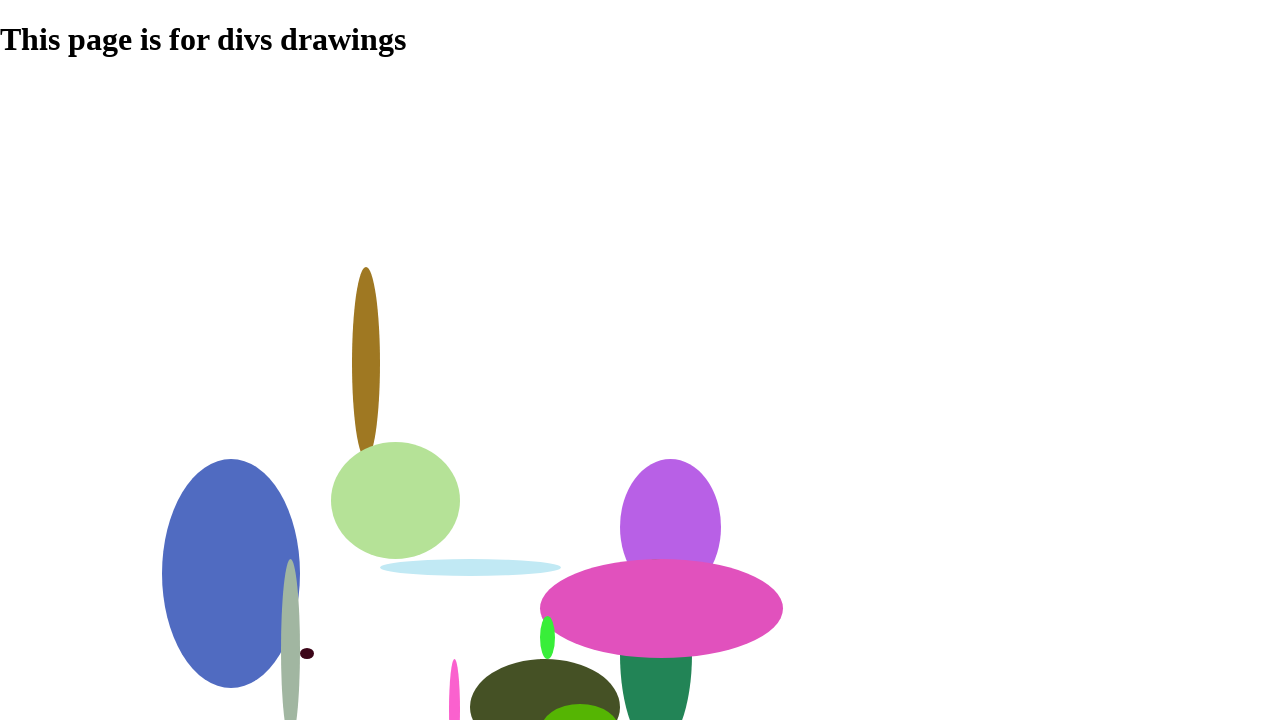